Fills out a large form with multiple text fields, generating appropriate data for each field type based on its name, and submits the form

Starting URL: http://suninjuly.github.io/huge_form.html

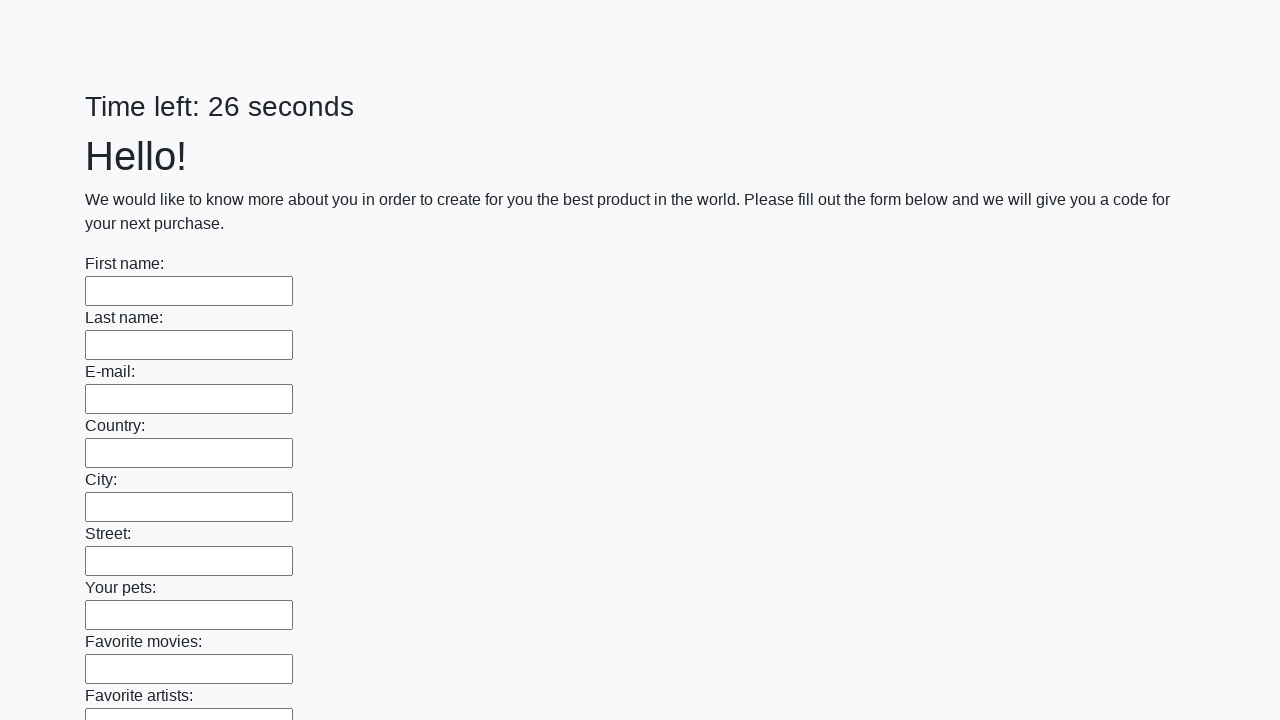

Located all text input fields on the page
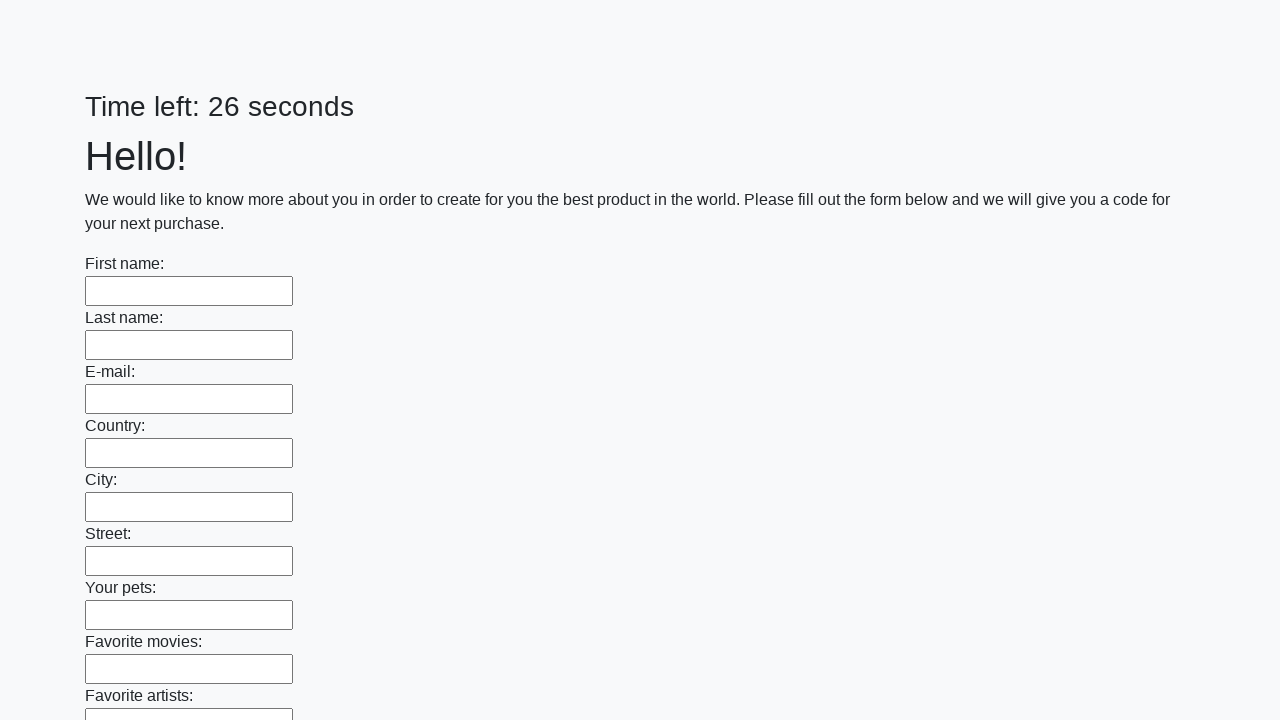

Filled name field with 'John Smith'
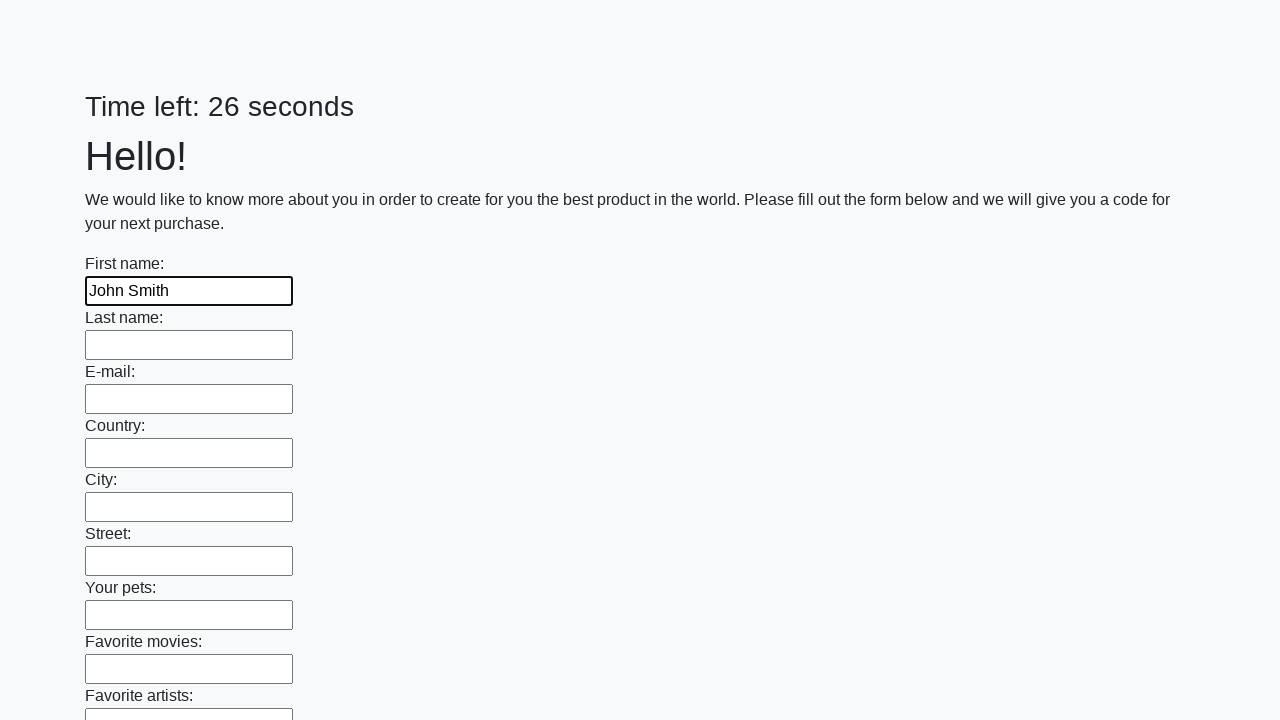

Filled name field with 'John Smith'
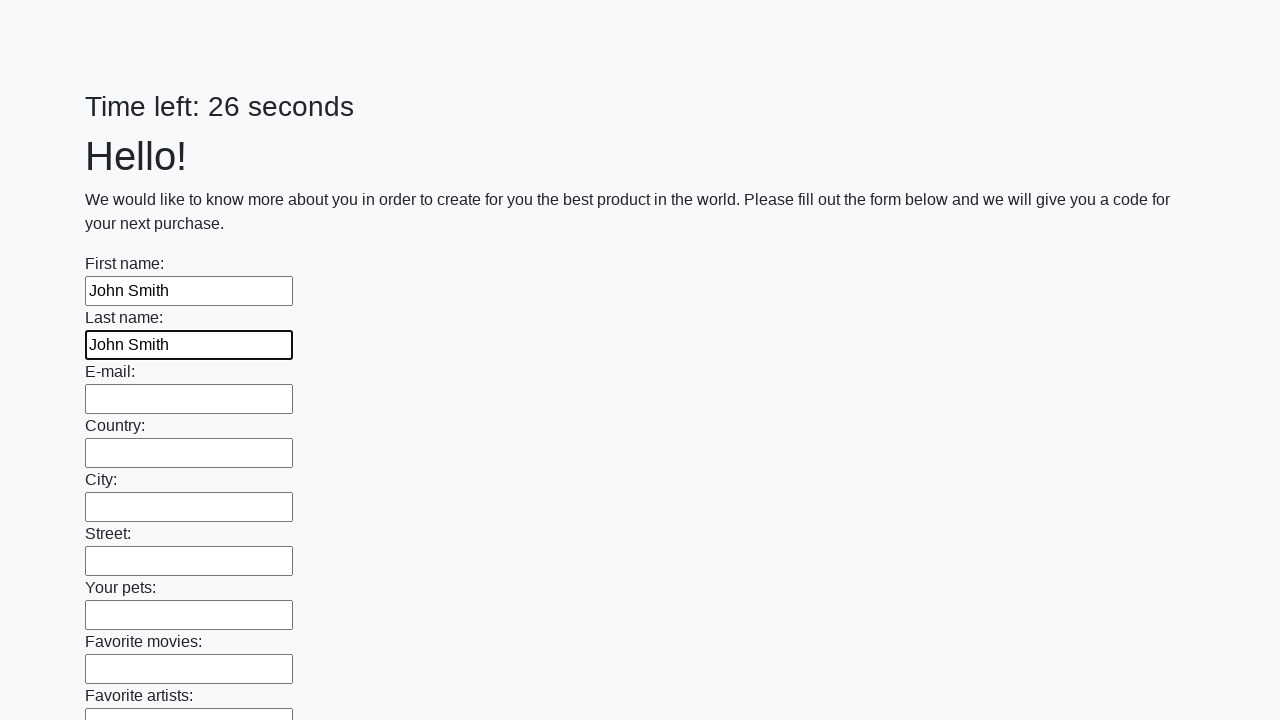

Filled email field with 'john.smith@example.com'
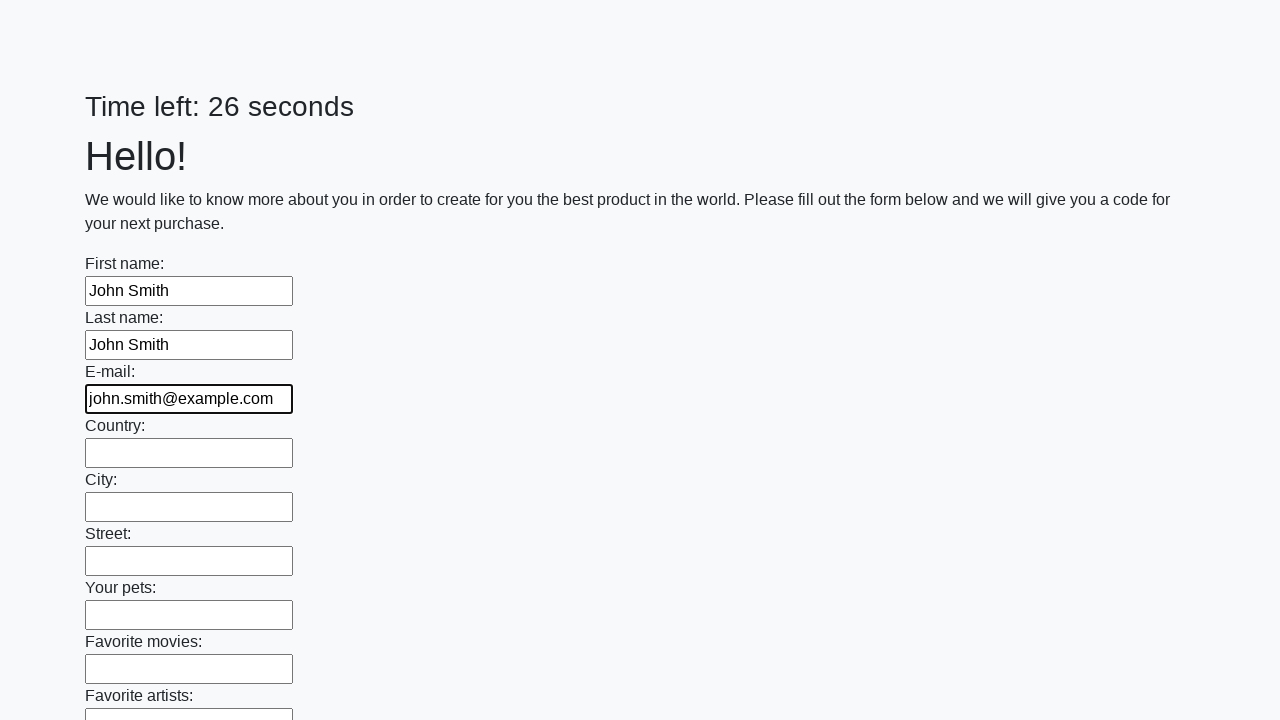

Filled field with generic 'Sample text'
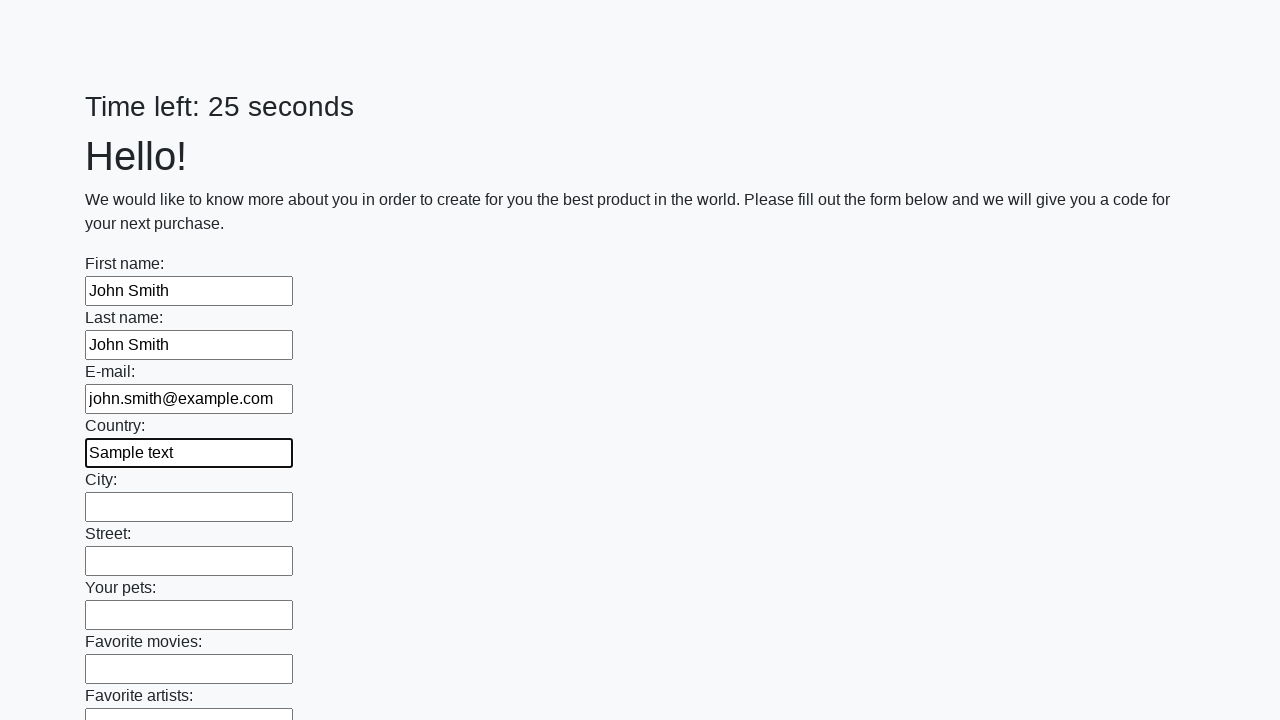

Filled field with generic 'Sample text'
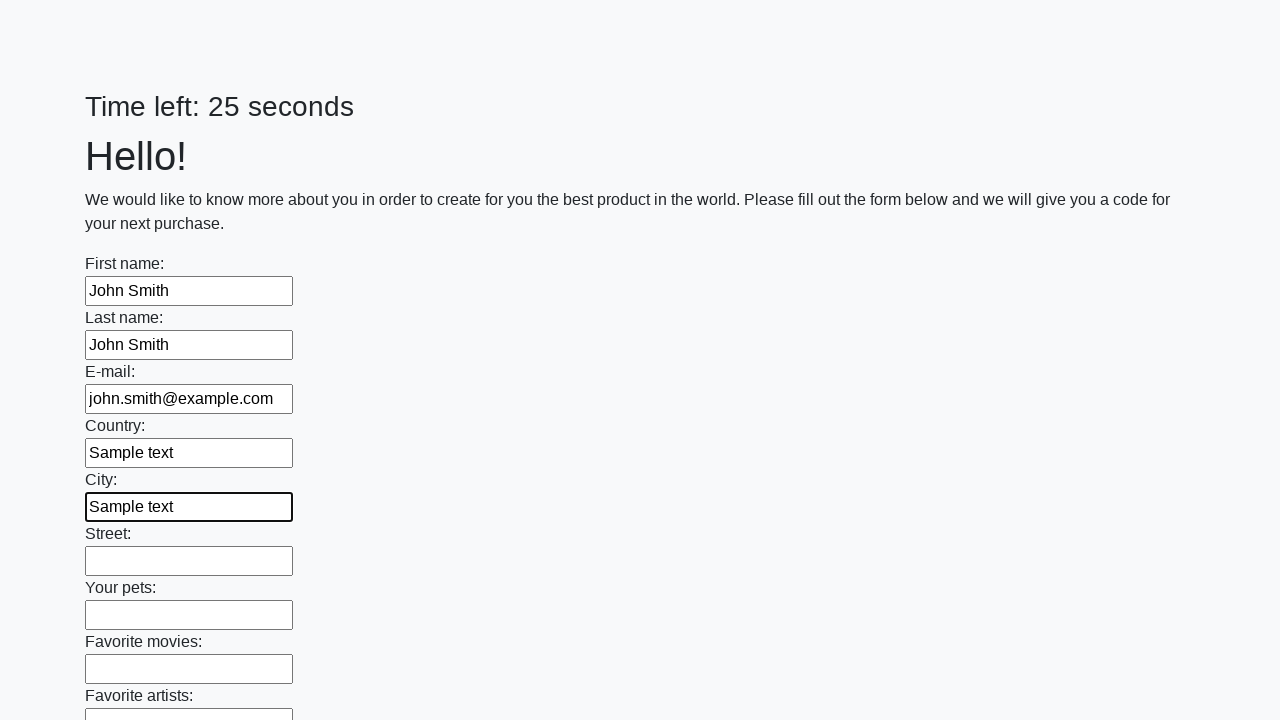

Filled field with generic 'Sample text'
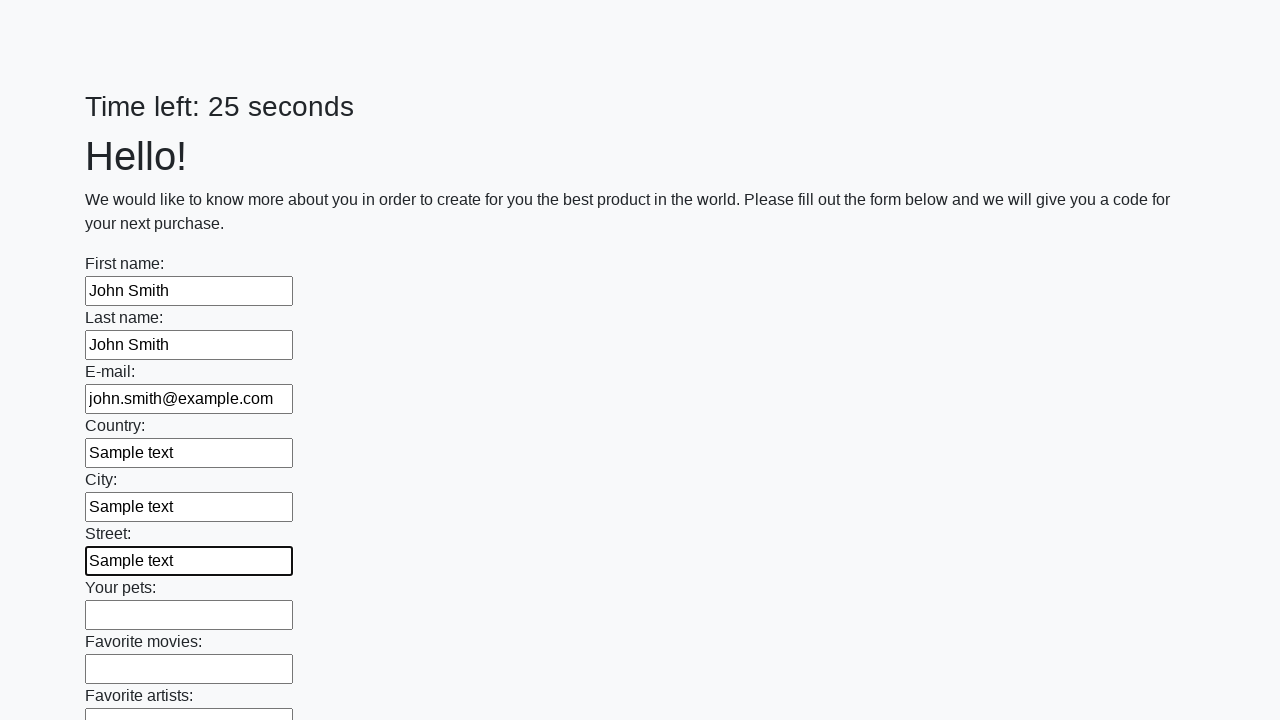

Filled field with generic 'Sample text'
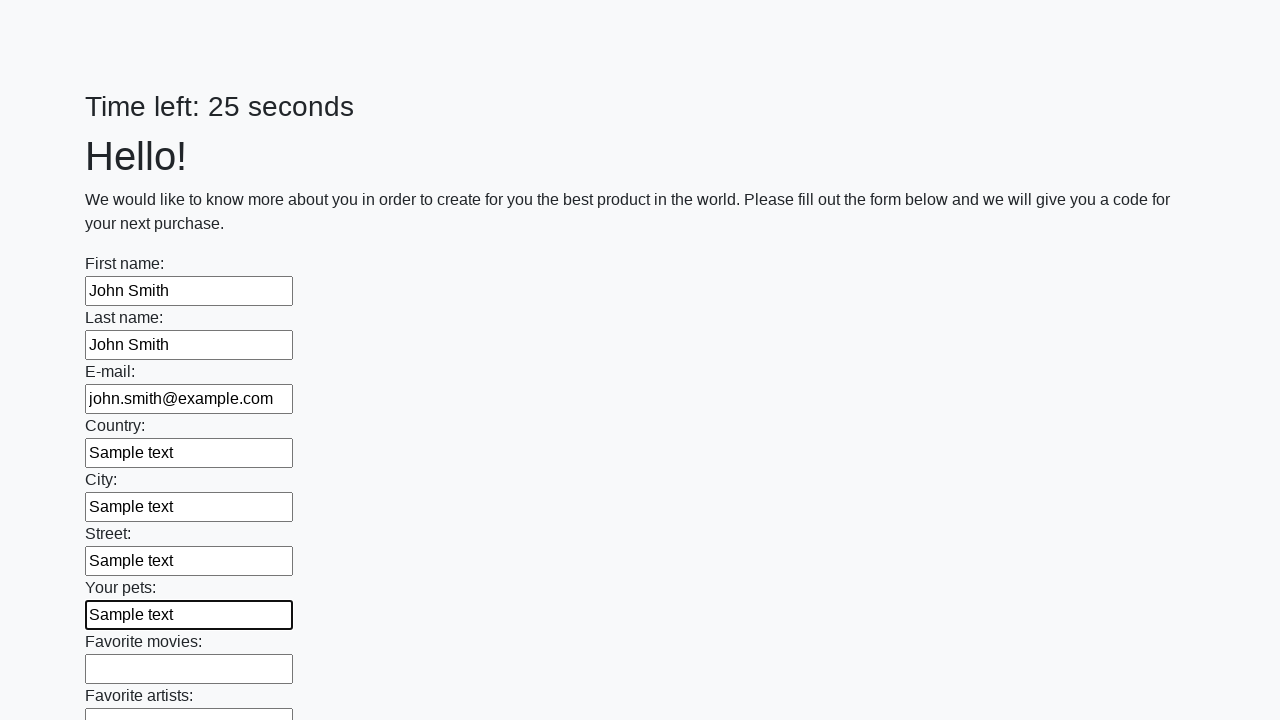

Filled field with generic 'Sample text'
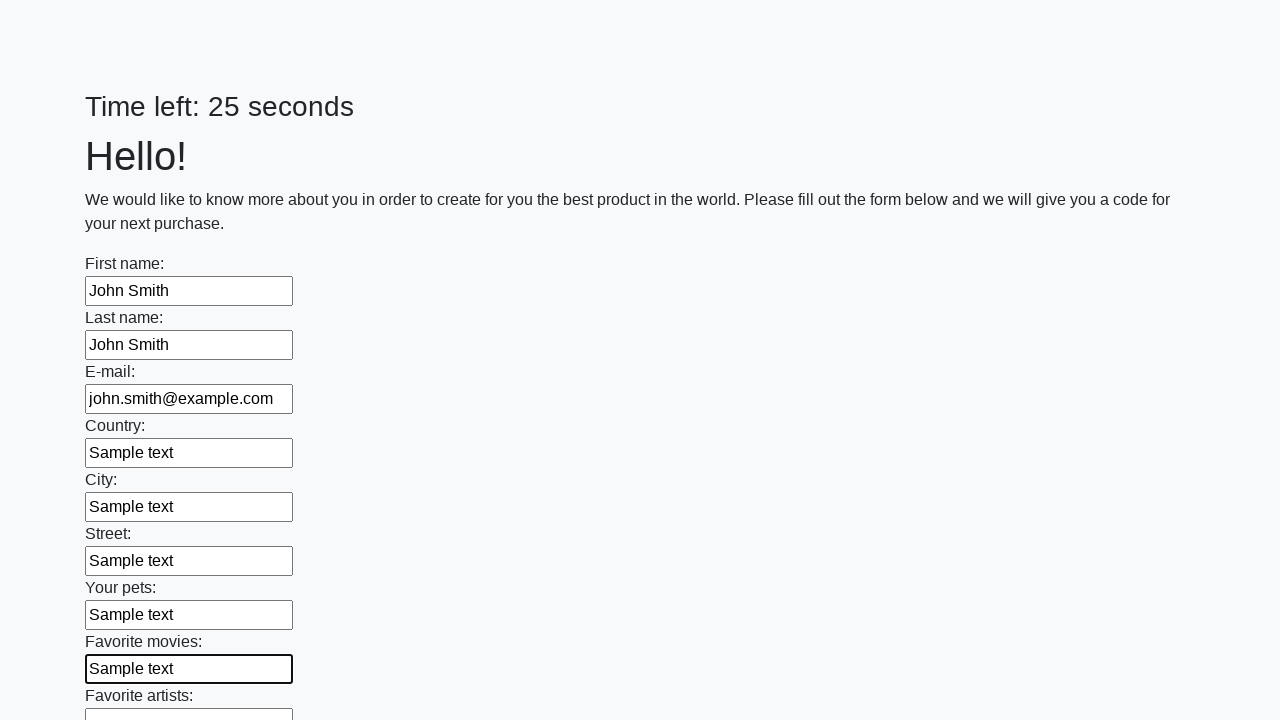

Filled field with generic 'Sample text'
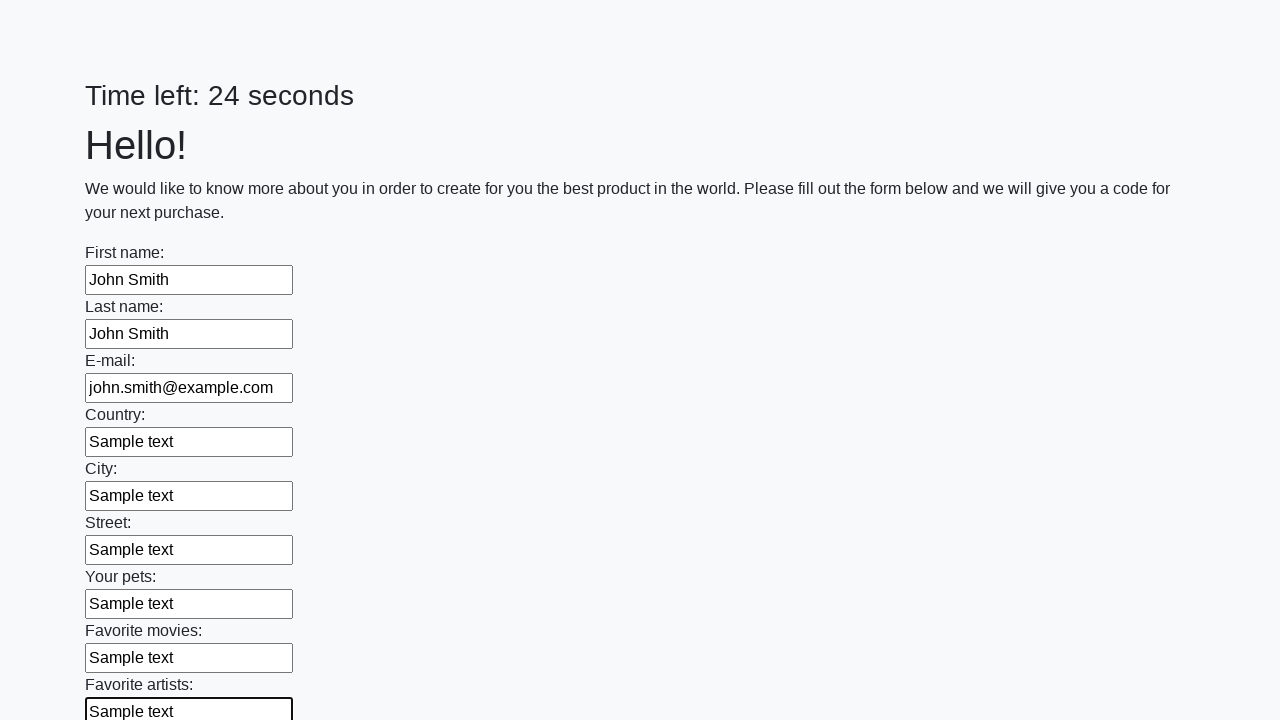

Filled field with generic 'Sample text'
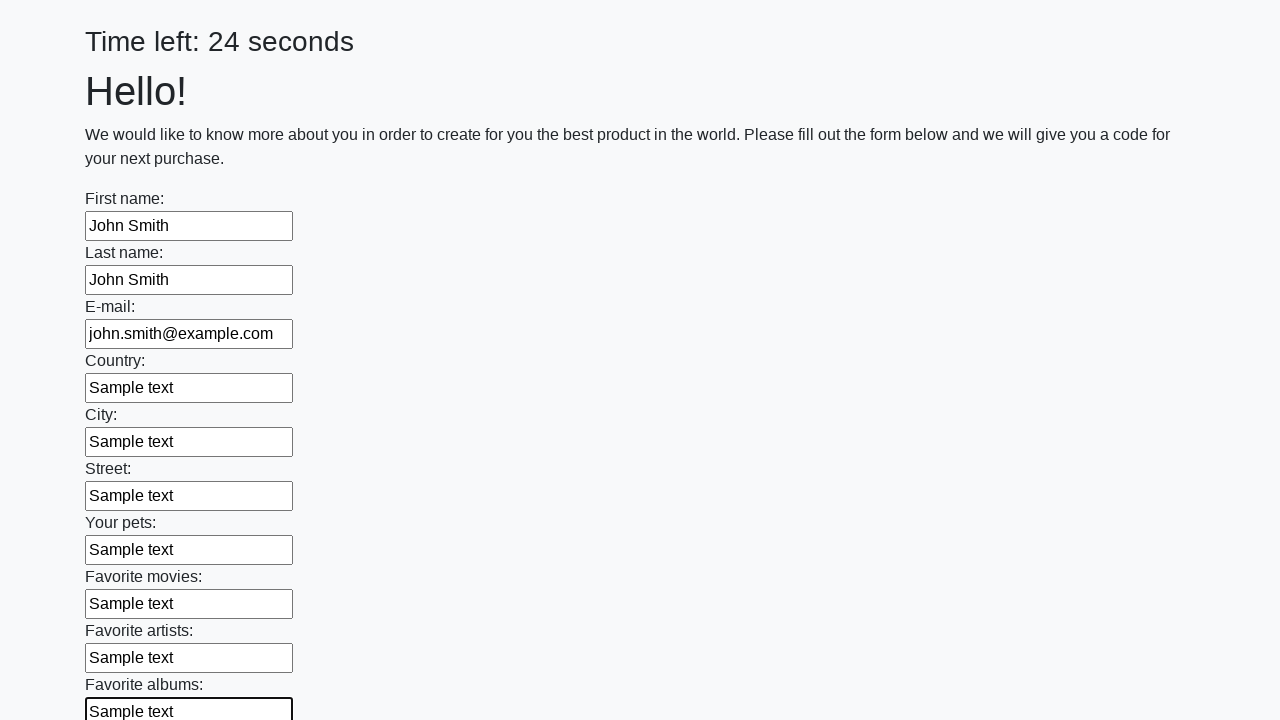

Filled field with generic 'Sample text'
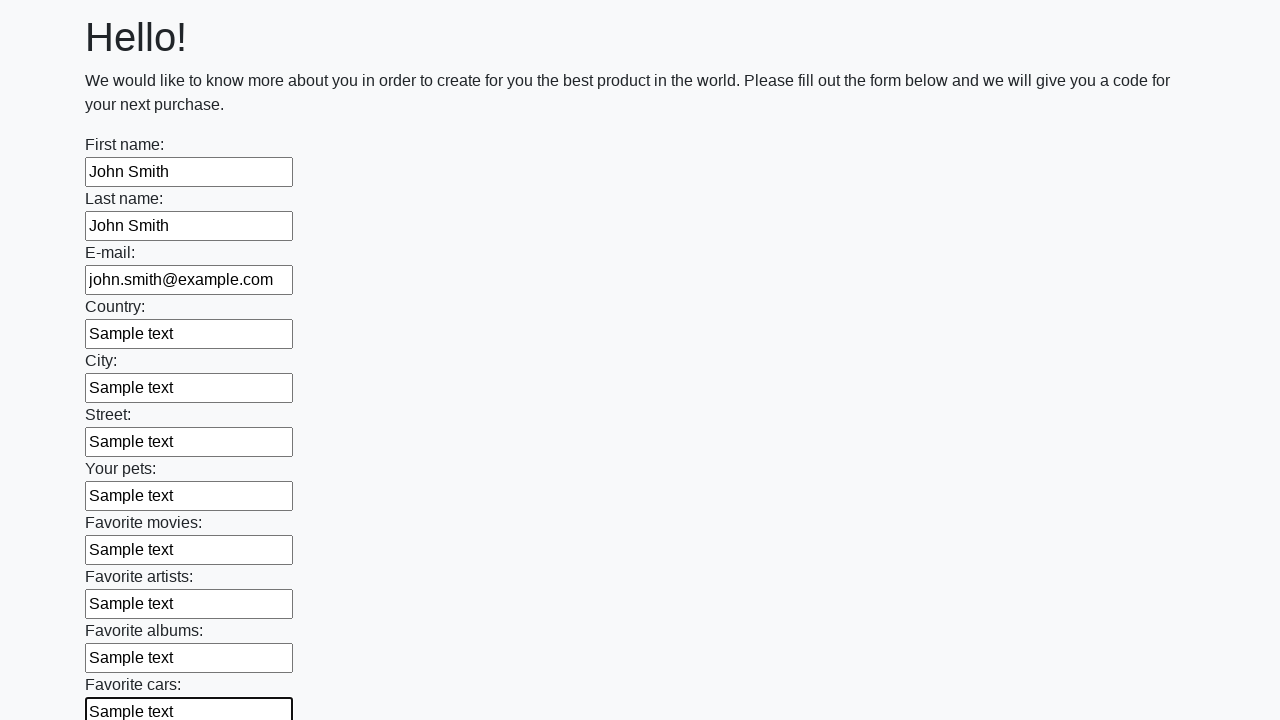

Filled field with generic 'Sample text'
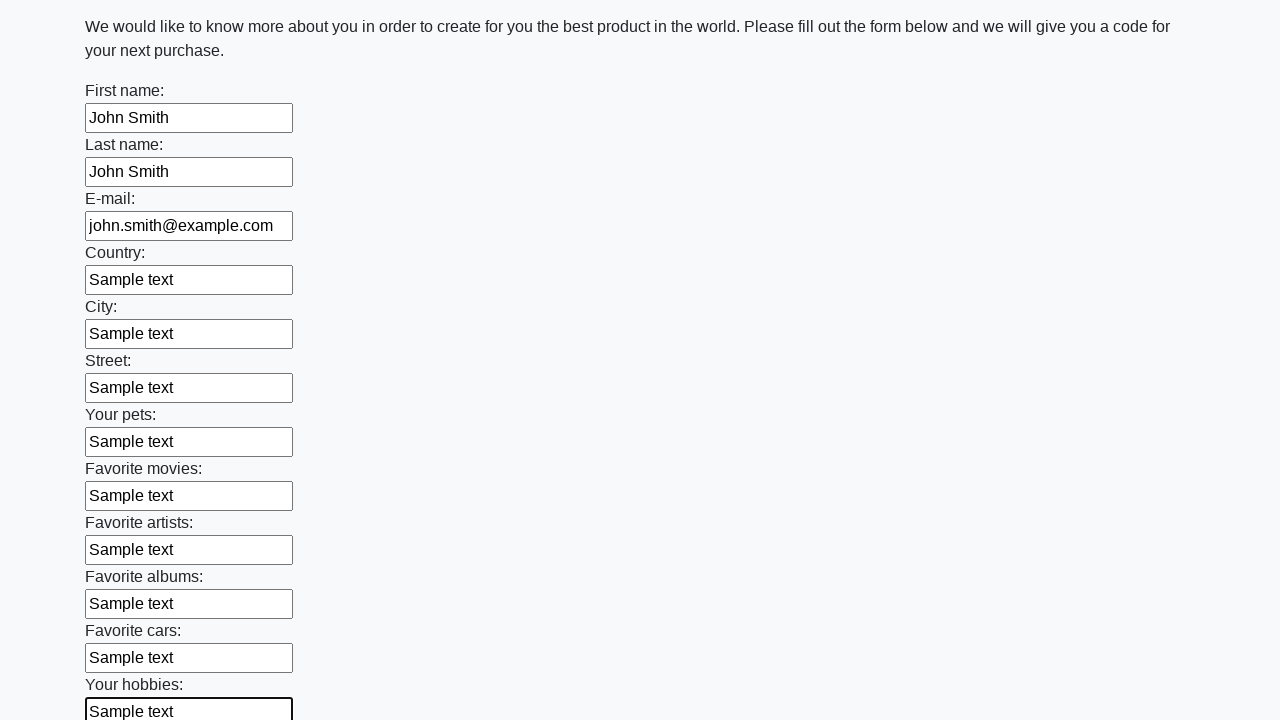

Filled field with generic 'Sample text'
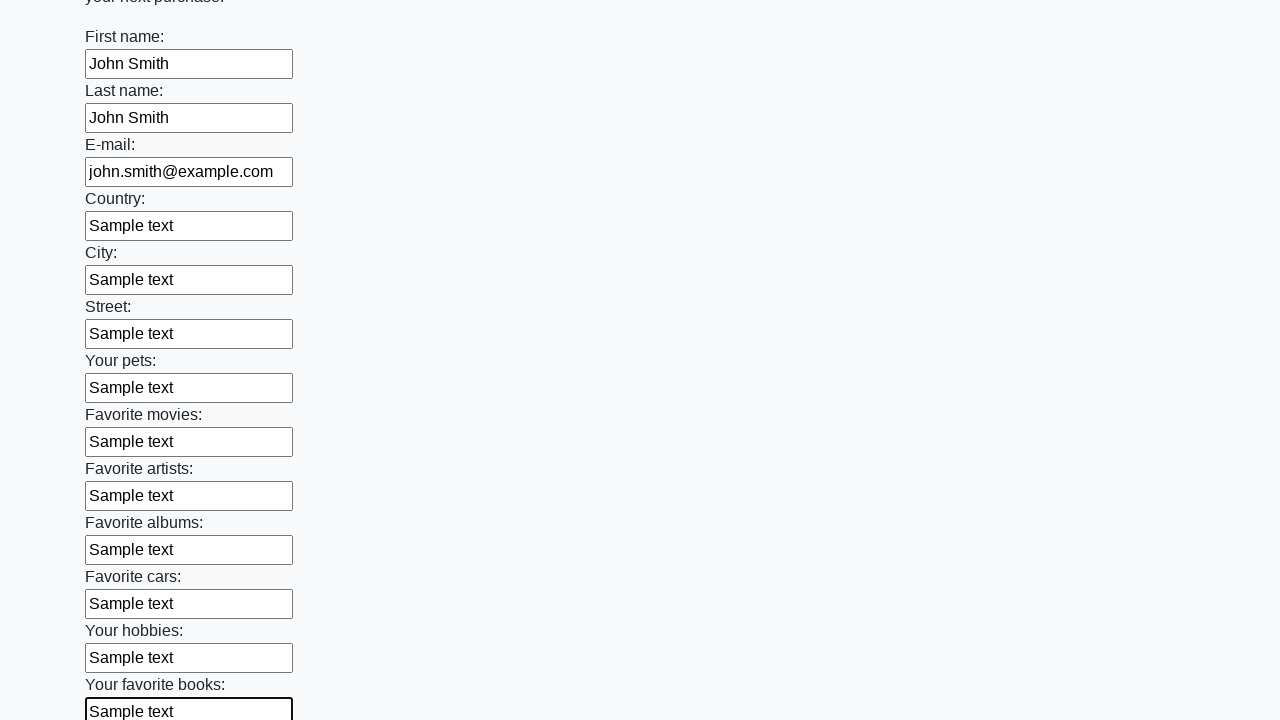

Filled field with generic 'Sample text'
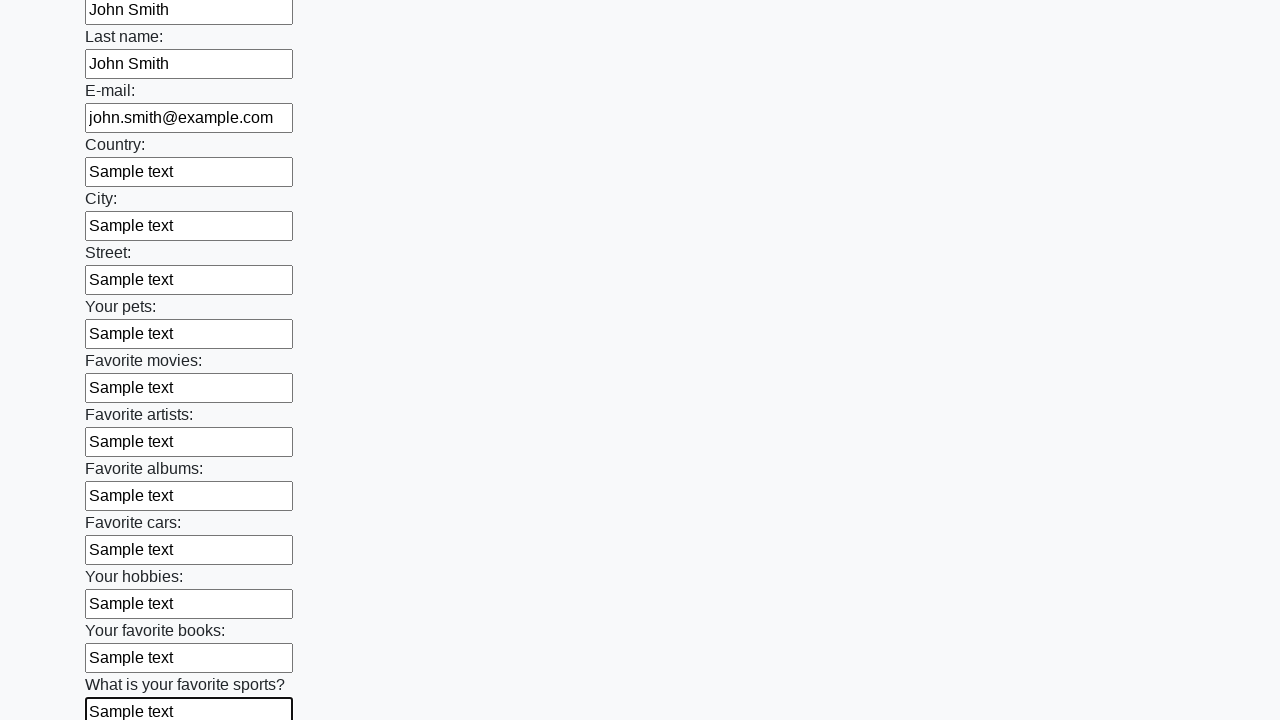

Filled field with generic 'Sample text'
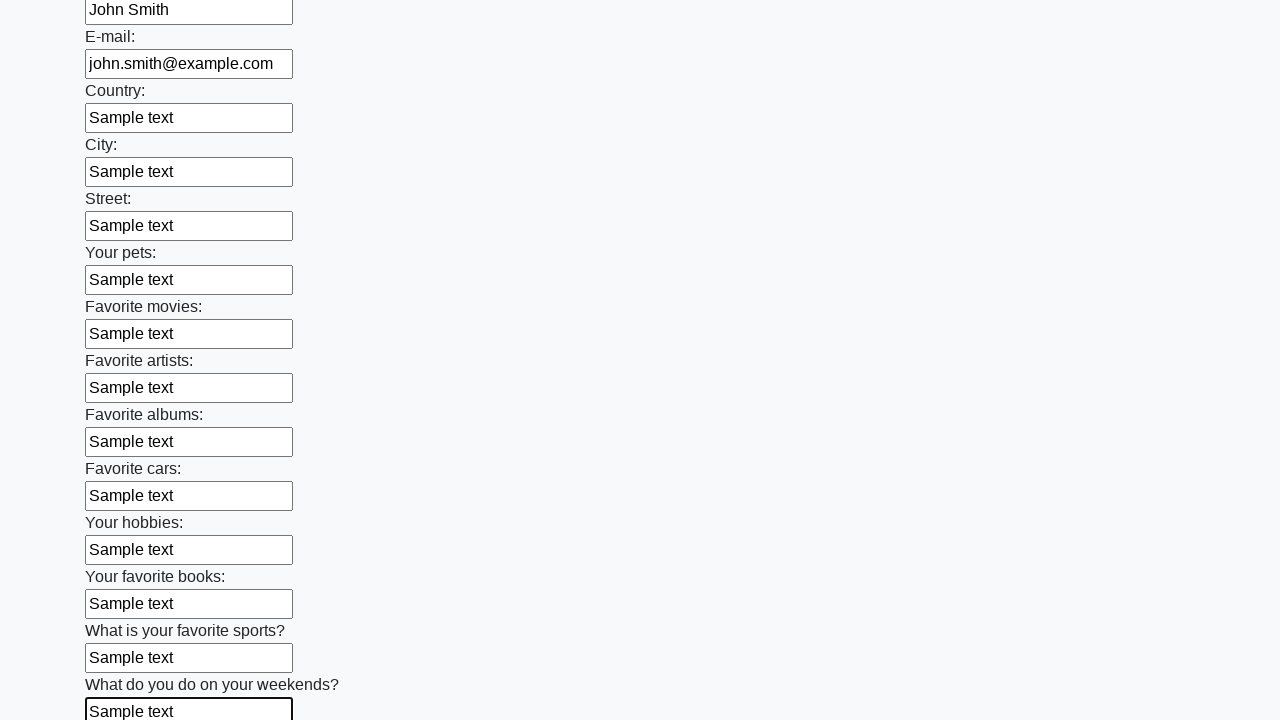

Filled field with generic 'Sample text'
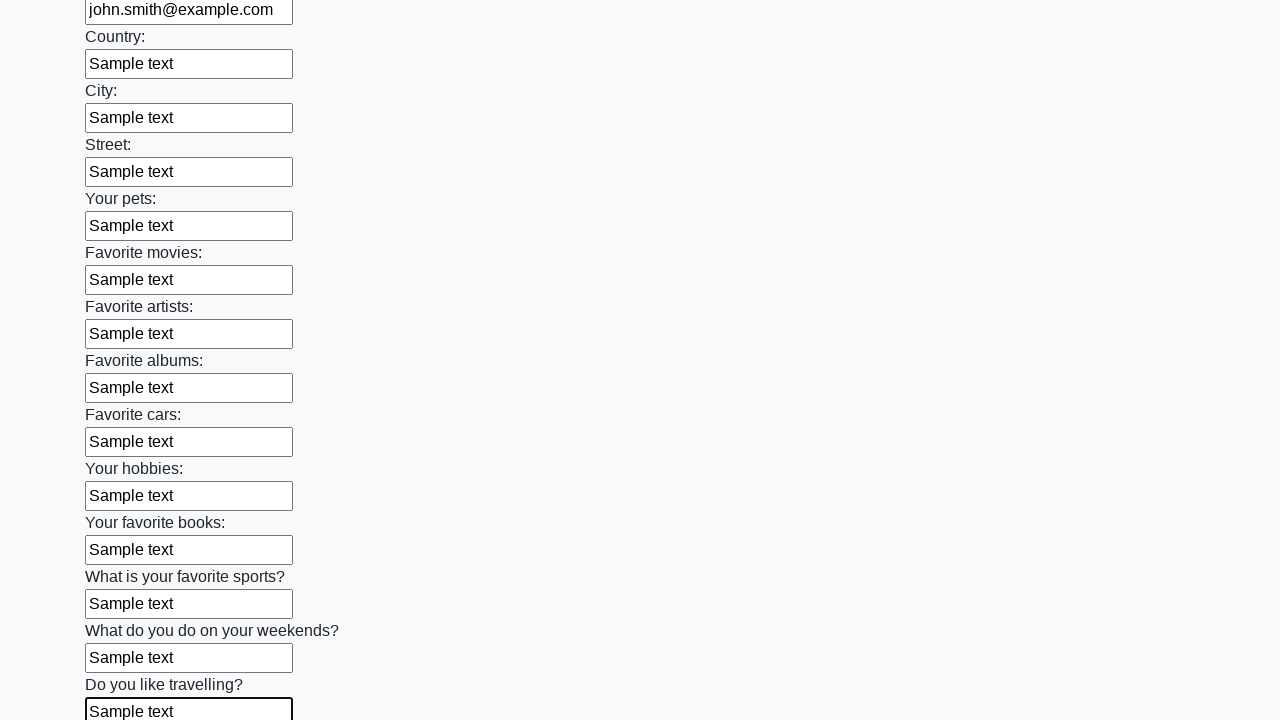

Filled field with generic 'Sample text'
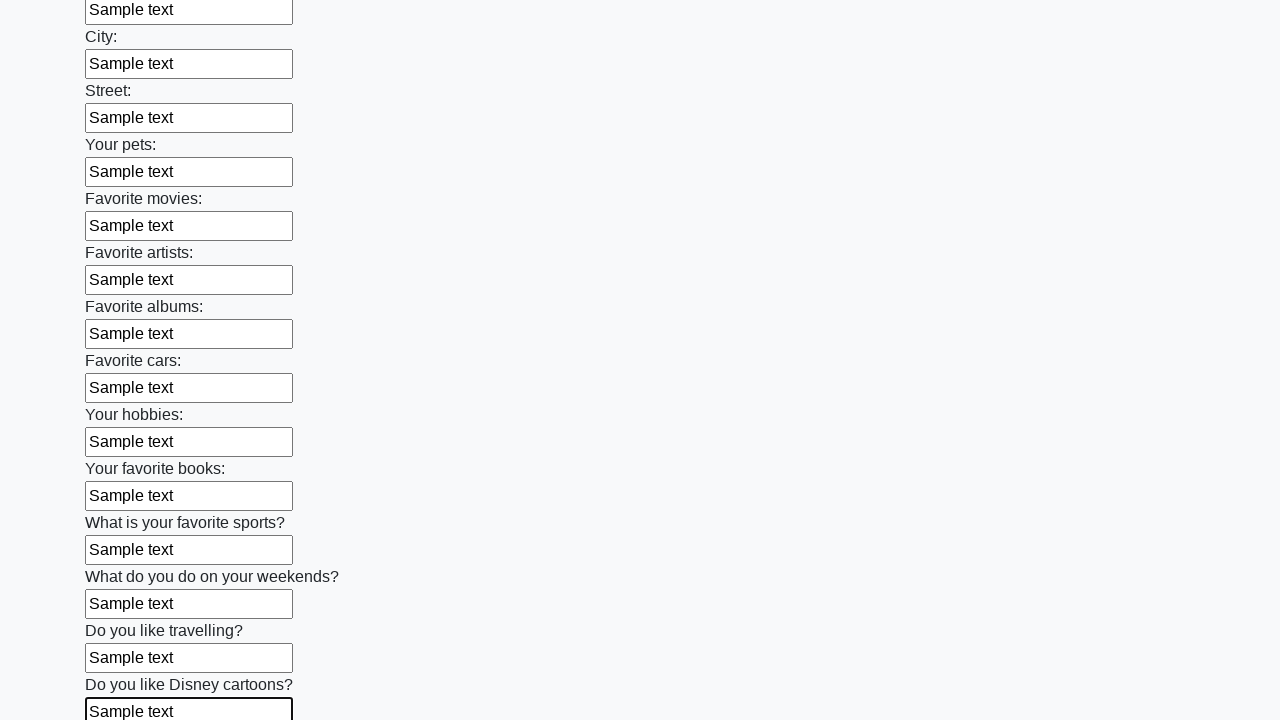

Filled field with generic 'Sample text'
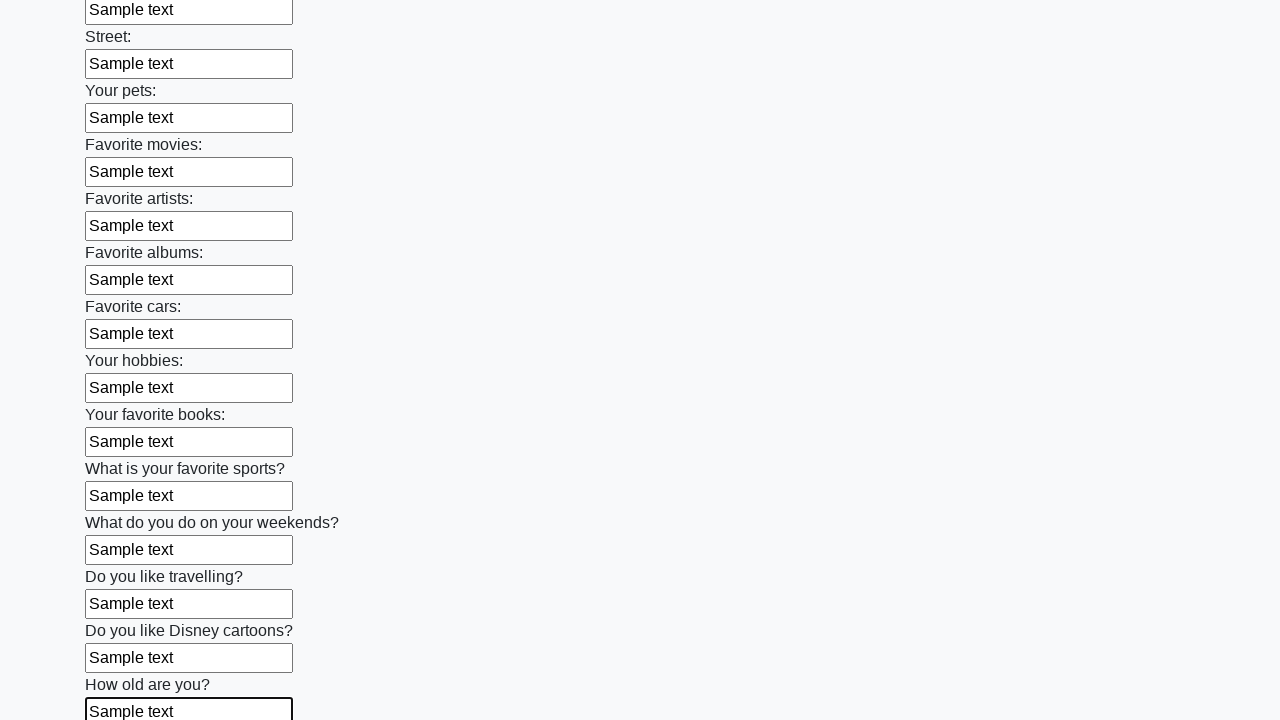

Filled field with generic 'Sample text'
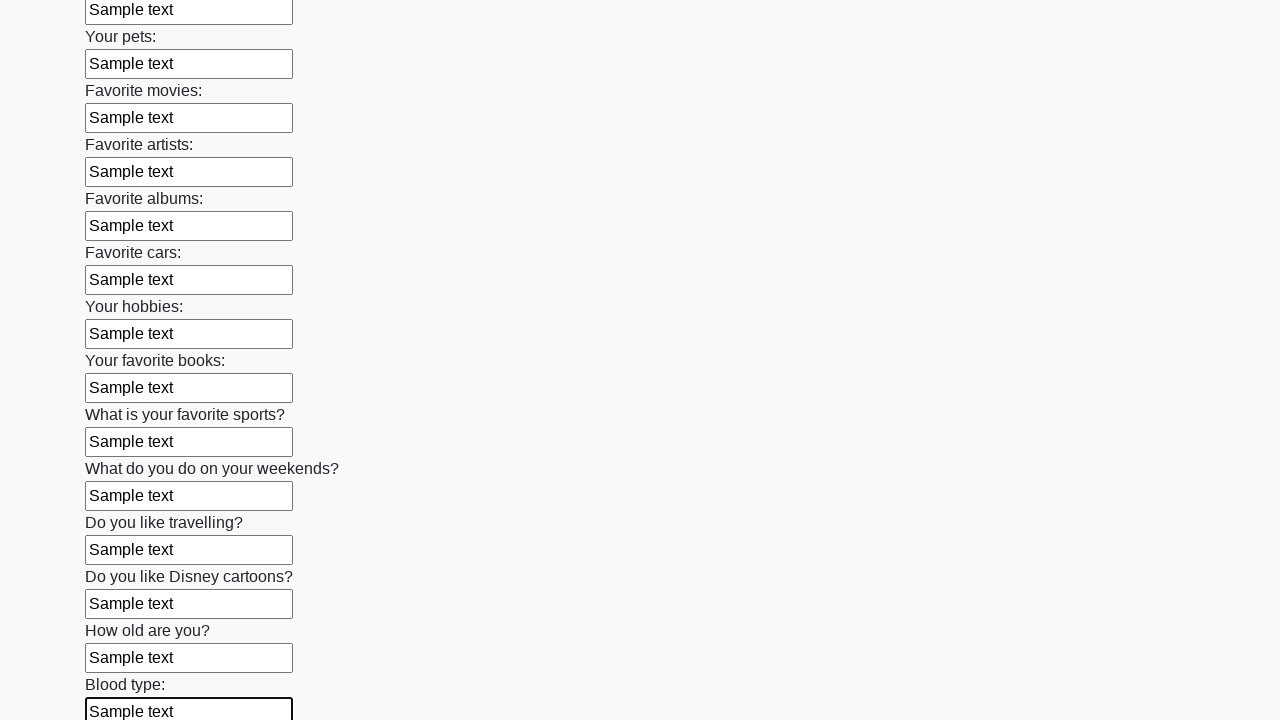

Filled field with generic 'Sample text'
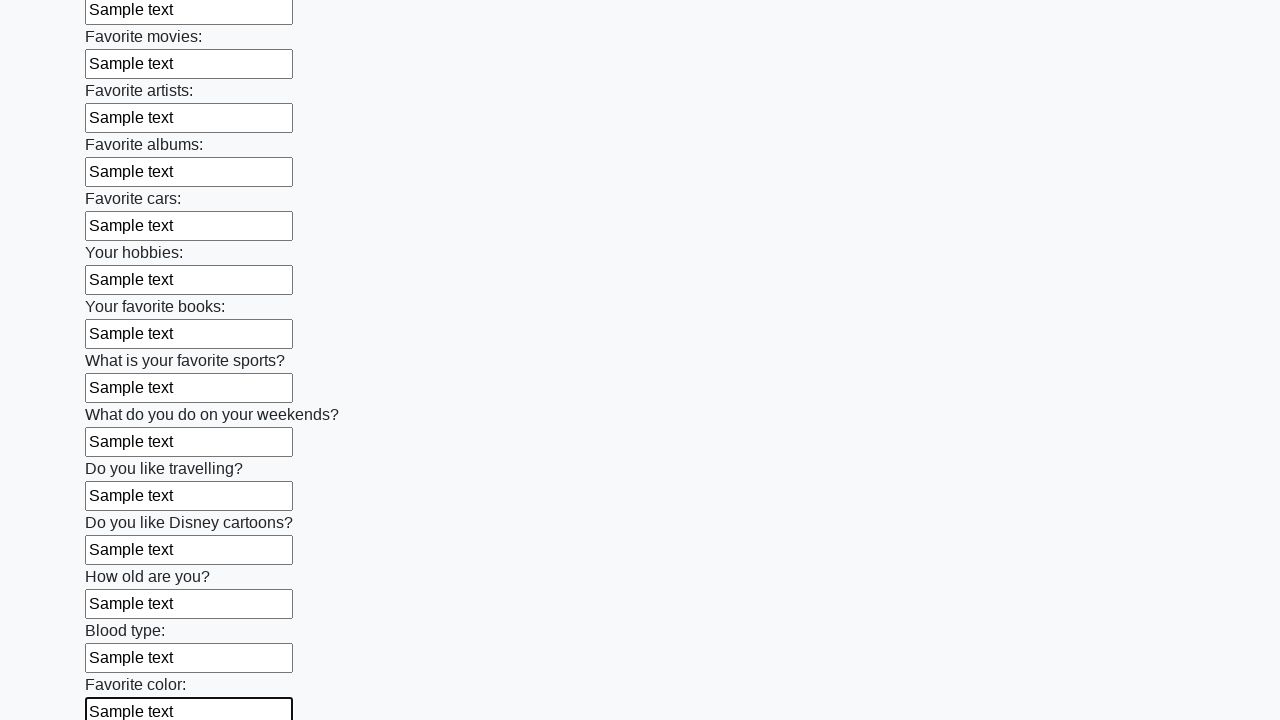

Filled field with generic 'Sample text'
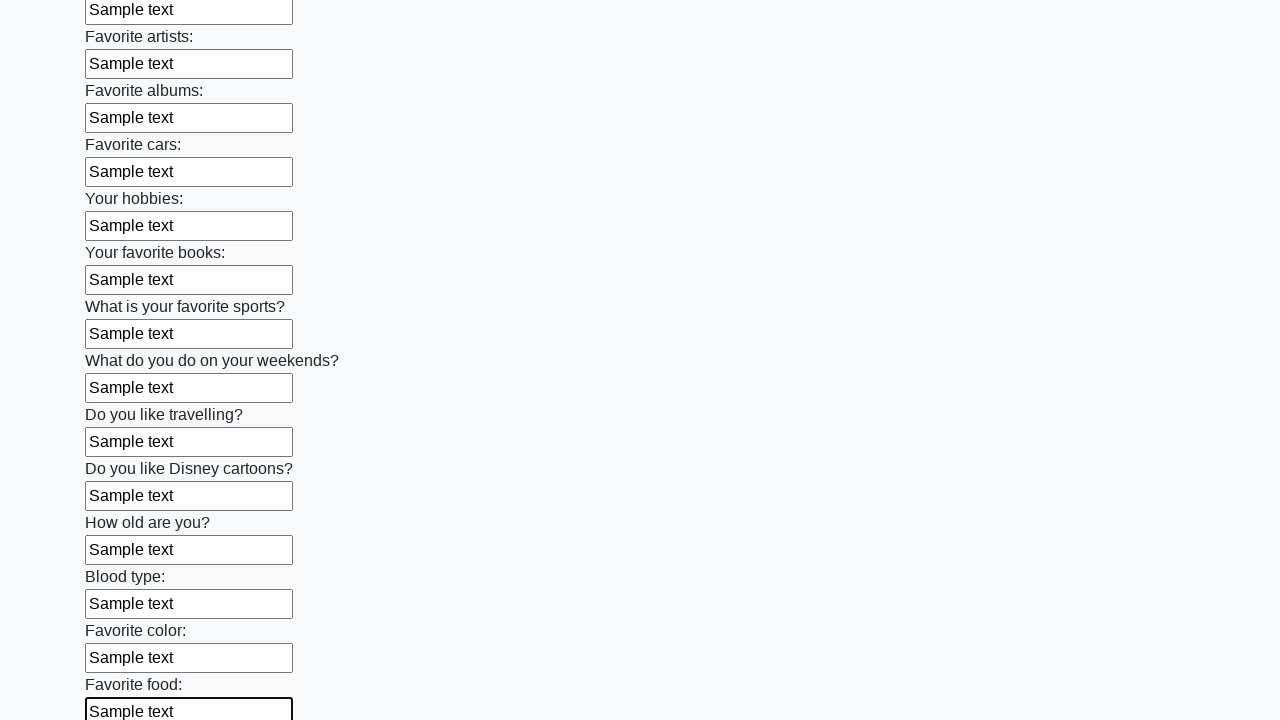

Filled field with generic 'Sample text'
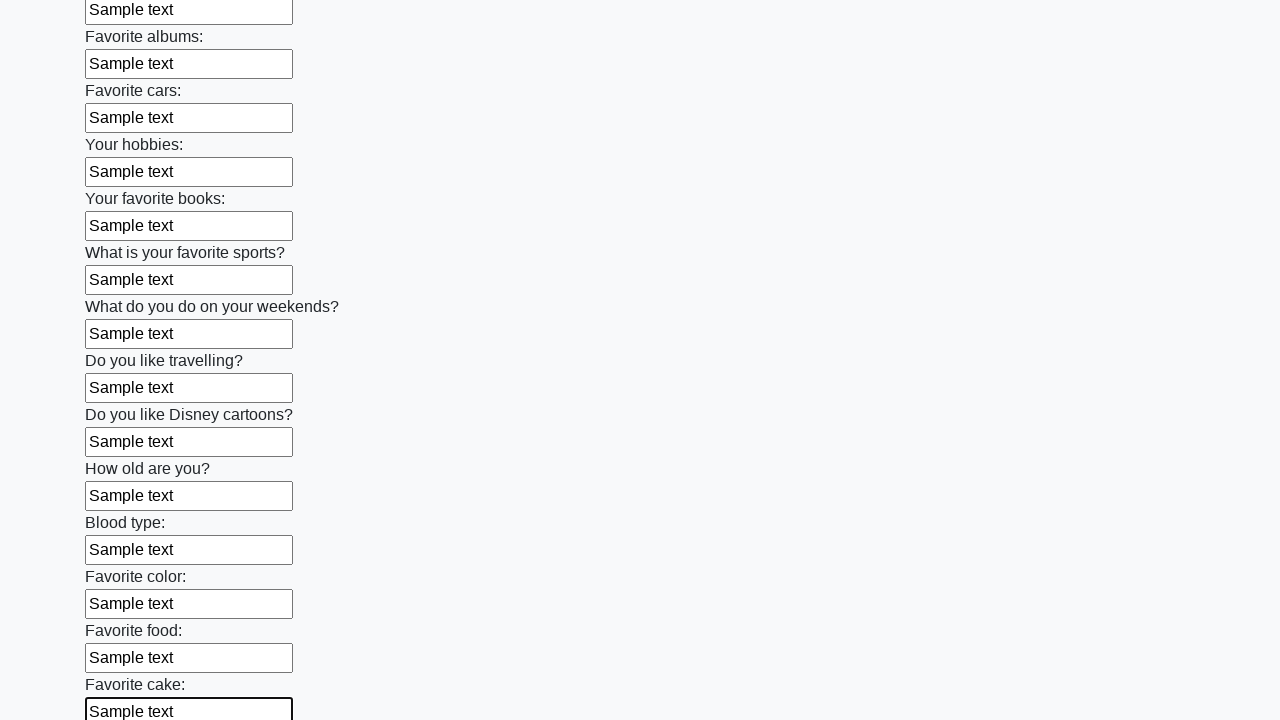

Filled field with generic 'Sample text'
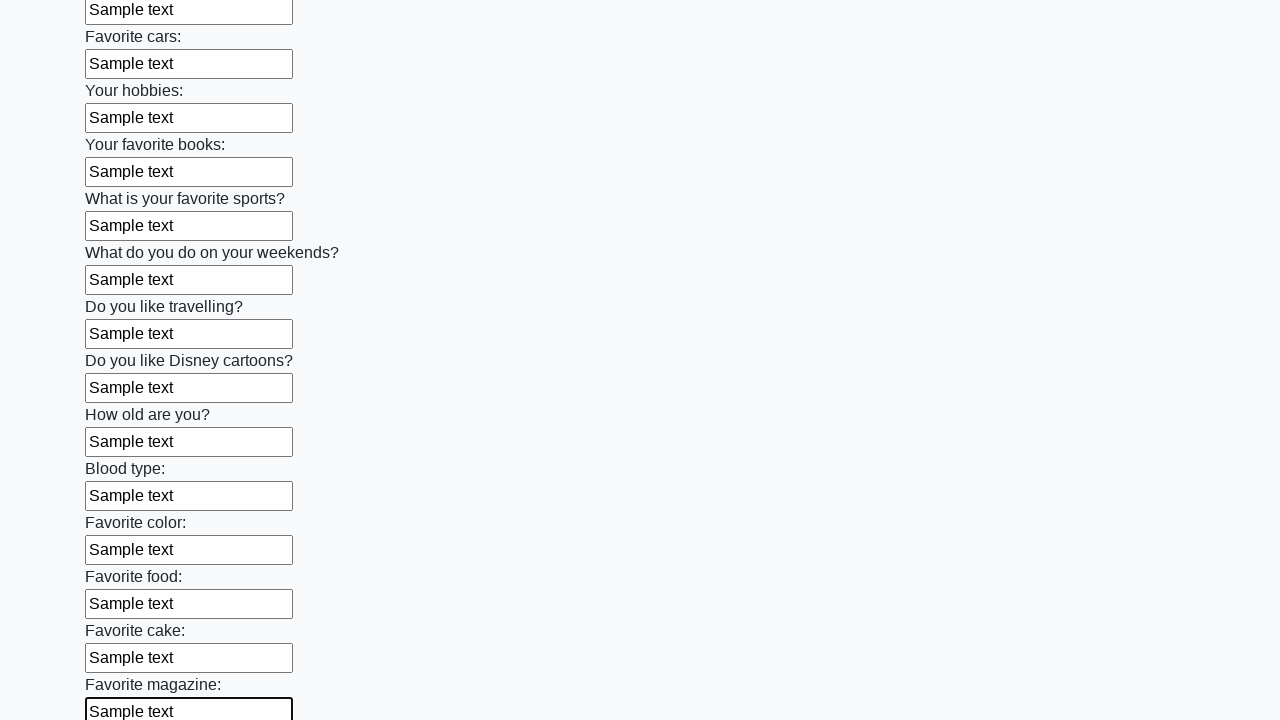

Filled field with generic 'Sample text'
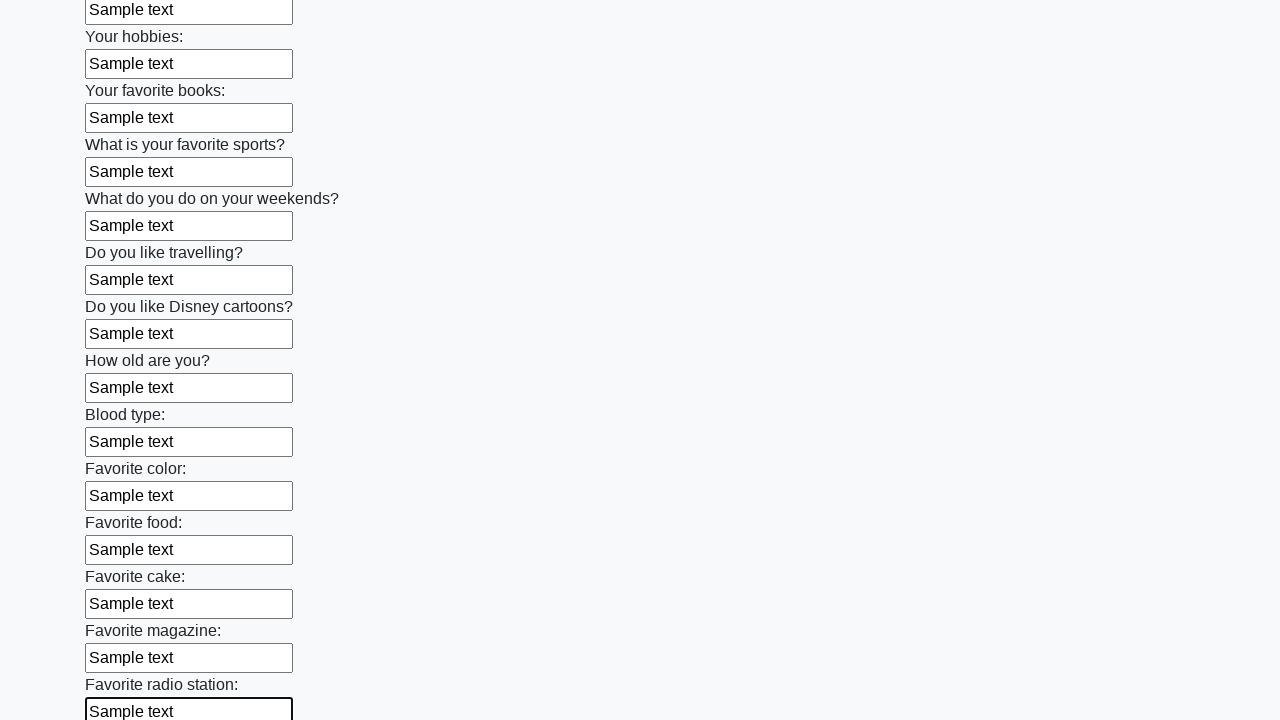

Filled field with generic 'Sample text'
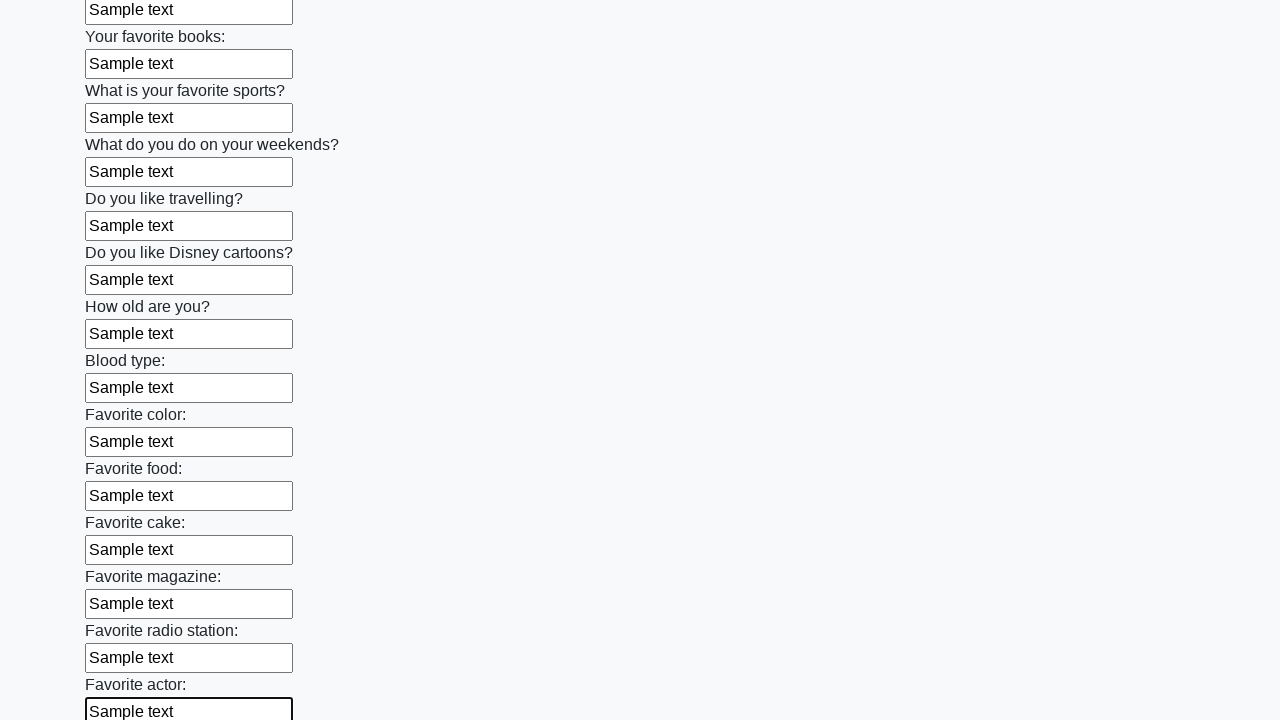

Filled field with generic 'Sample text'
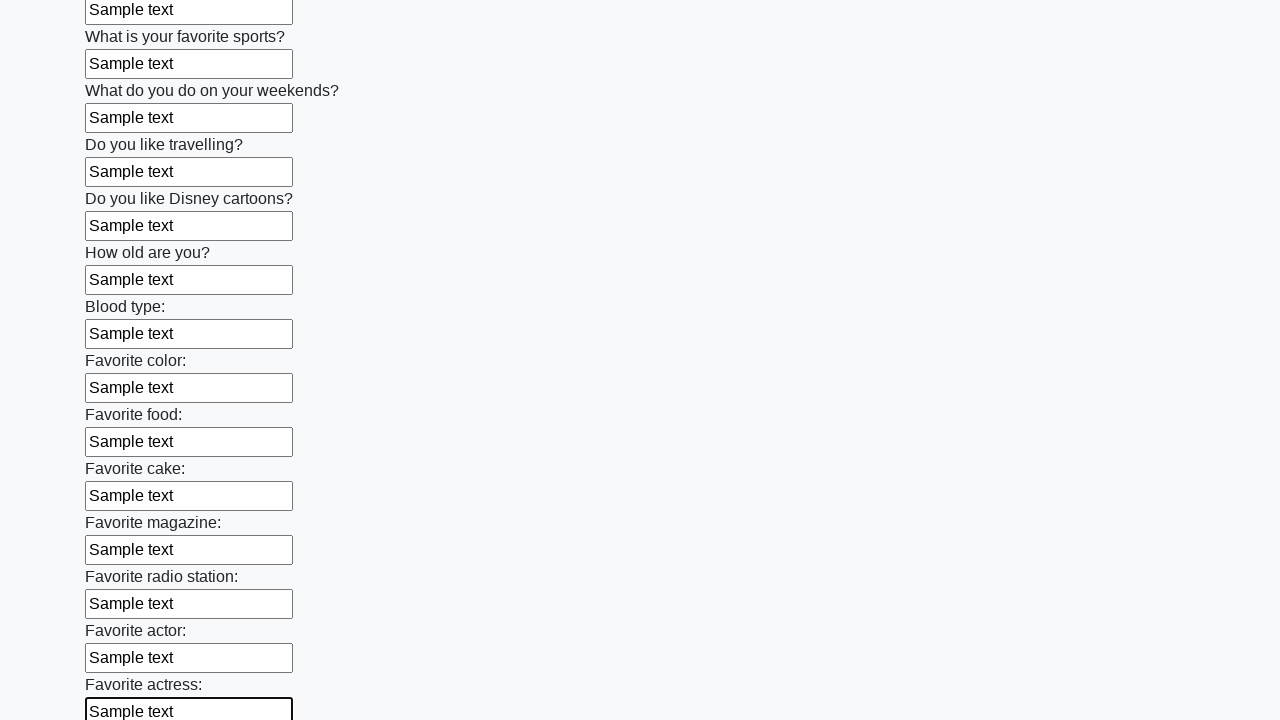

Filled field with generic 'Sample text'
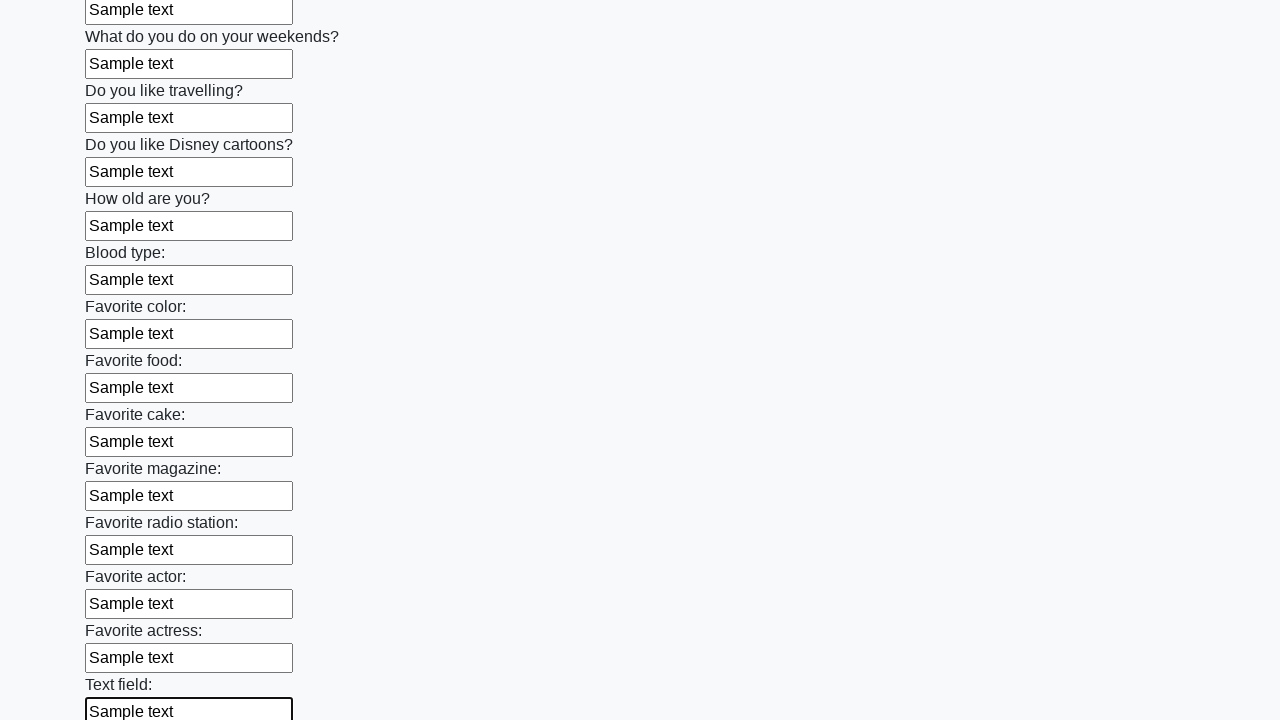

Filled field with generic 'Sample text'
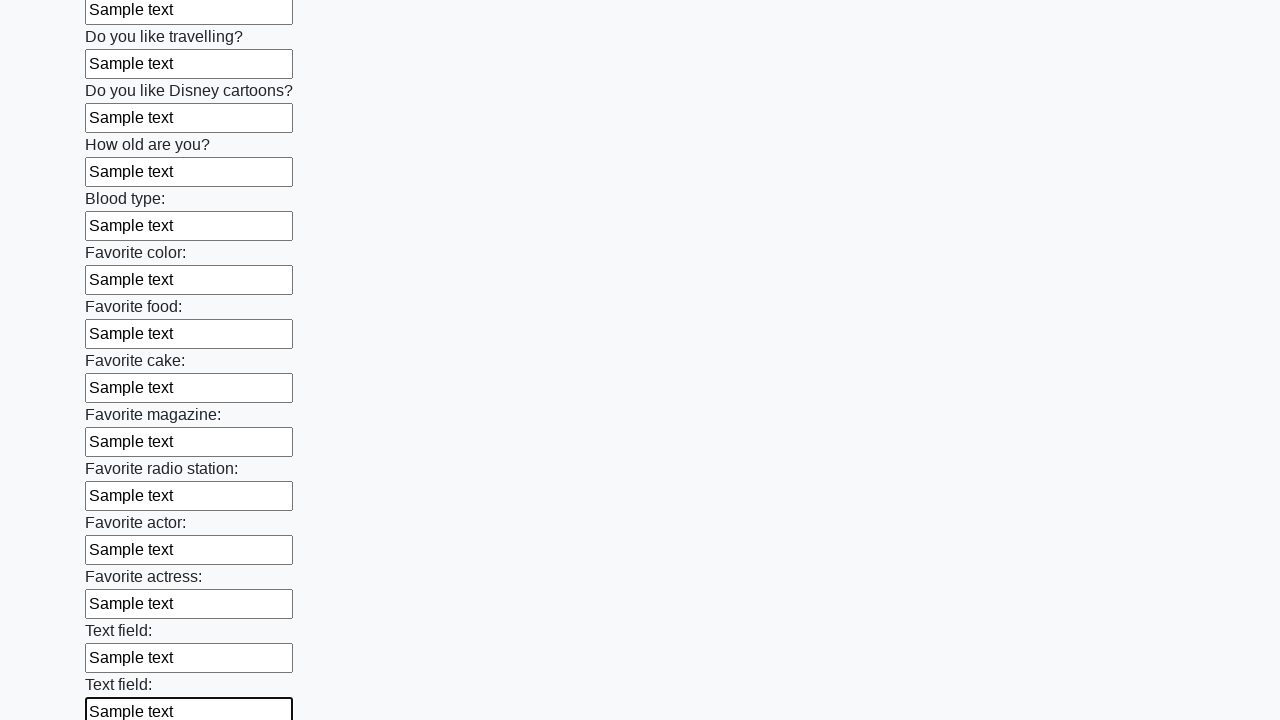

Filled field with generic 'Sample text'
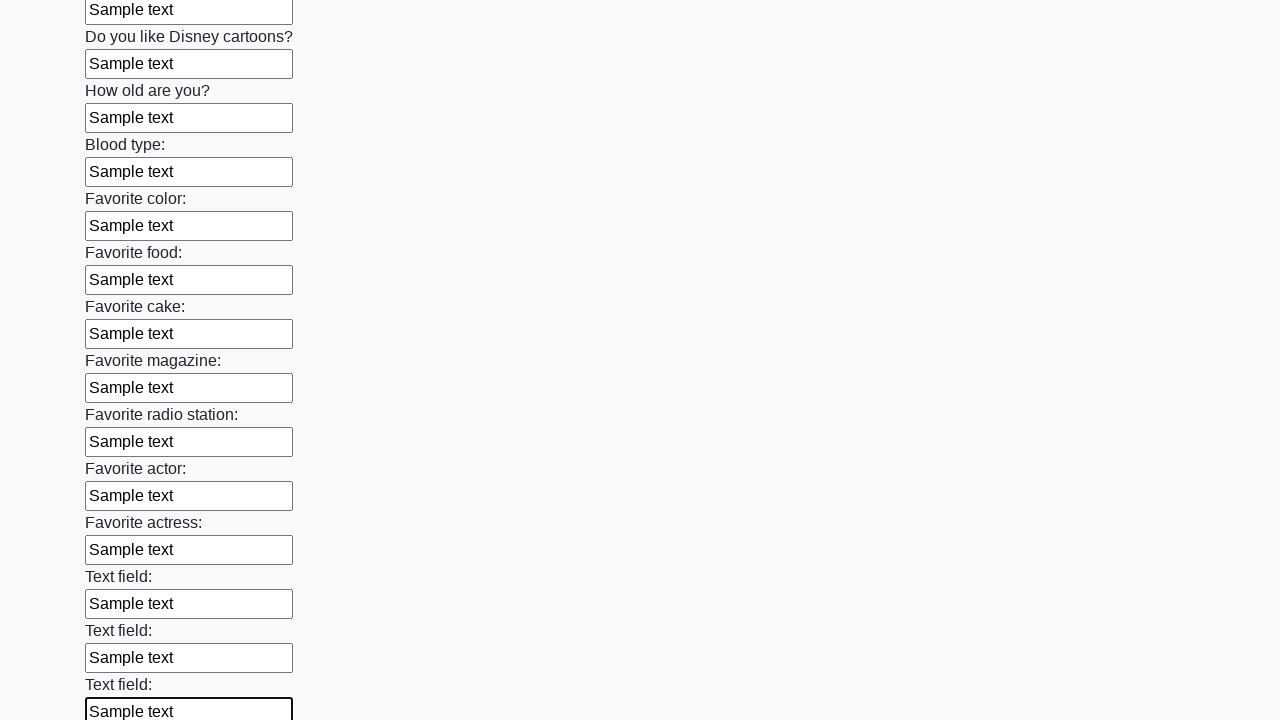

Filled field with generic 'Sample text'
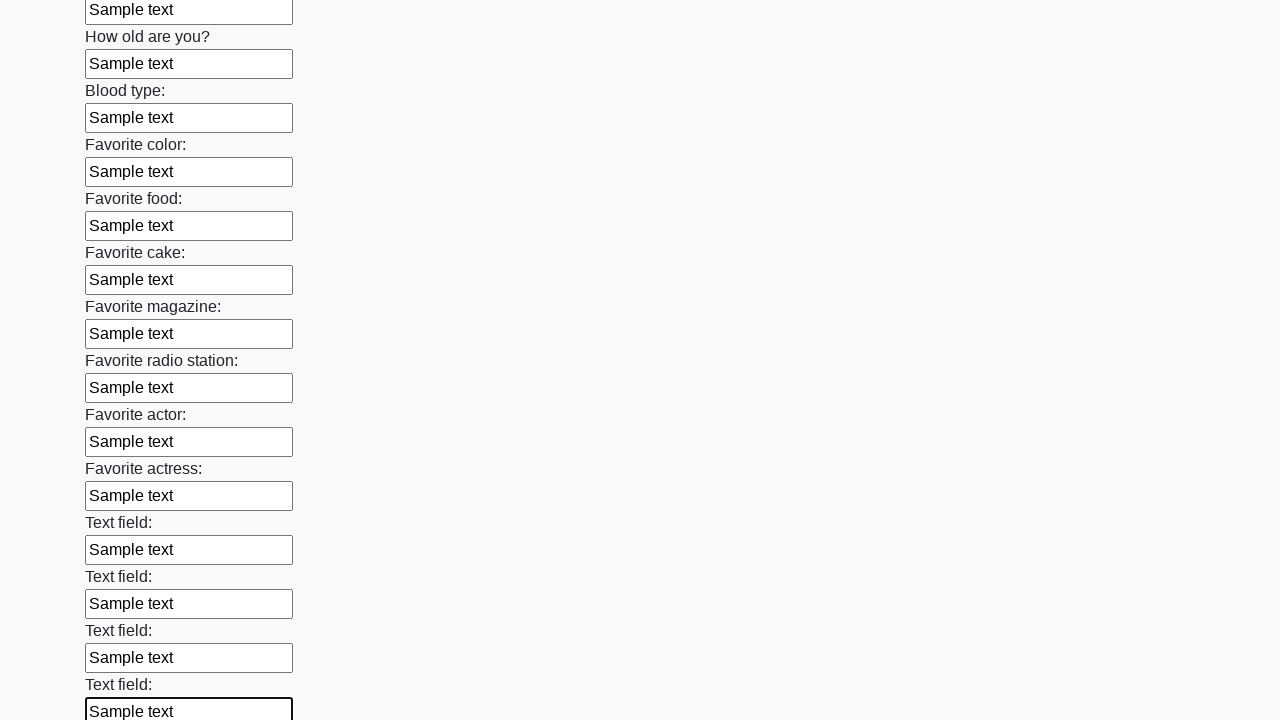

Filled field with generic 'Sample text'
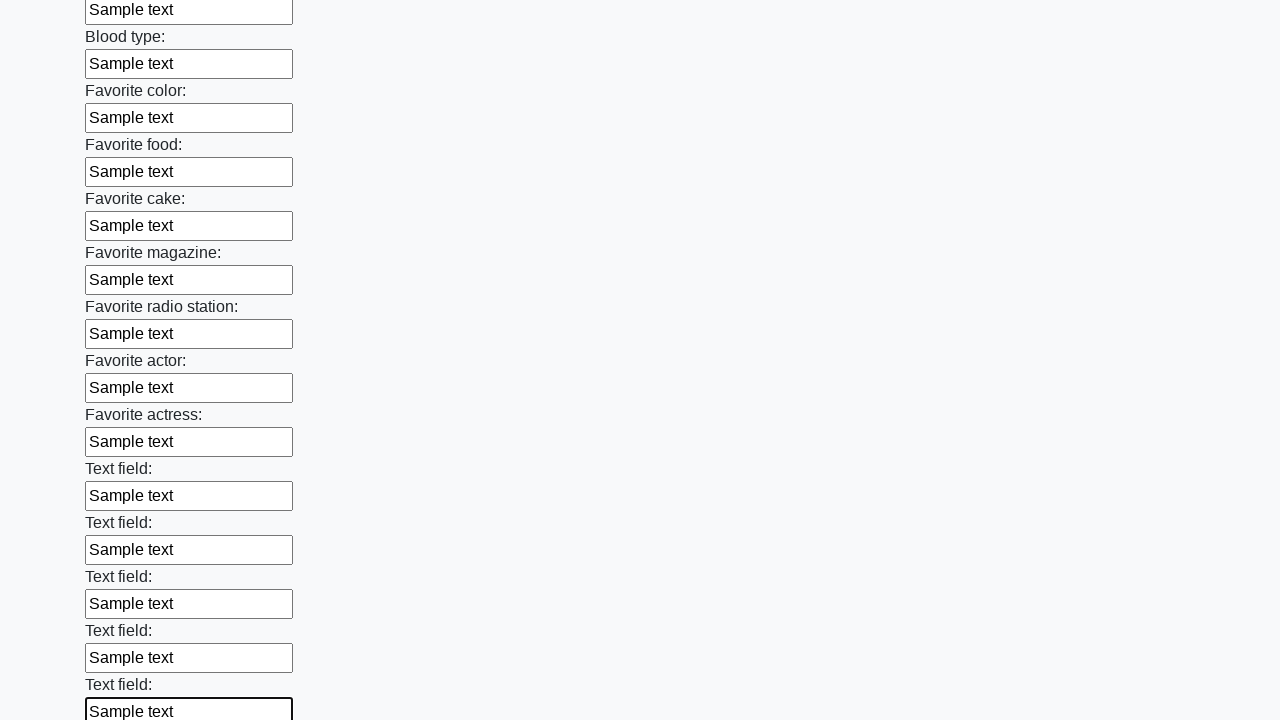

Filled field with generic 'Sample text'
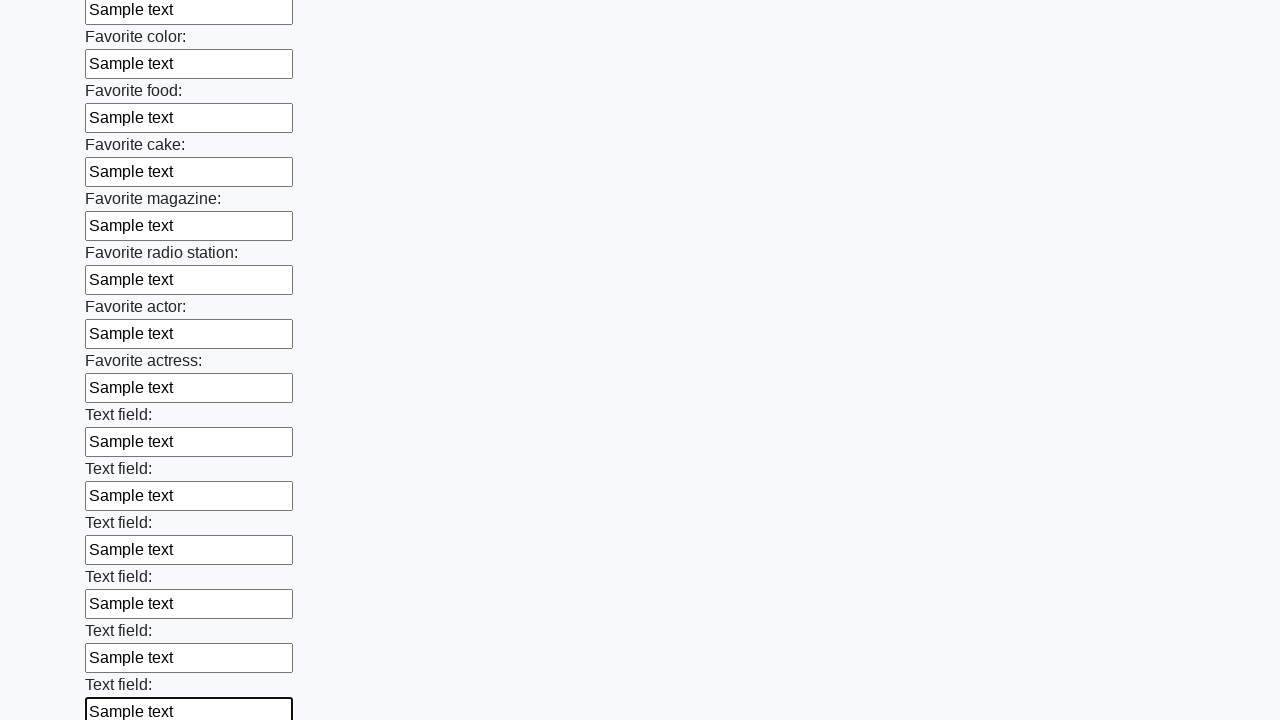

Filled field with generic 'Sample text'
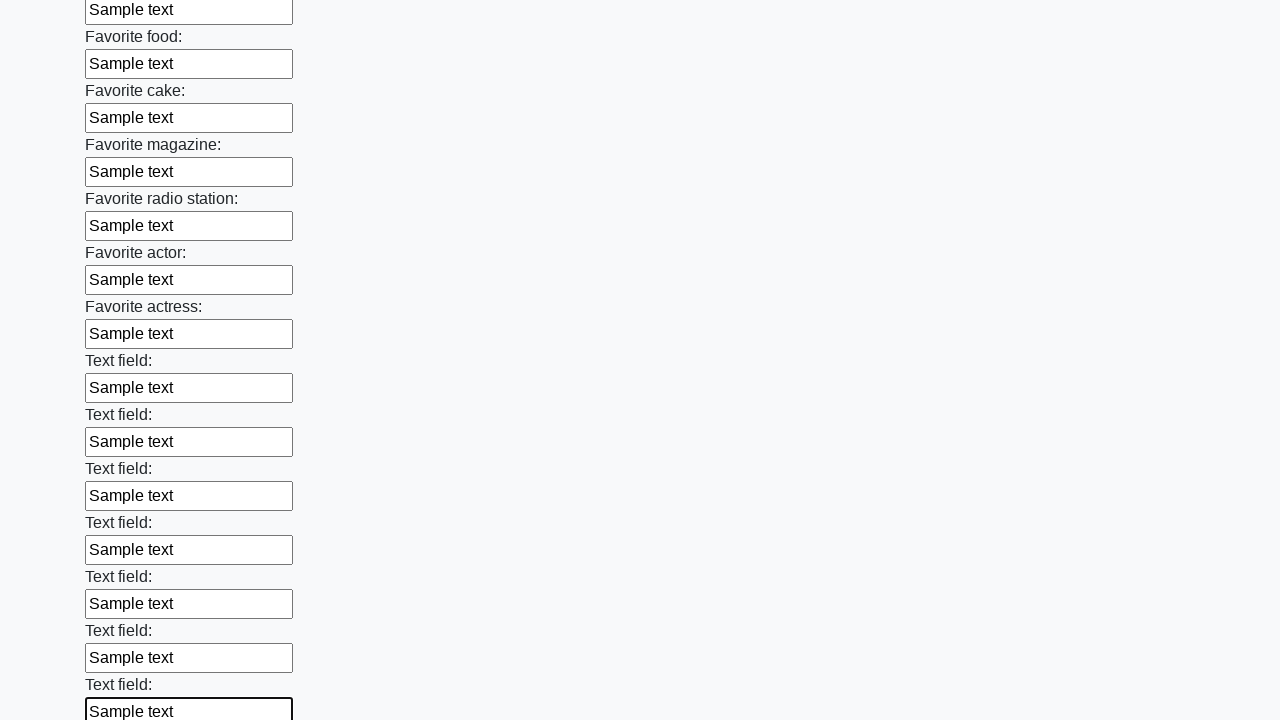

Filled field with generic 'Sample text'
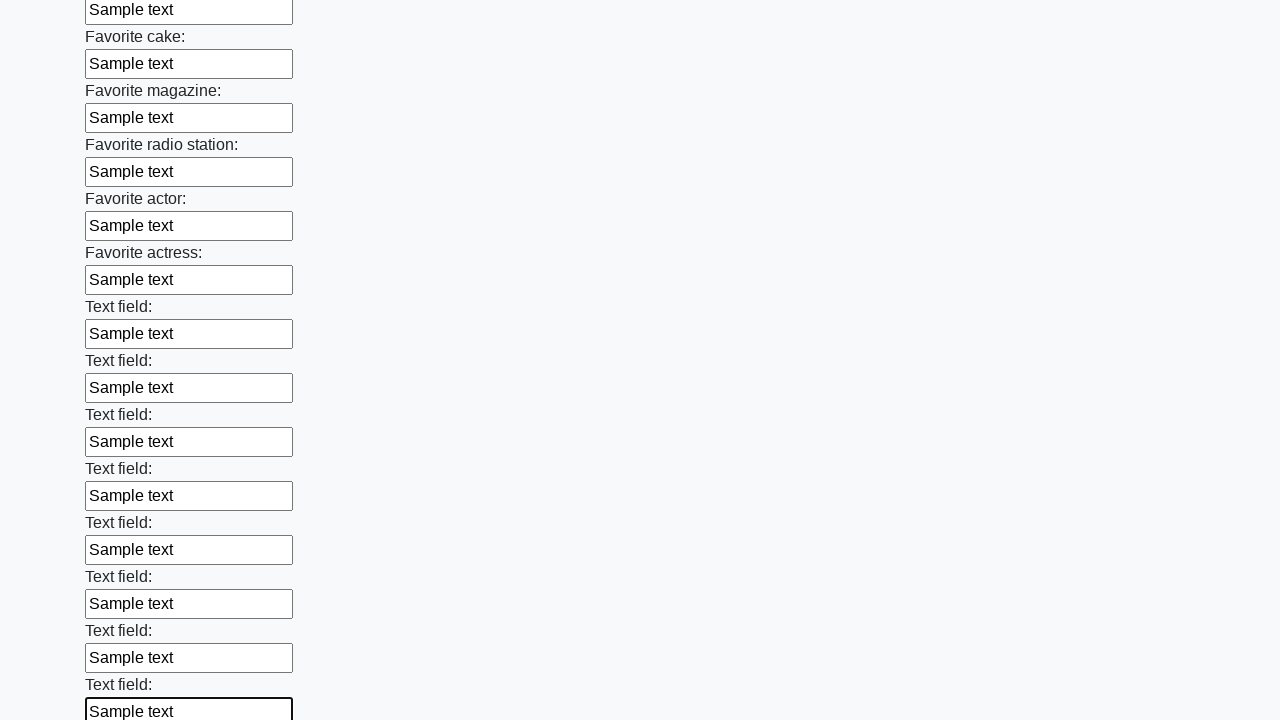

Filled field with generic 'Sample text'
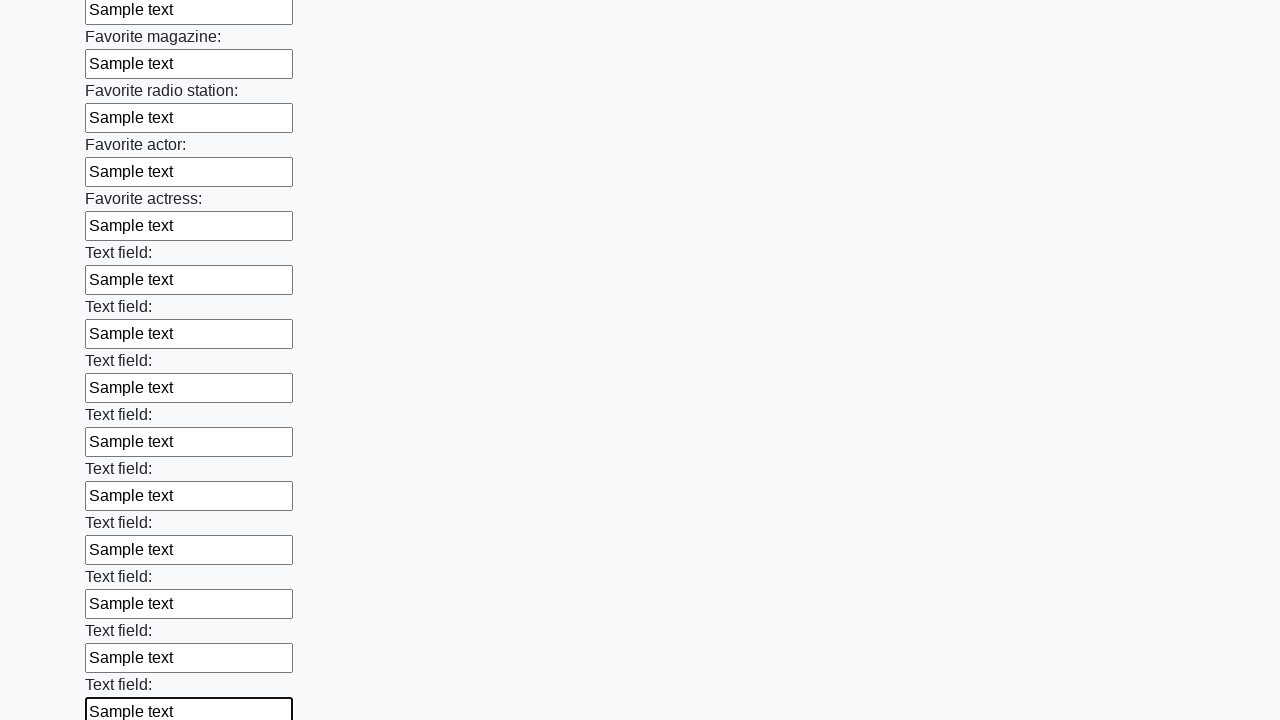

Filled field with generic 'Sample text'
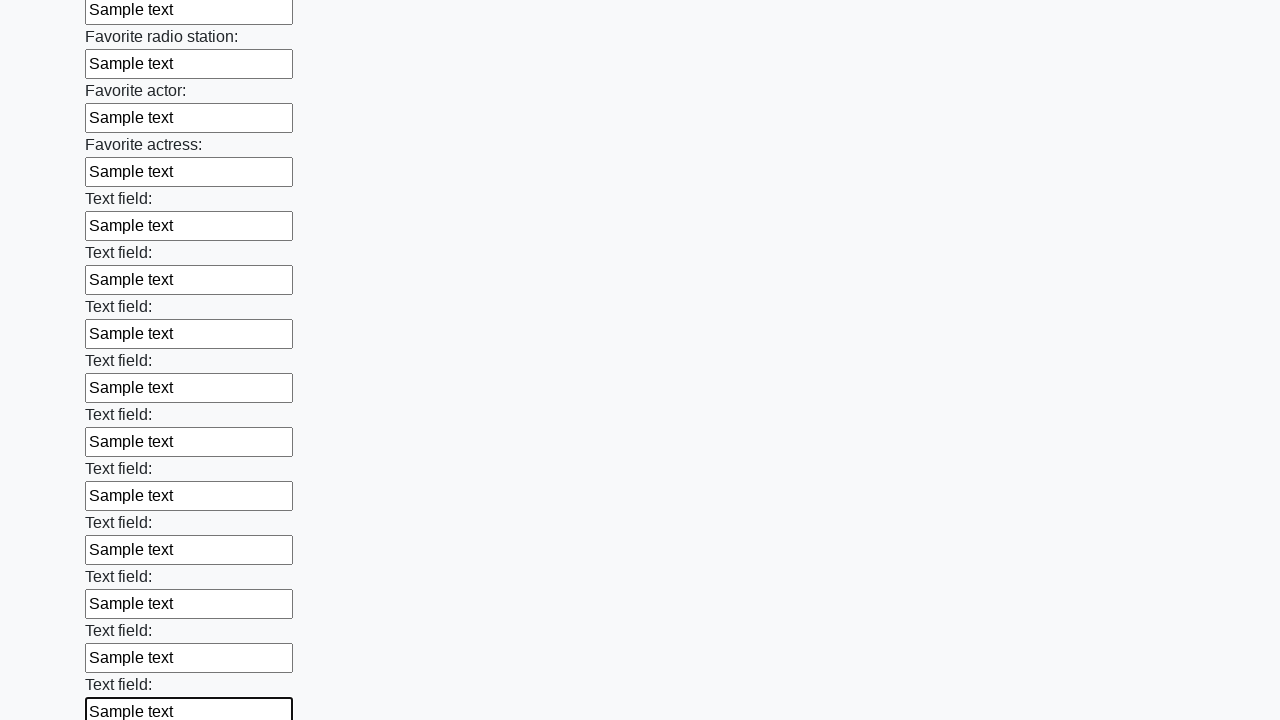

Filled field with generic 'Sample text'
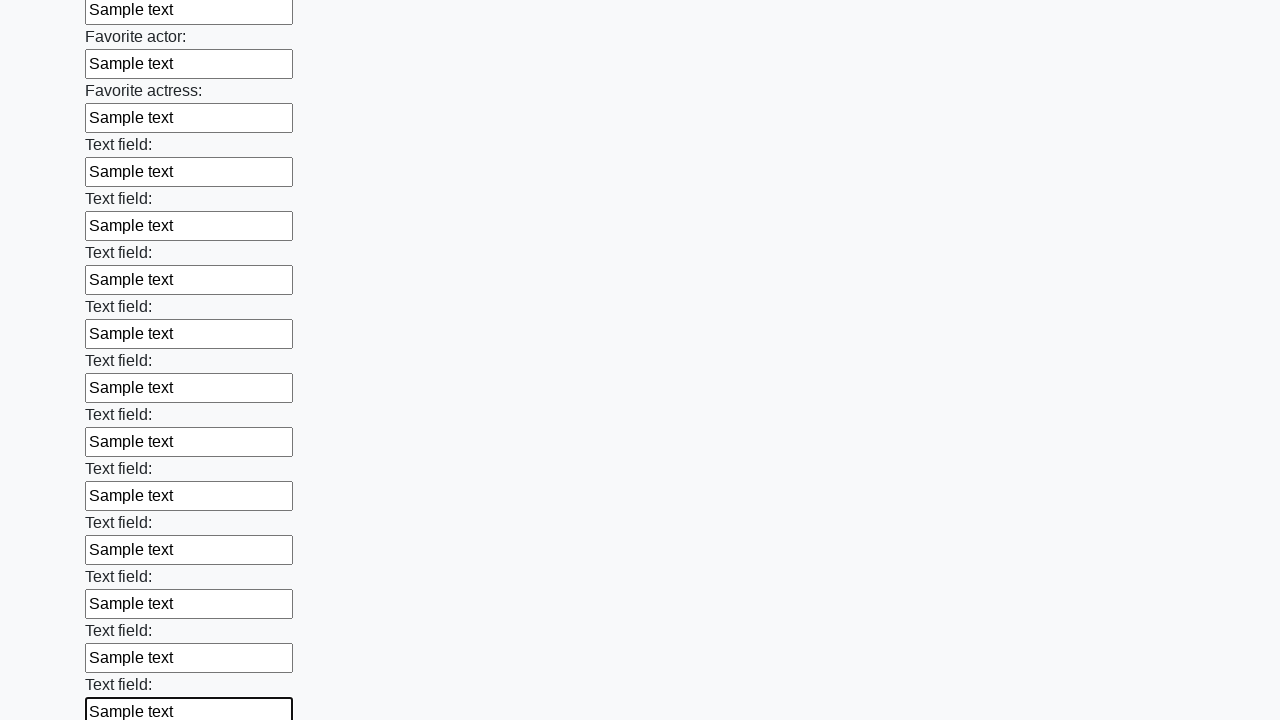

Filled field with generic 'Sample text'
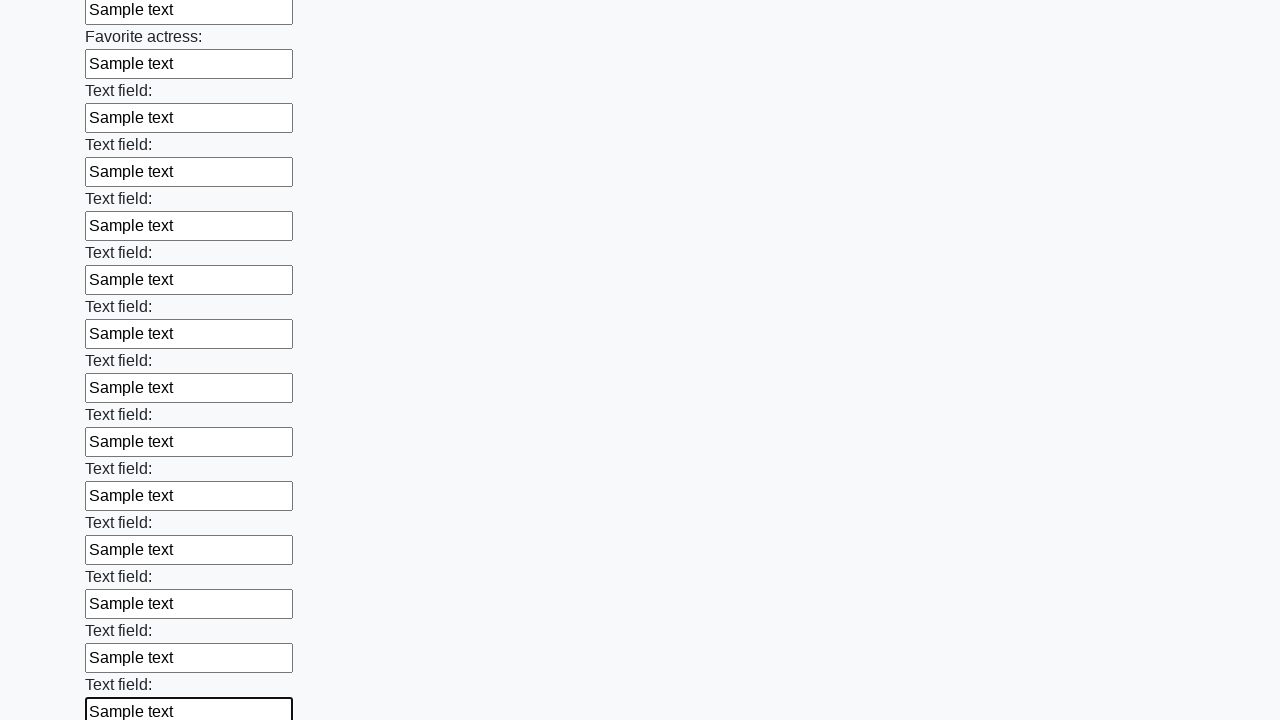

Filled field with generic 'Sample text'
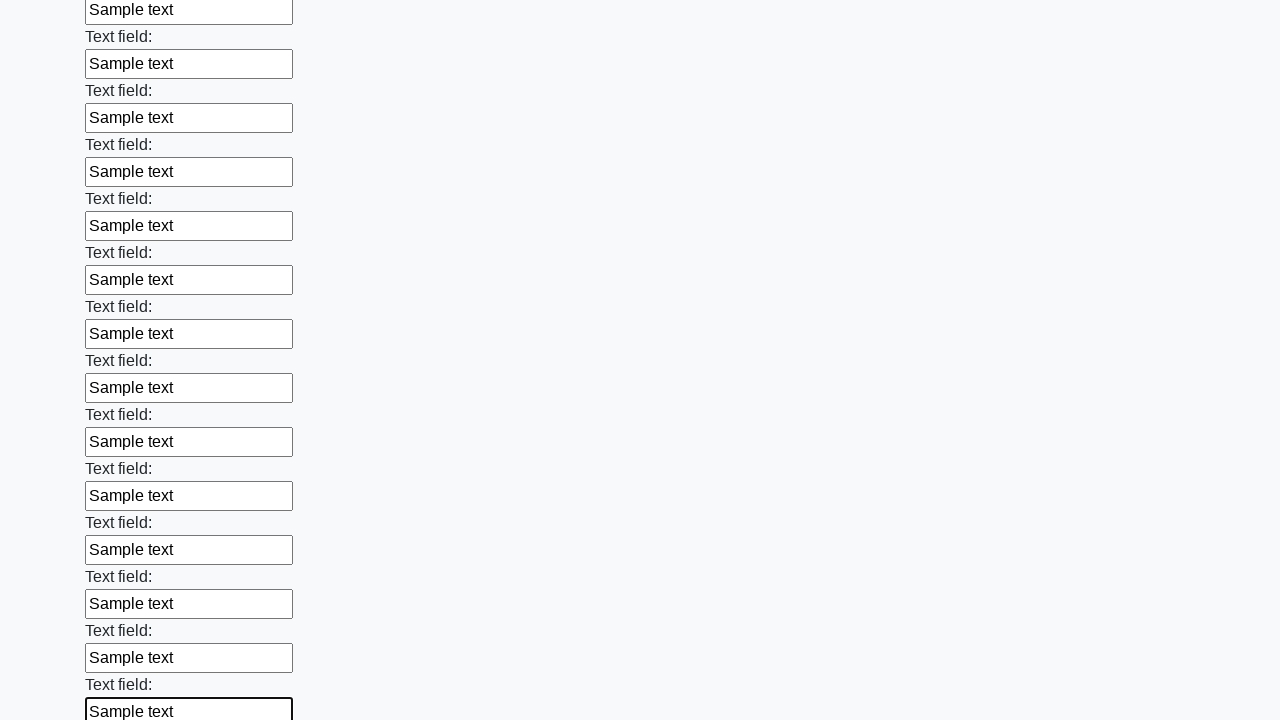

Filled field with generic 'Sample text'
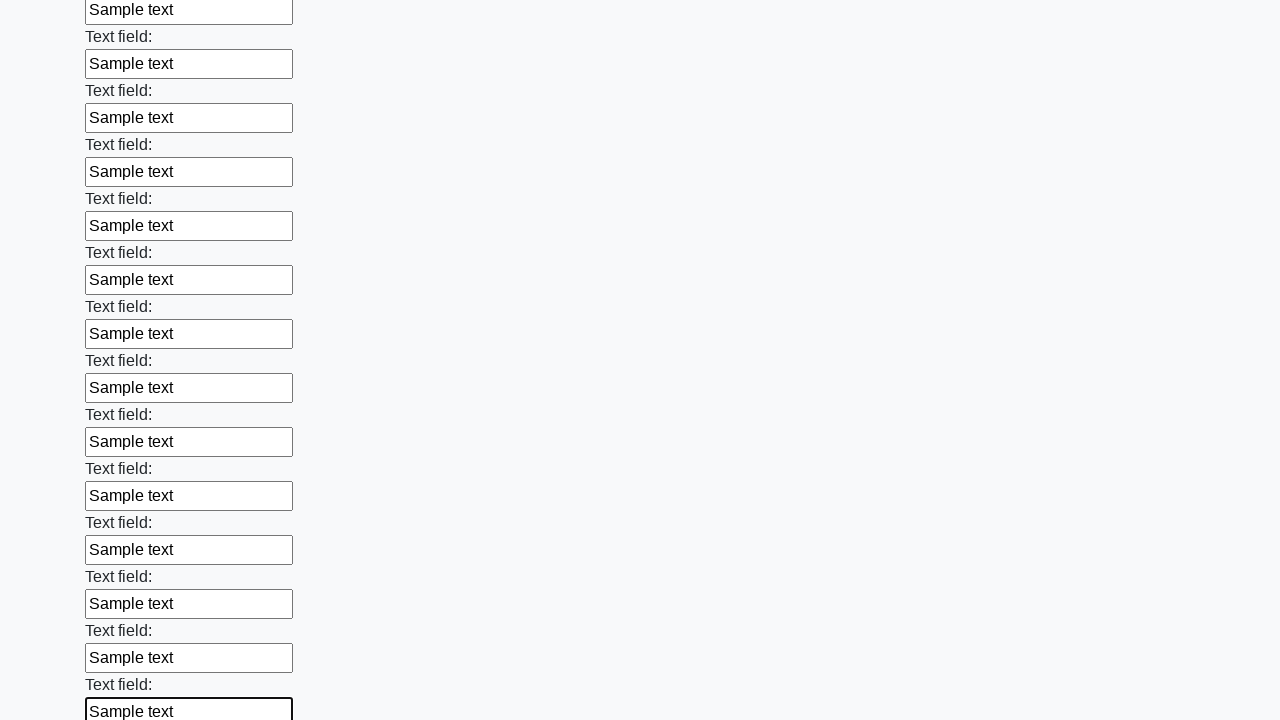

Filled field with generic 'Sample text'
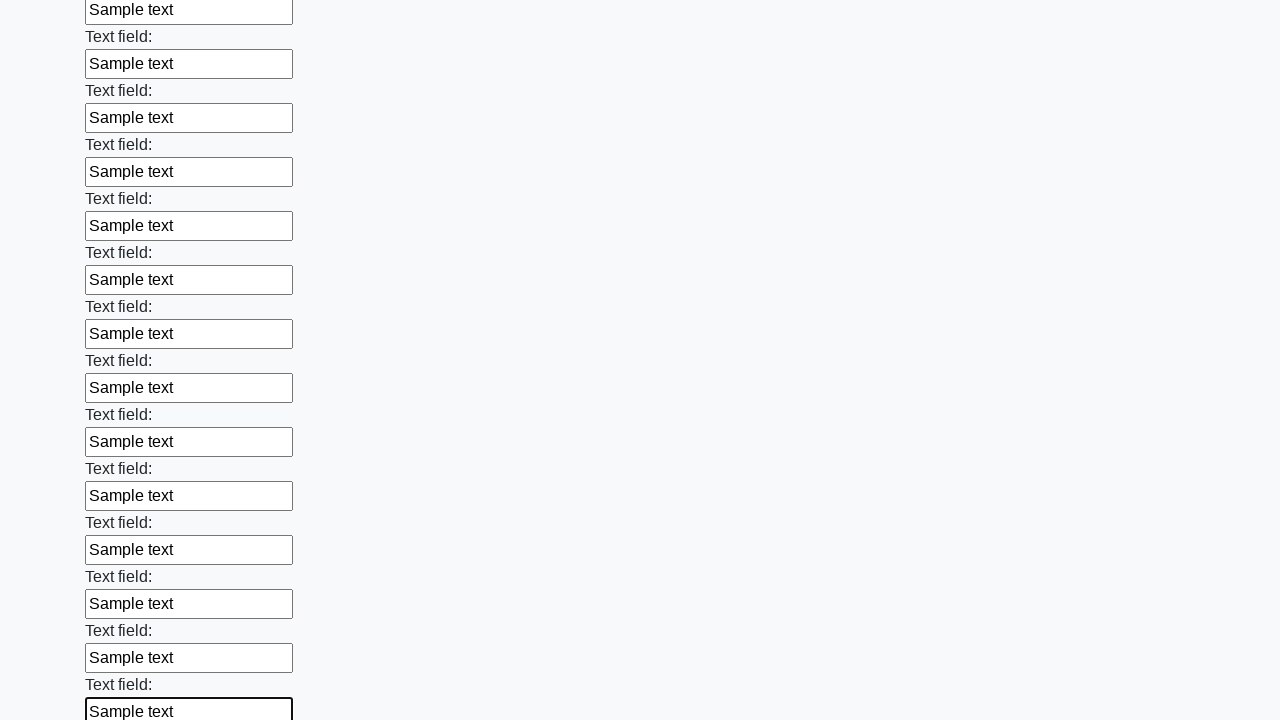

Filled field with generic 'Sample text'
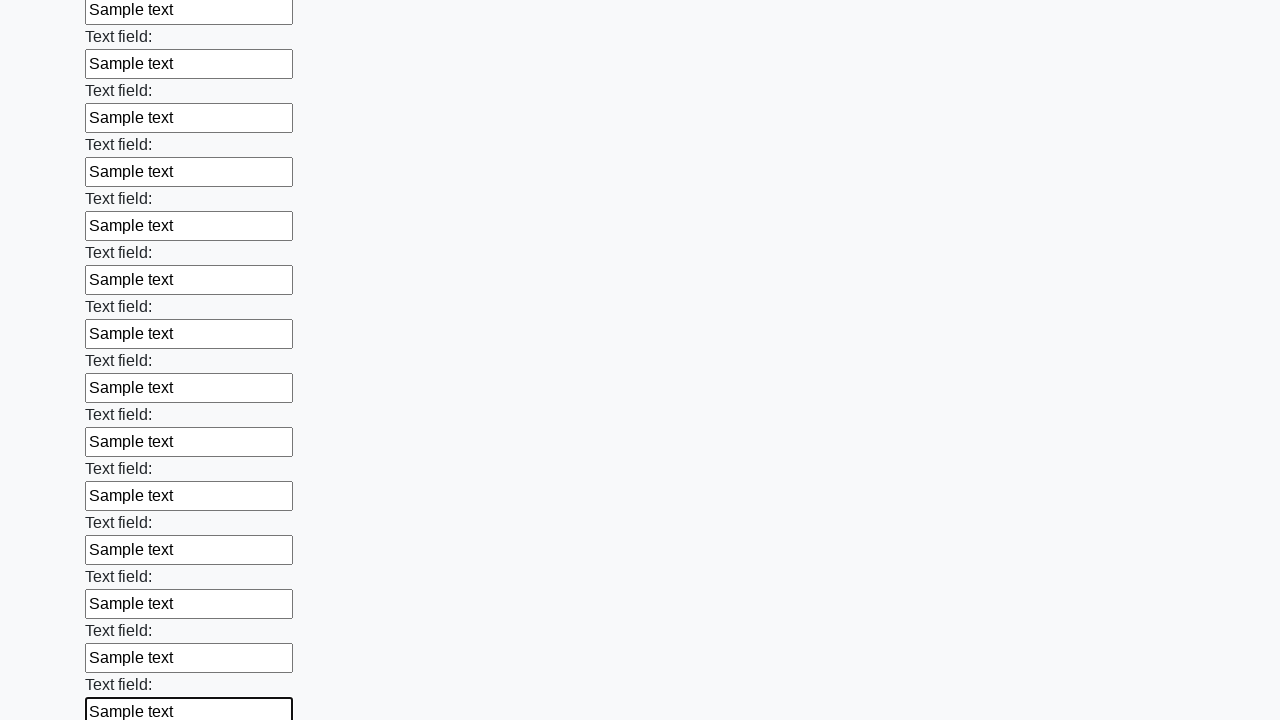

Filled field with generic 'Sample text'
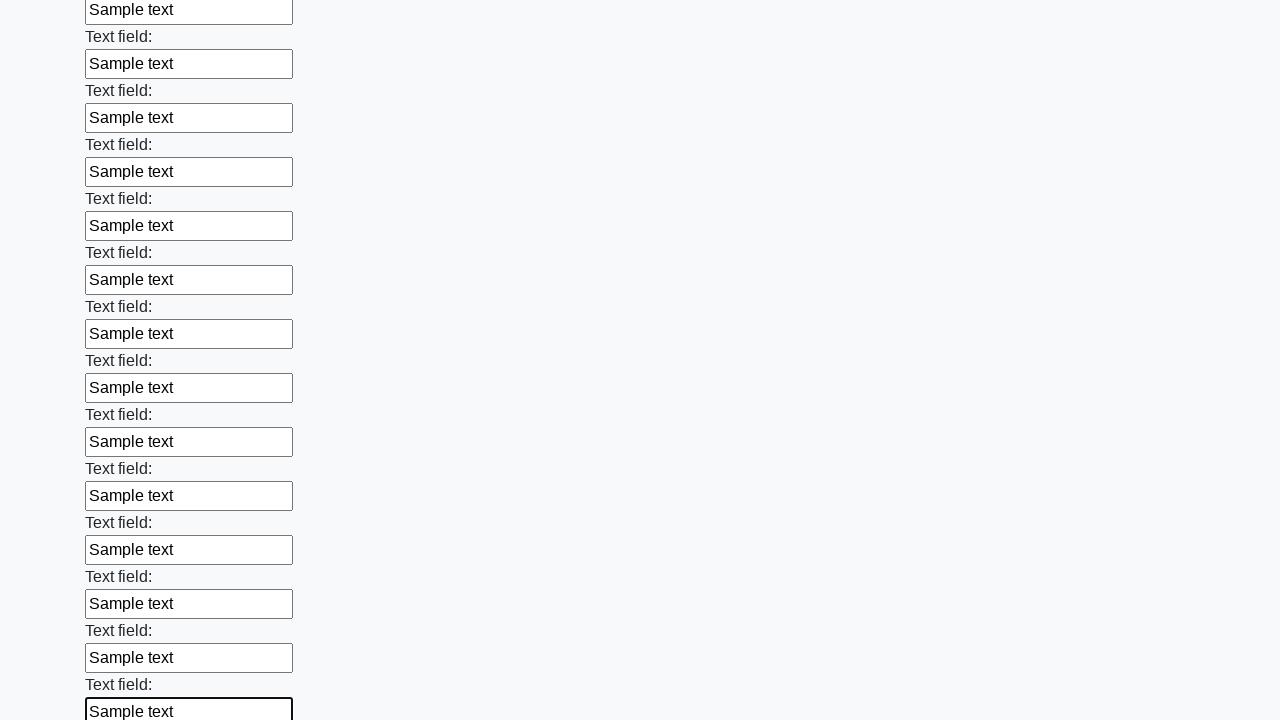

Filled field with generic 'Sample text'
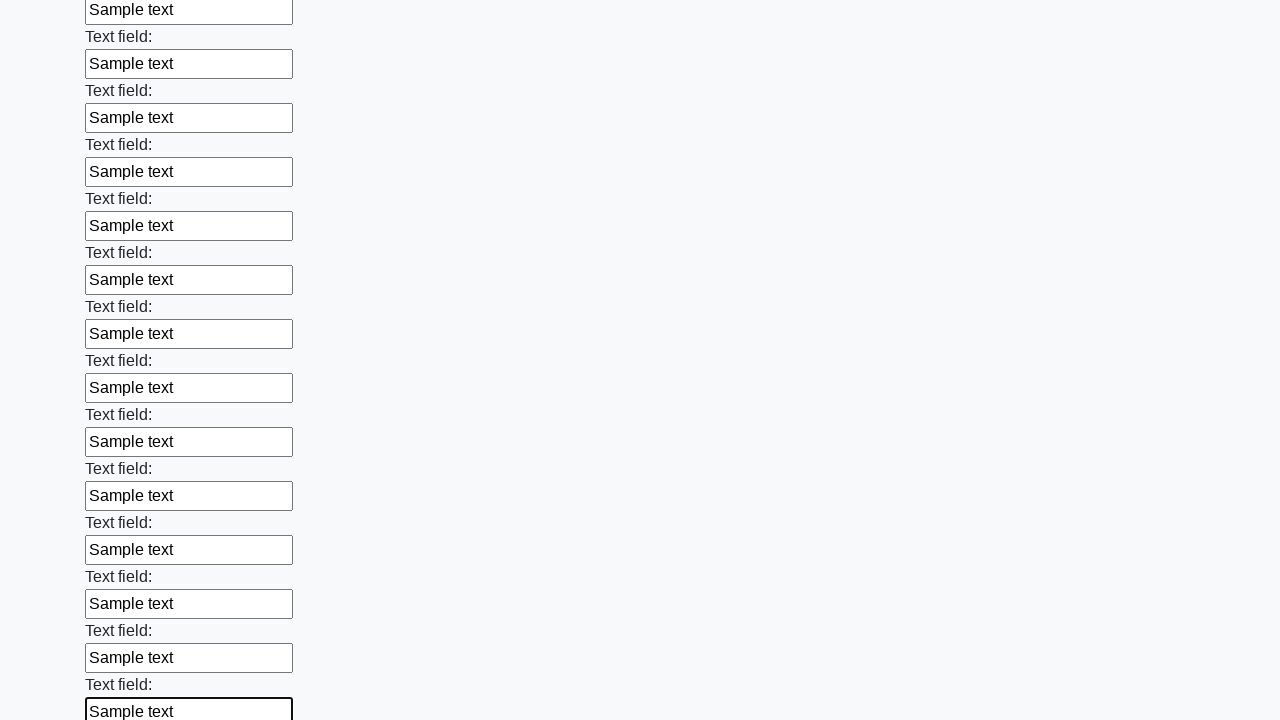

Filled field with generic 'Sample text'
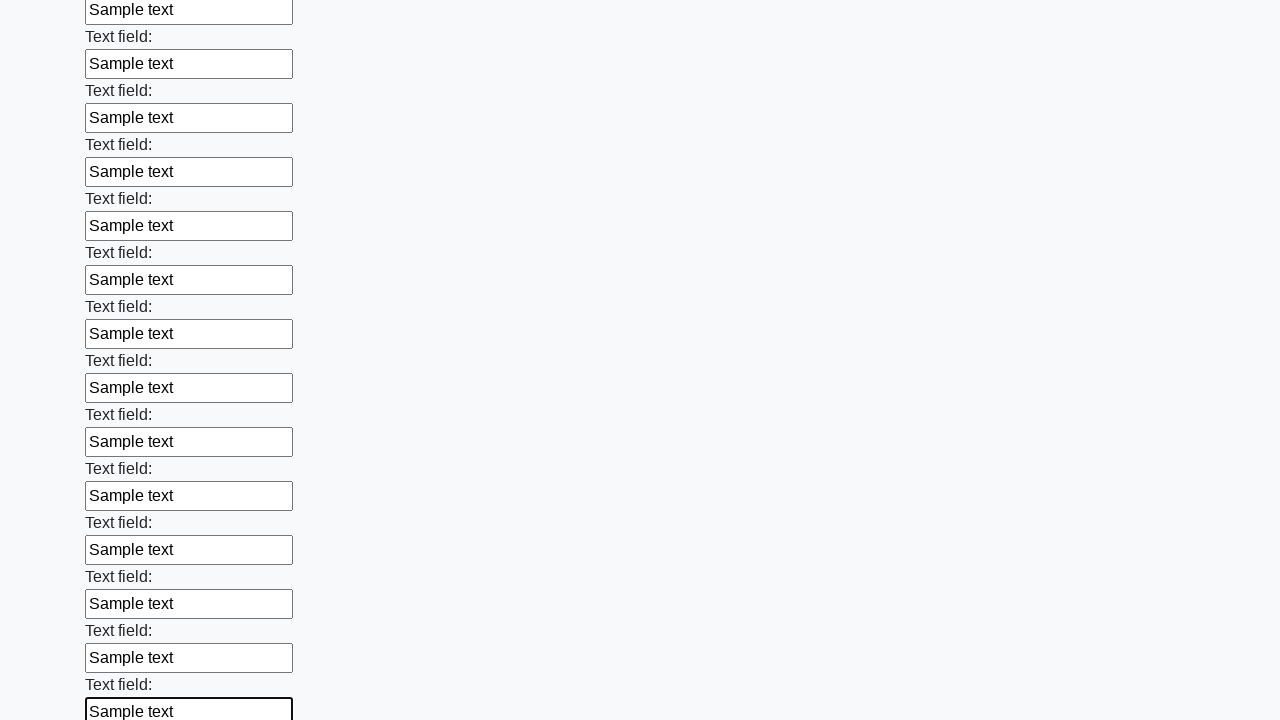

Filled field with generic 'Sample text'
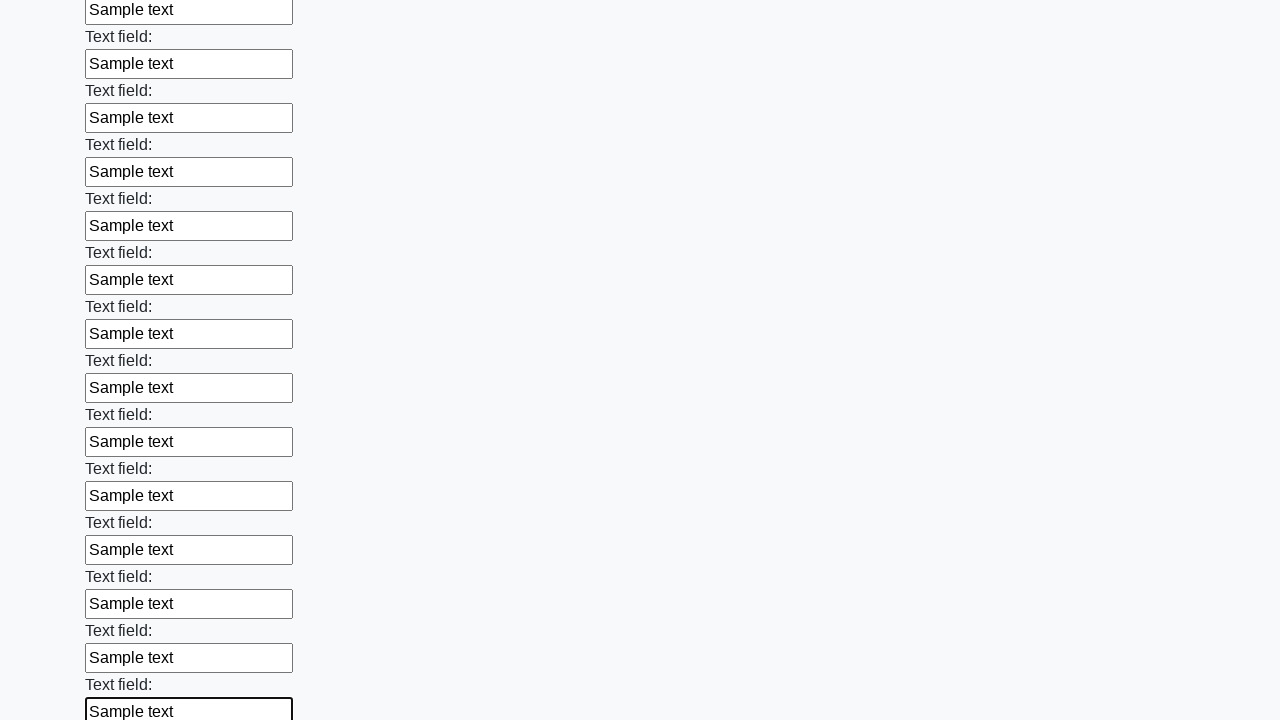

Filled field with generic 'Sample text'
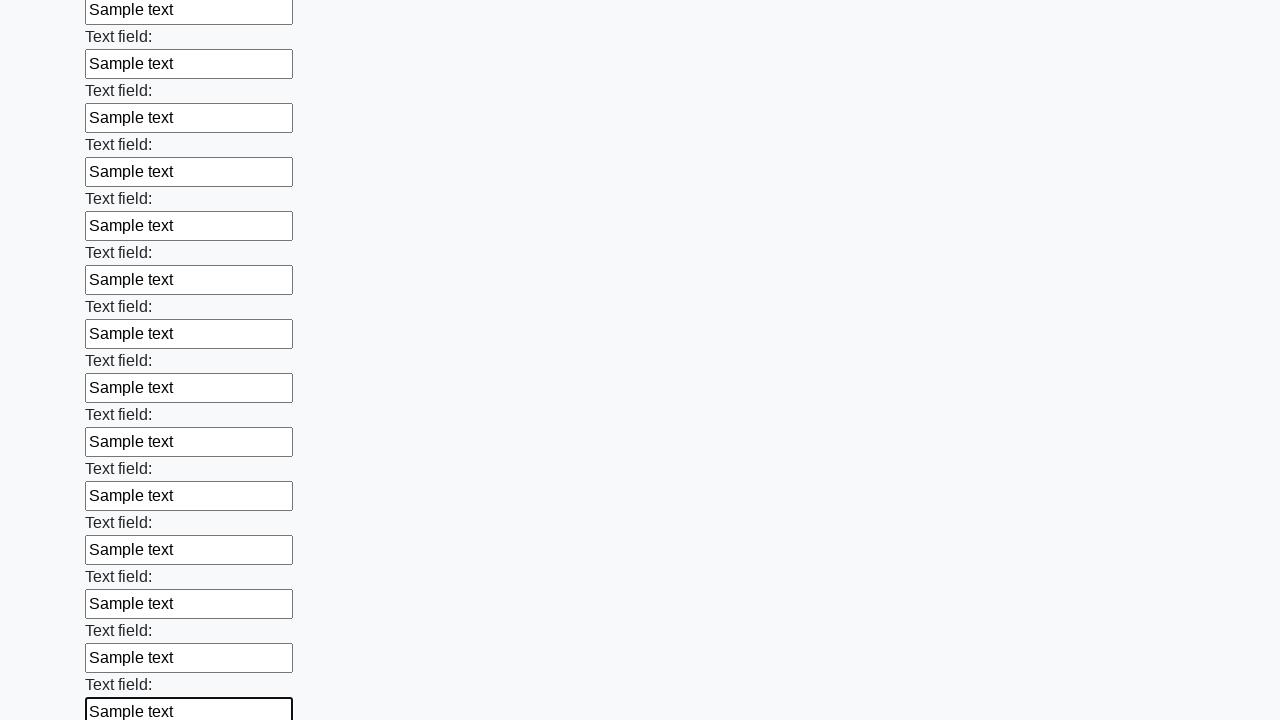

Filled field with generic 'Sample text'
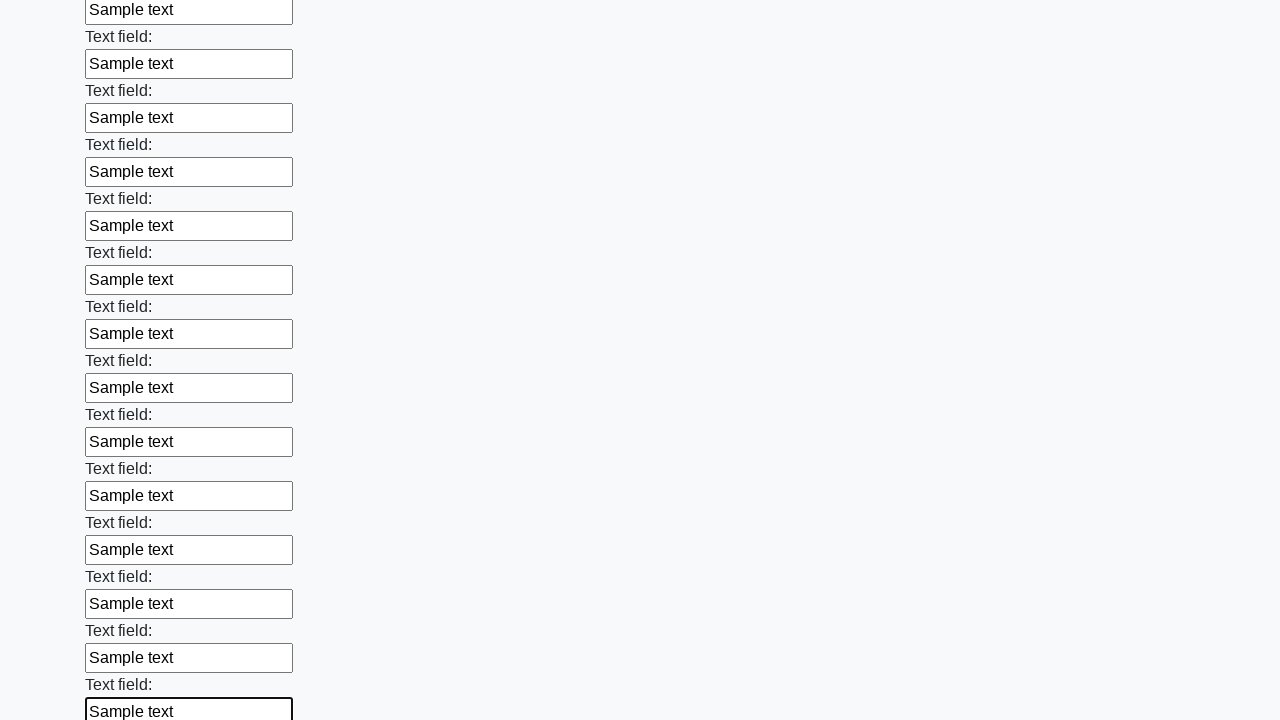

Filled field with generic 'Sample text'
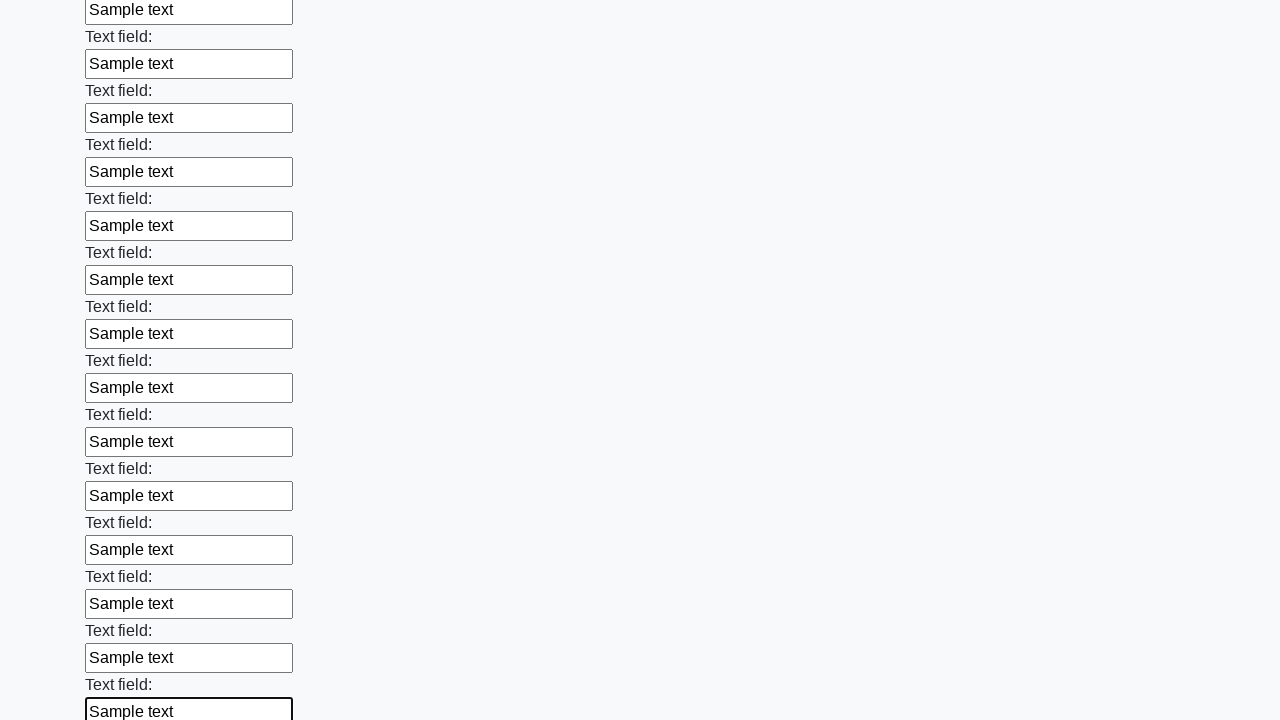

Filled field with generic 'Sample text'
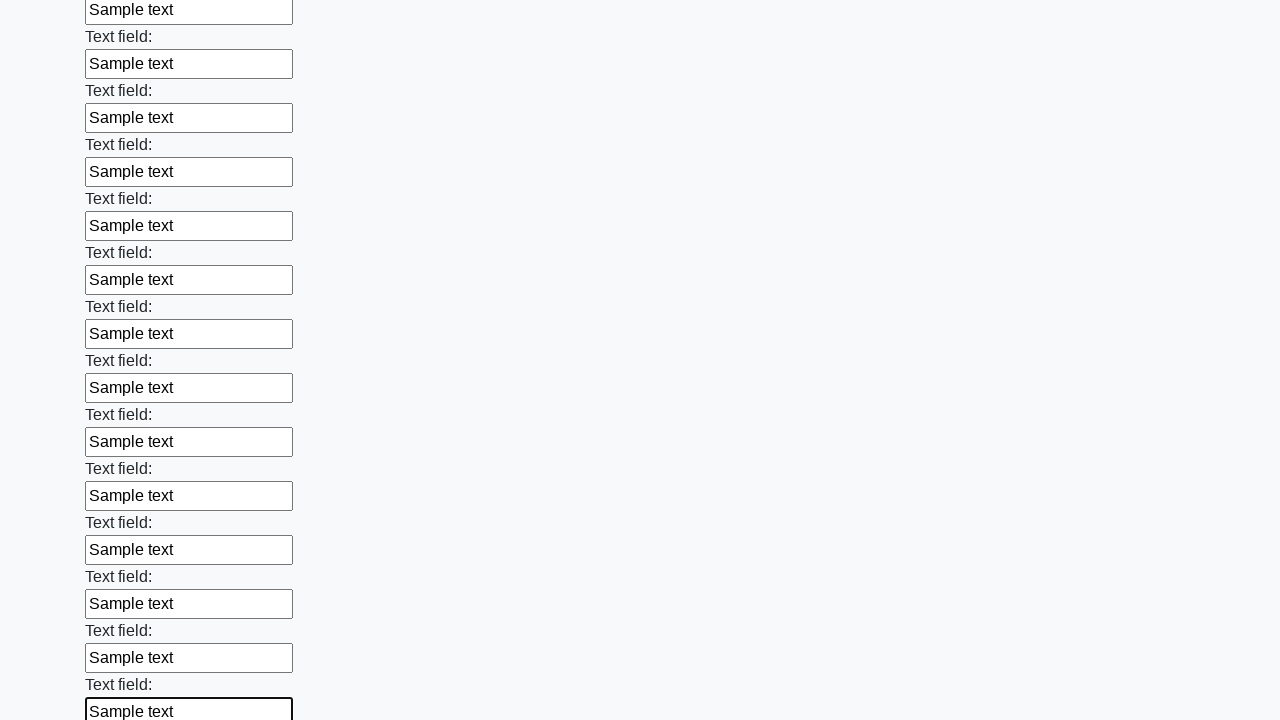

Filled field with generic 'Sample text'
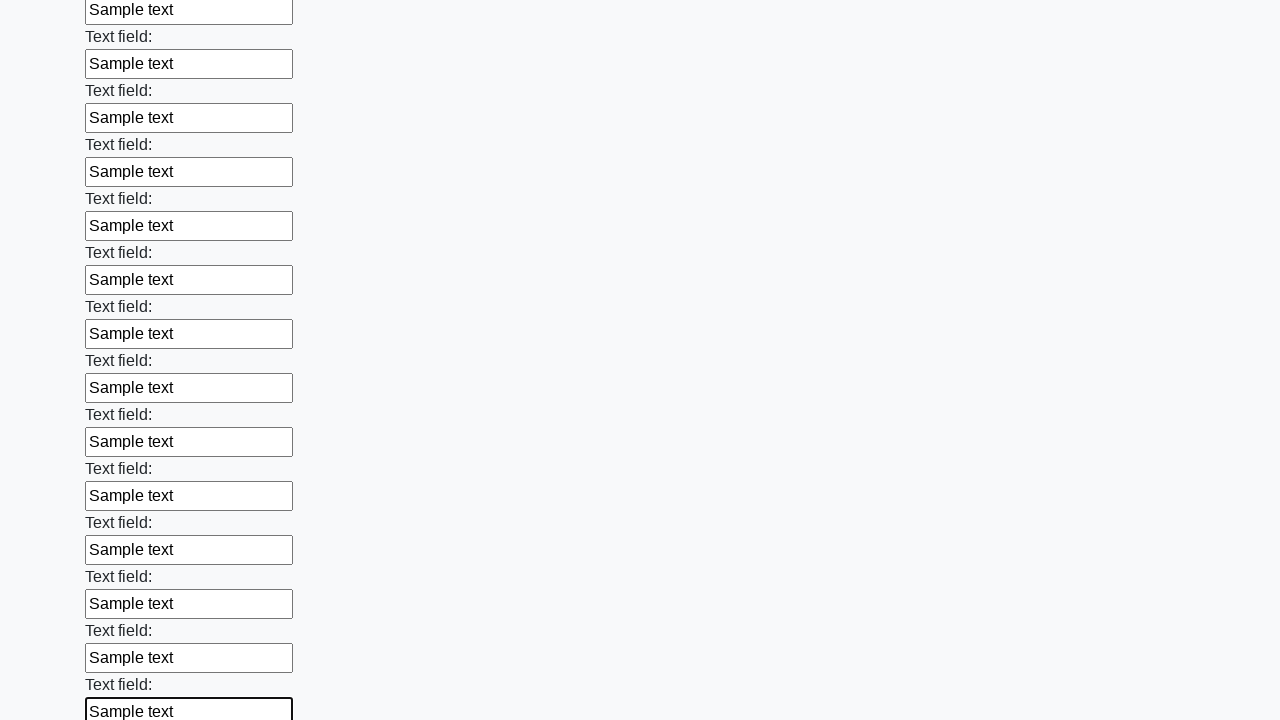

Filled field with generic 'Sample text'
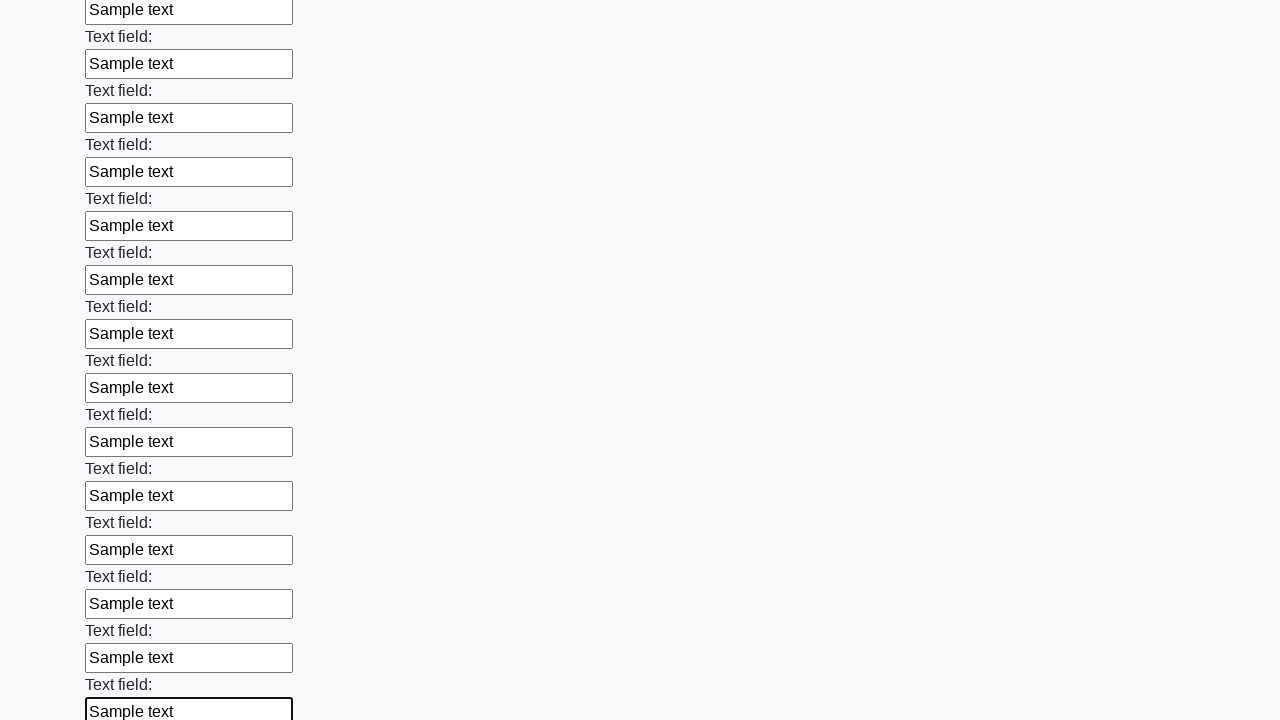

Filled field with generic 'Sample text'
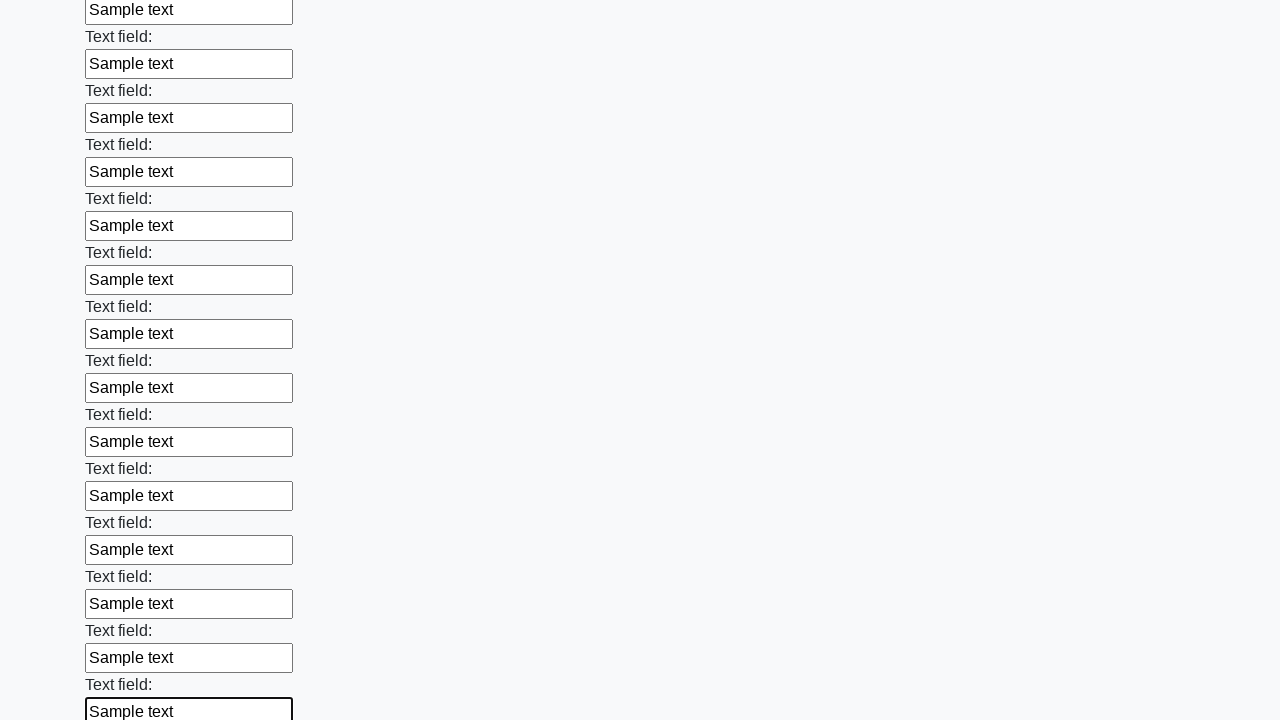

Filled field with generic 'Sample text'
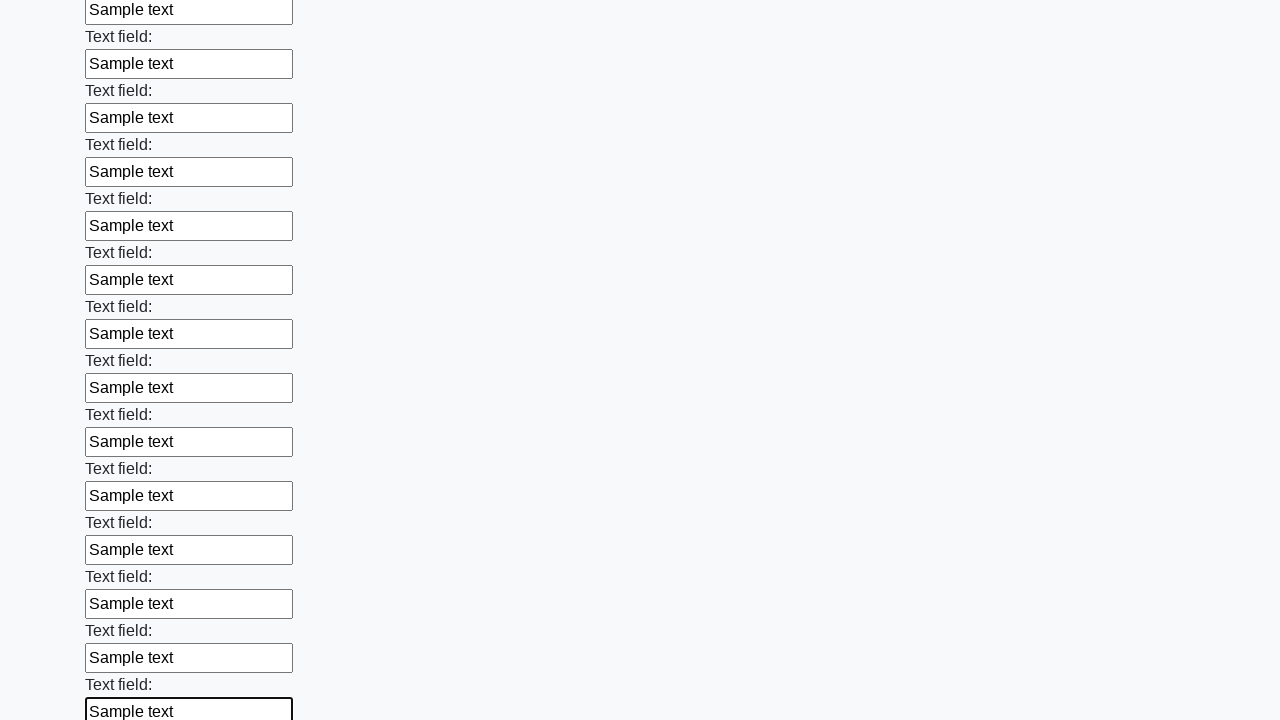

Filled field with generic 'Sample text'
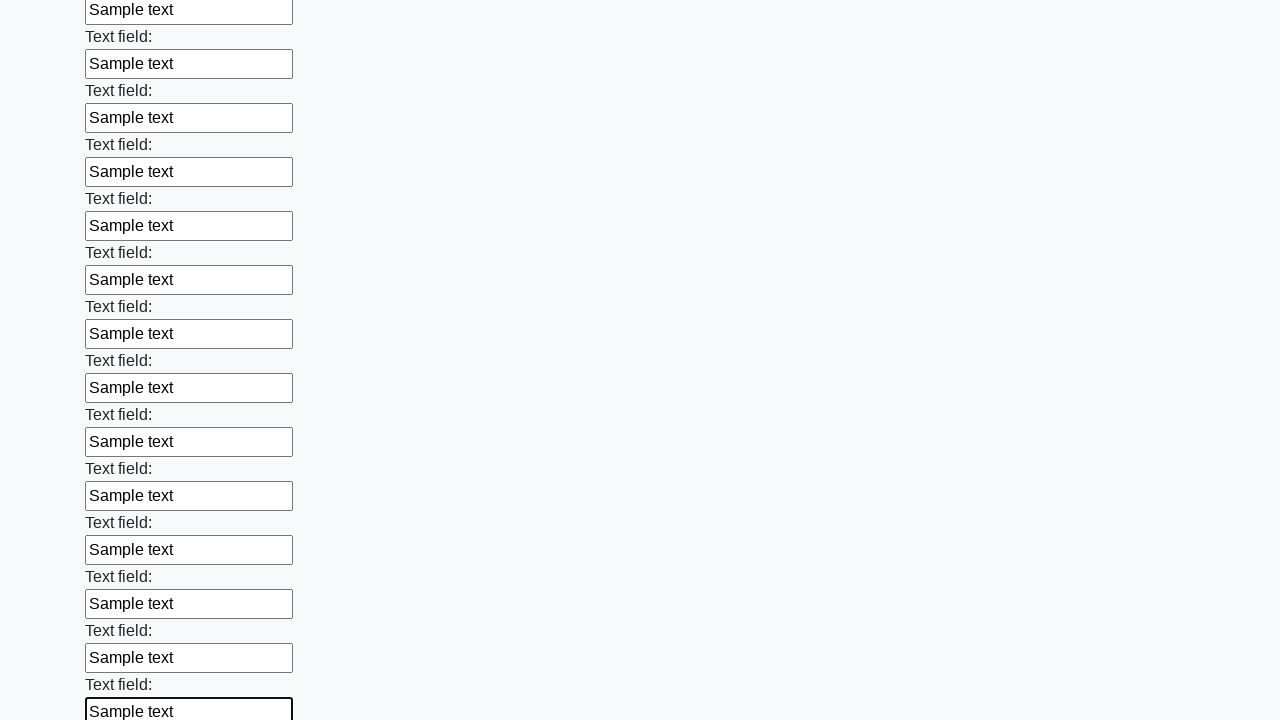

Filled field with generic 'Sample text'
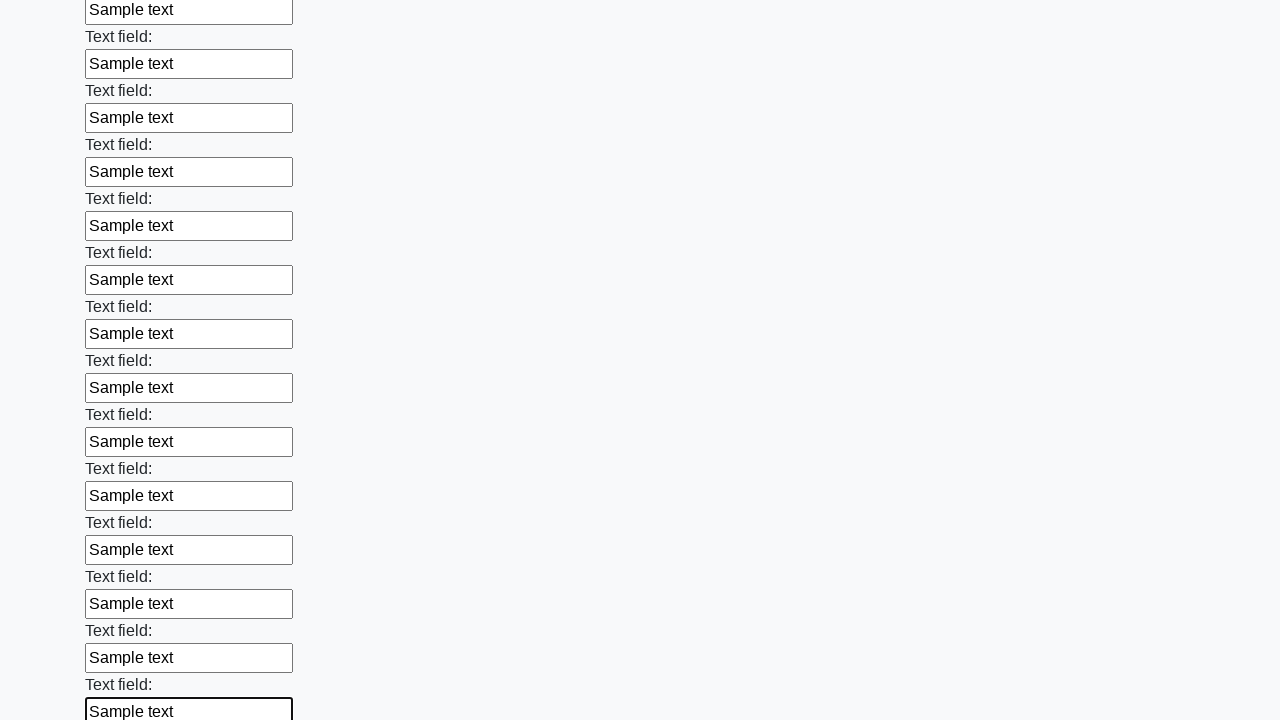

Filled field with generic 'Sample text'
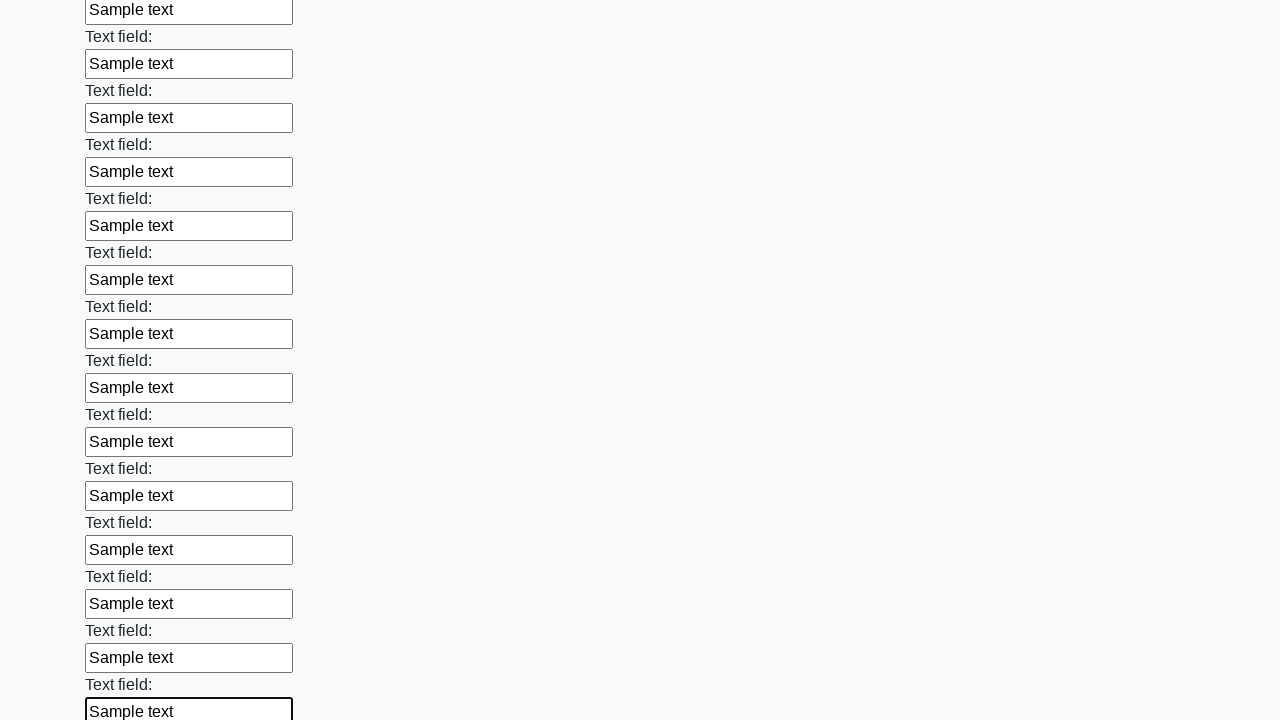

Filled field with generic 'Sample text'
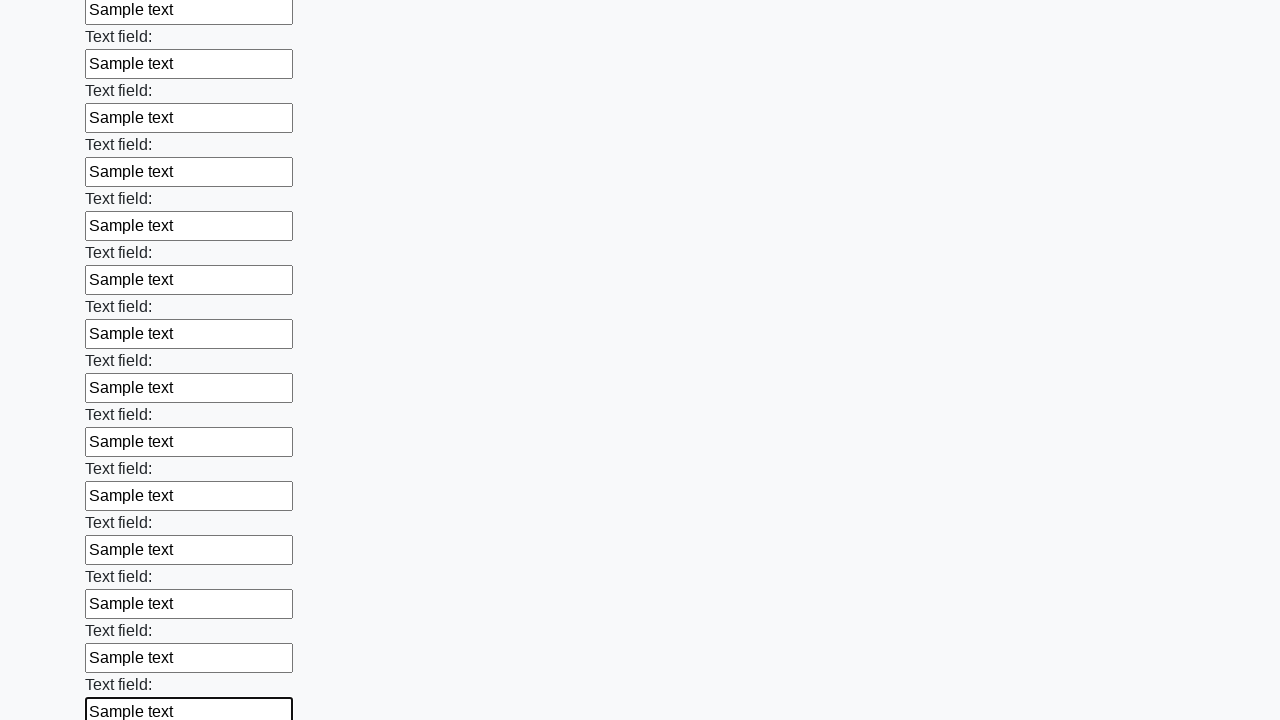

Filled field with generic 'Sample text'
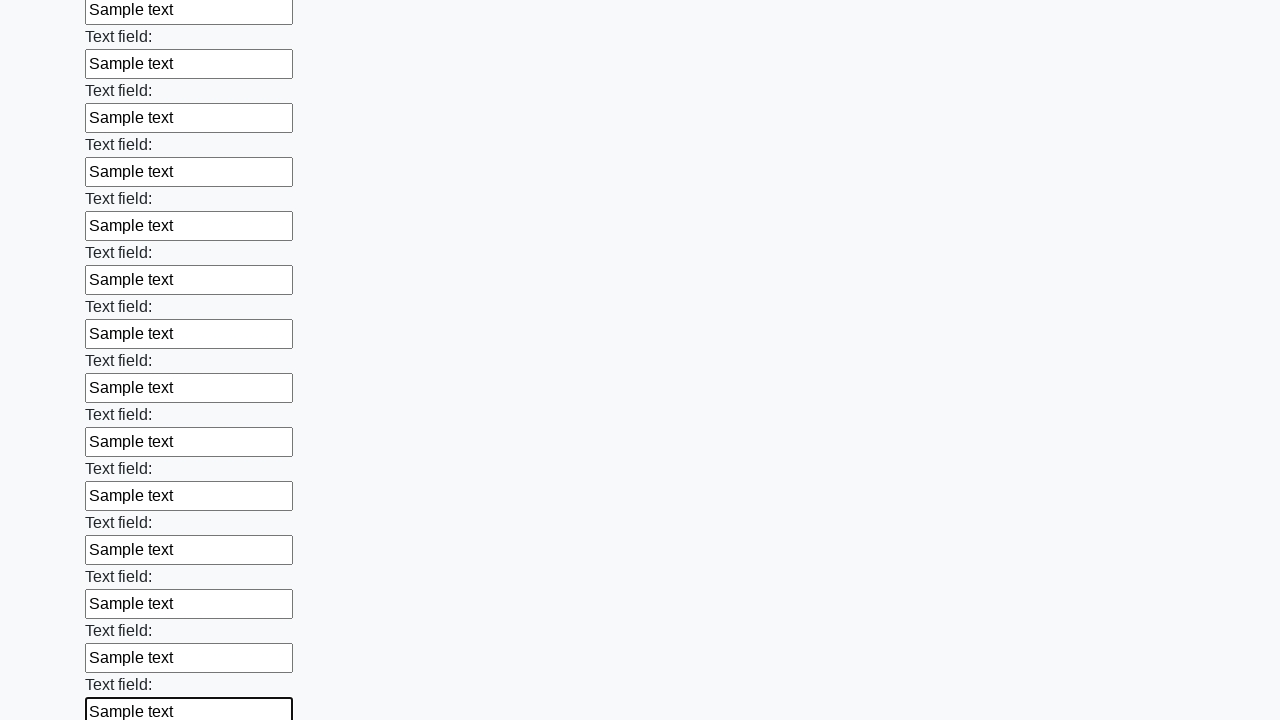

Filled field with generic 'Sample text'
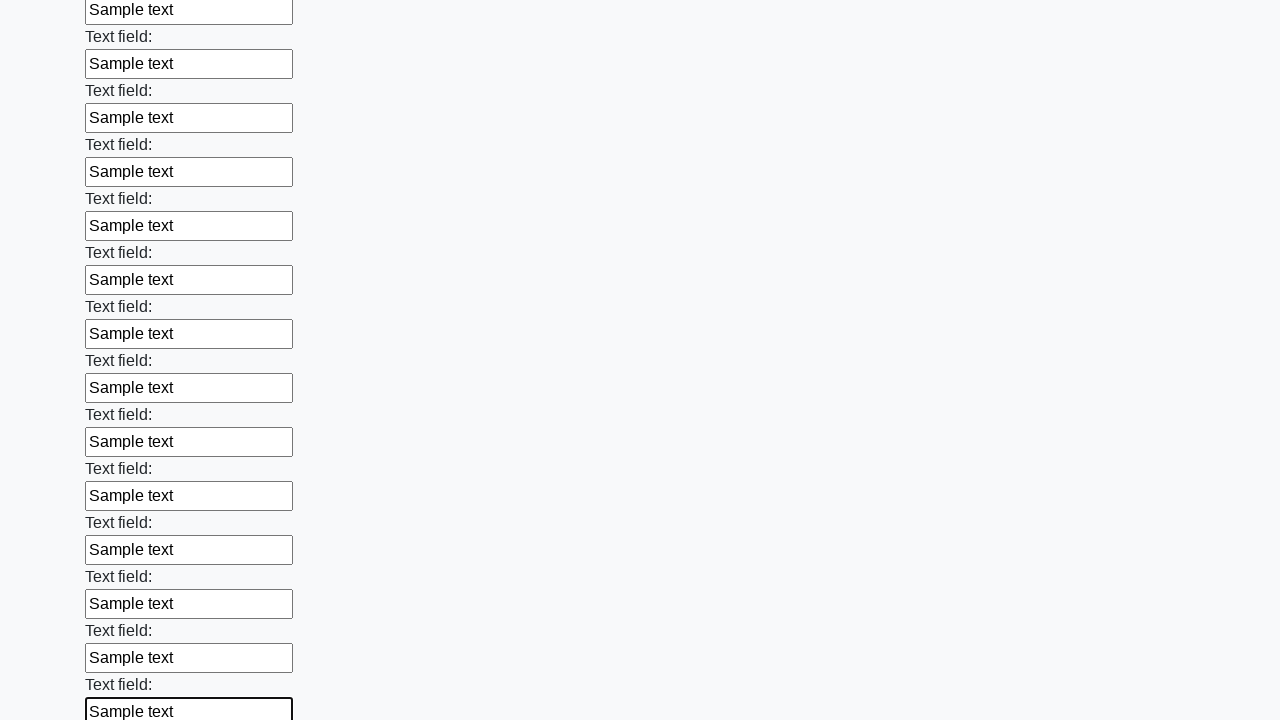

Filled field with generic 'Sample text'
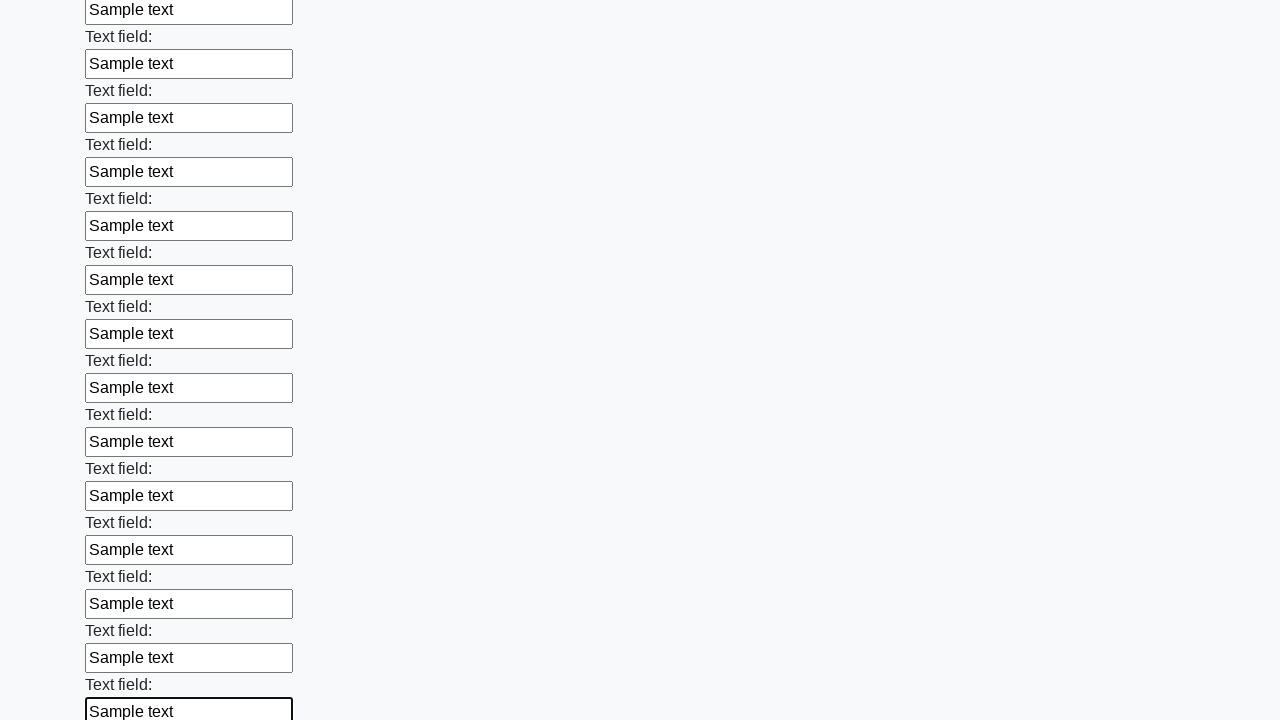

Filled field with generic 'Sample text'
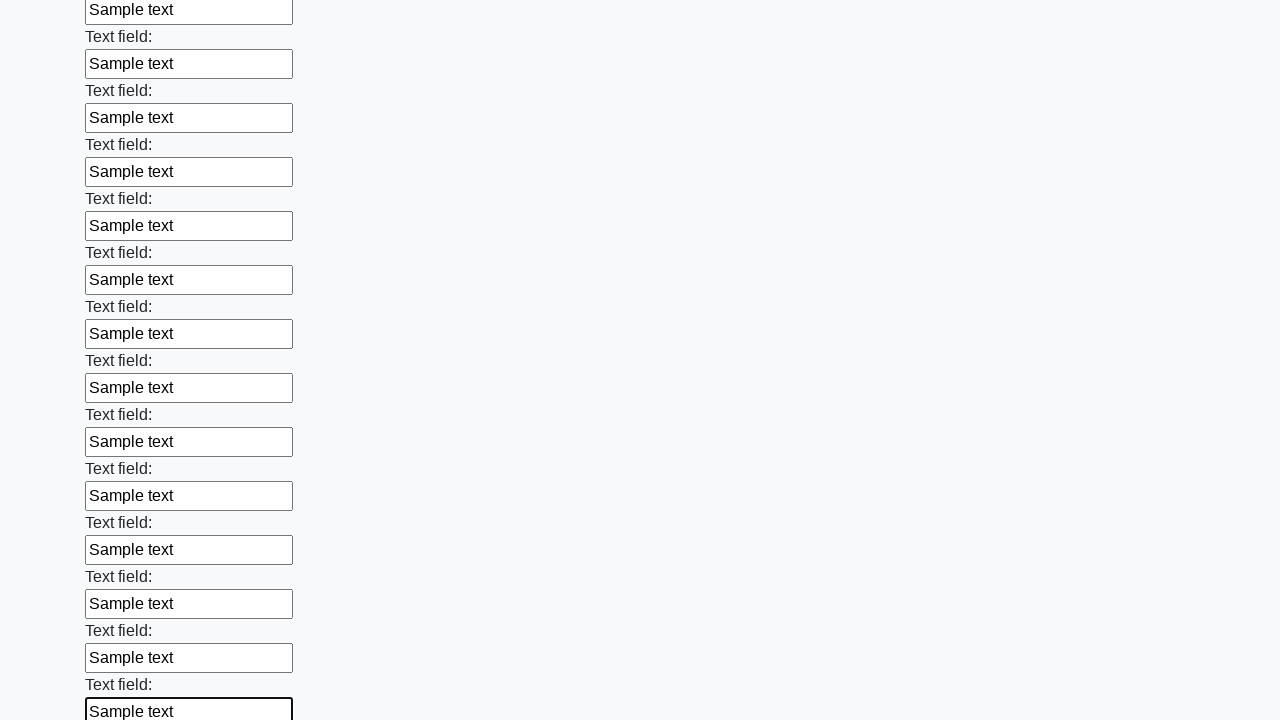

Filled field with generic 'Sample text'
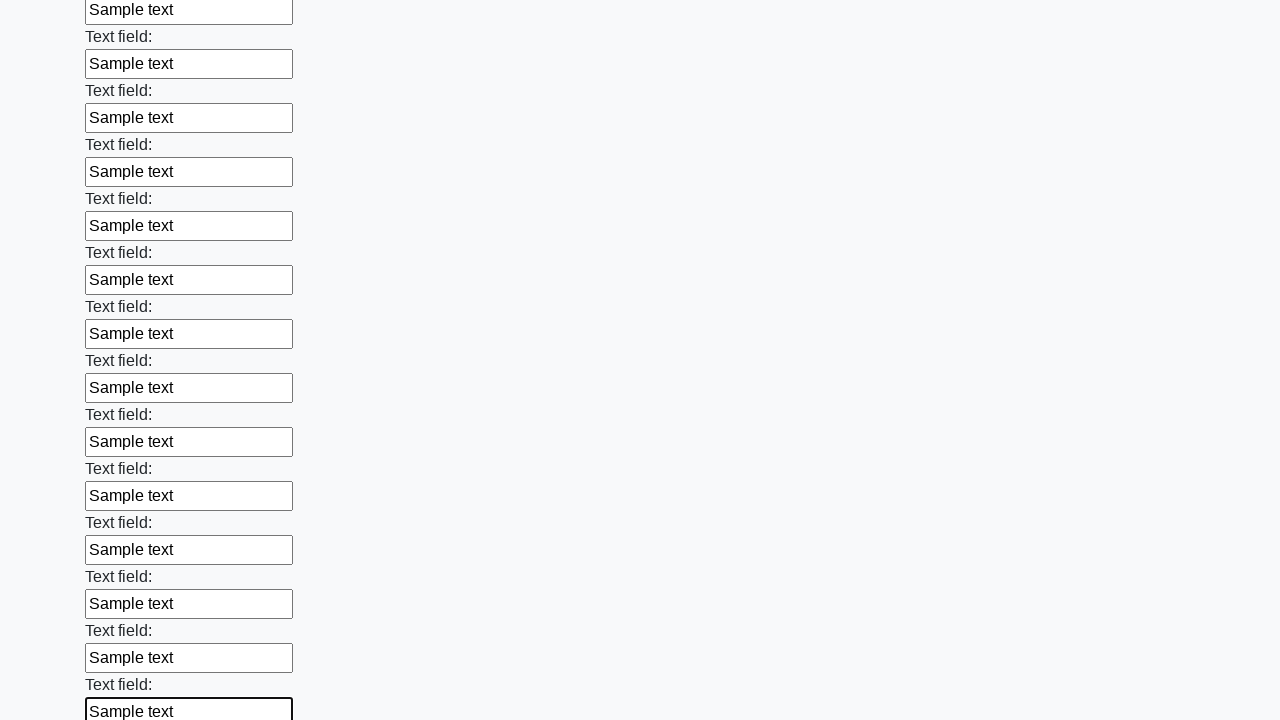

Filled field with generic 'Sample text'
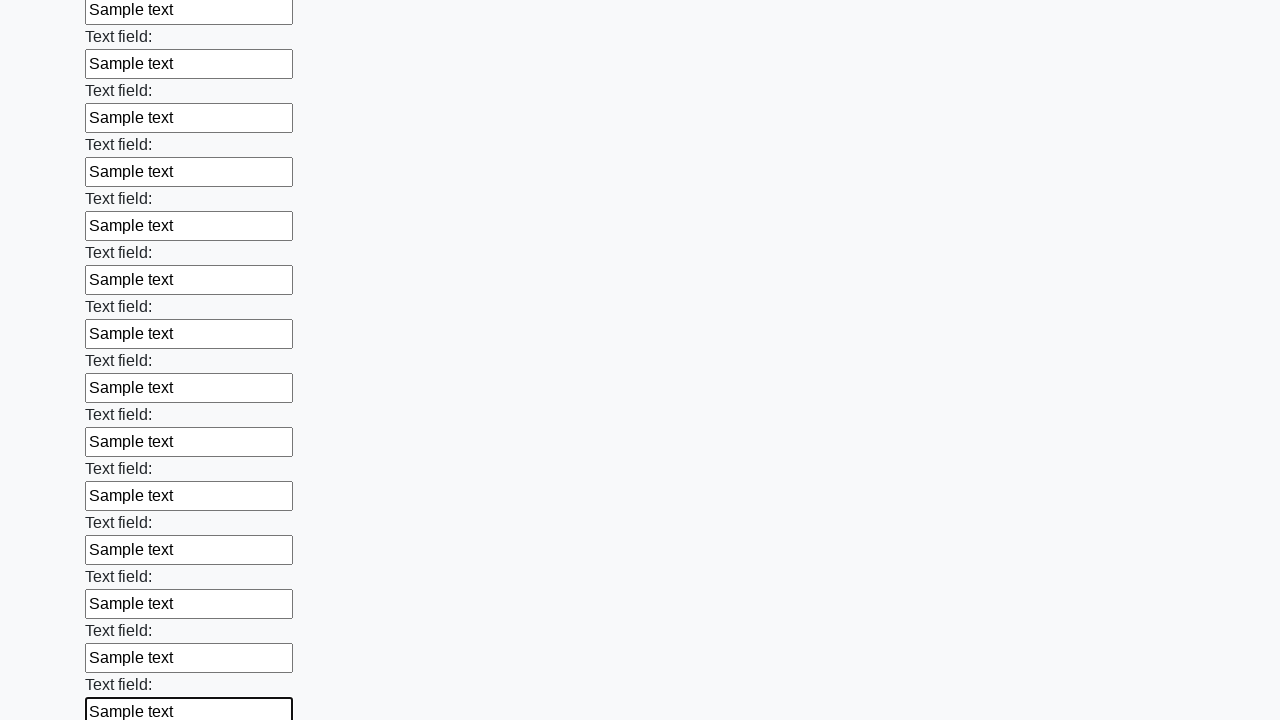

Filled field with generic 'Sample text'
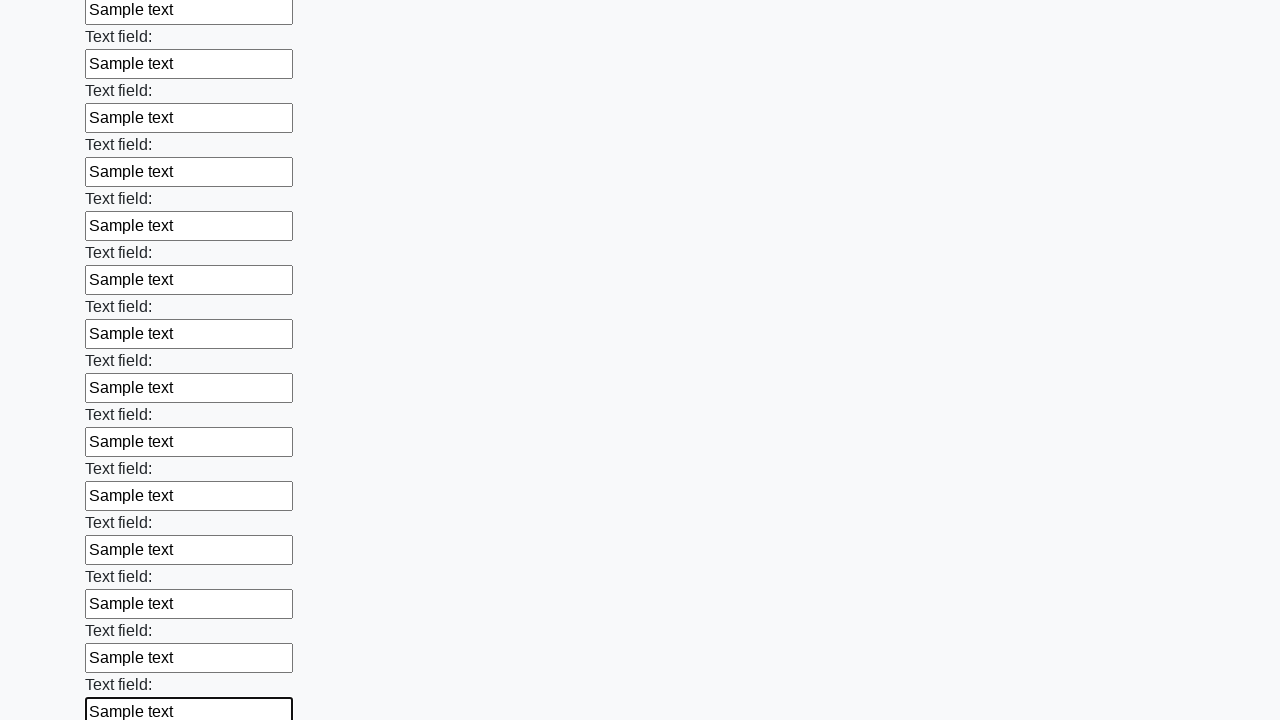

Filled field with generic 'Sample text'
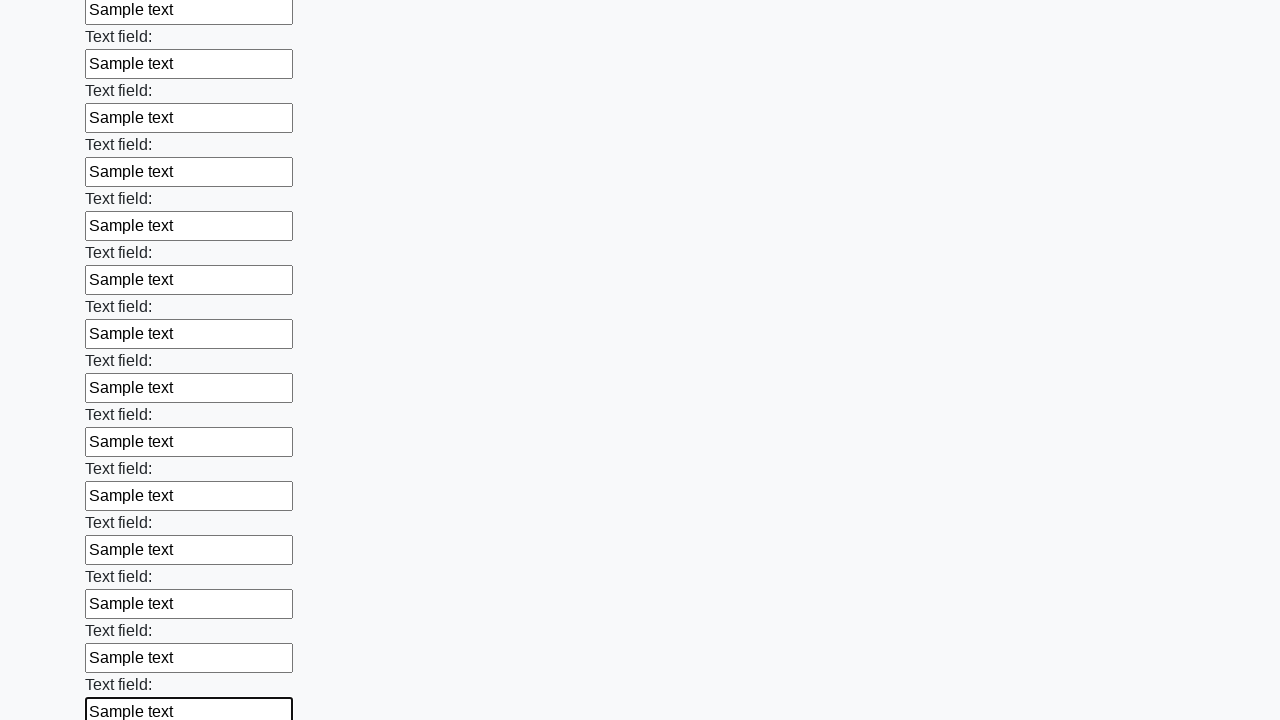

Filled field with generic 'Sample text'
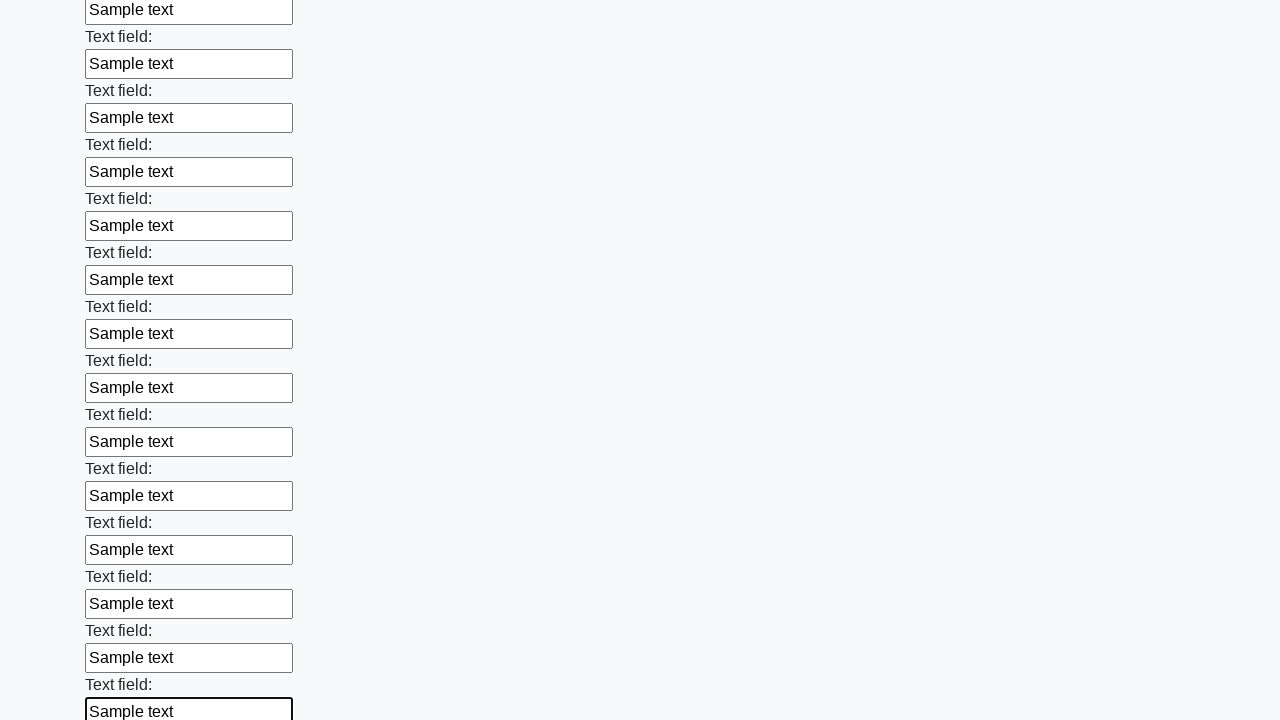

Filled field with generic 'Sample text'
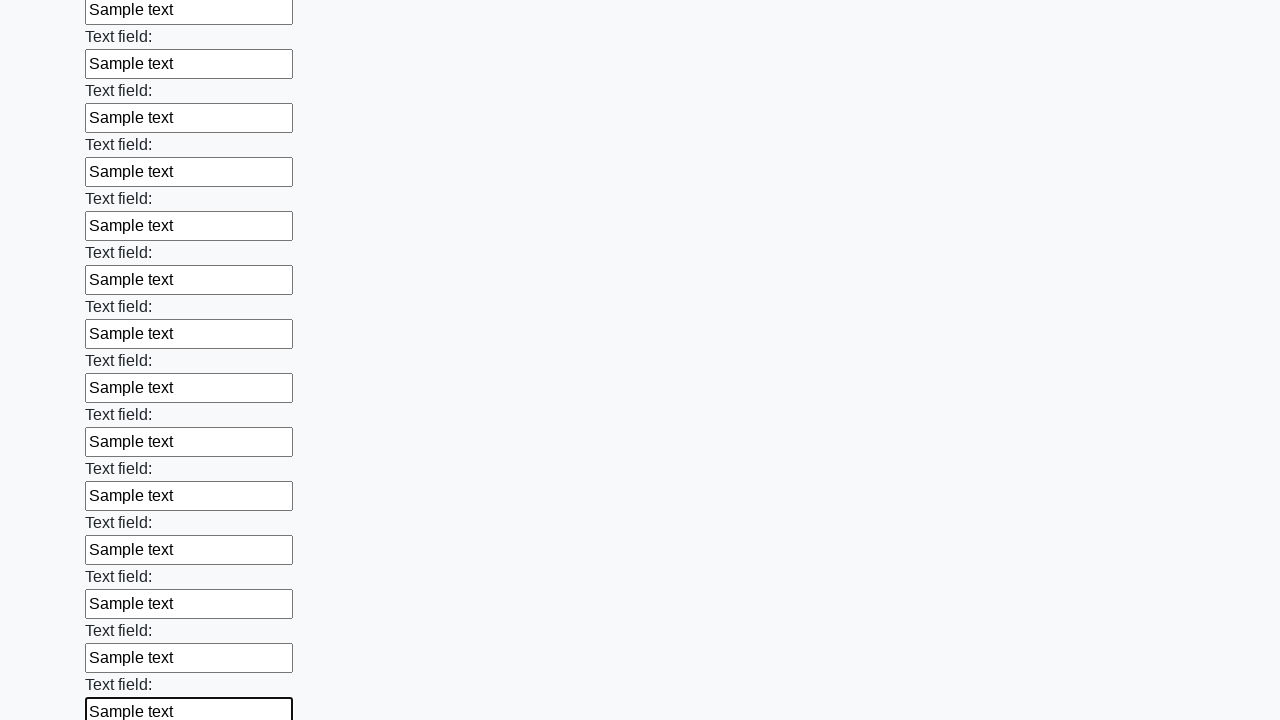

Filled field with generic 'Sample text'
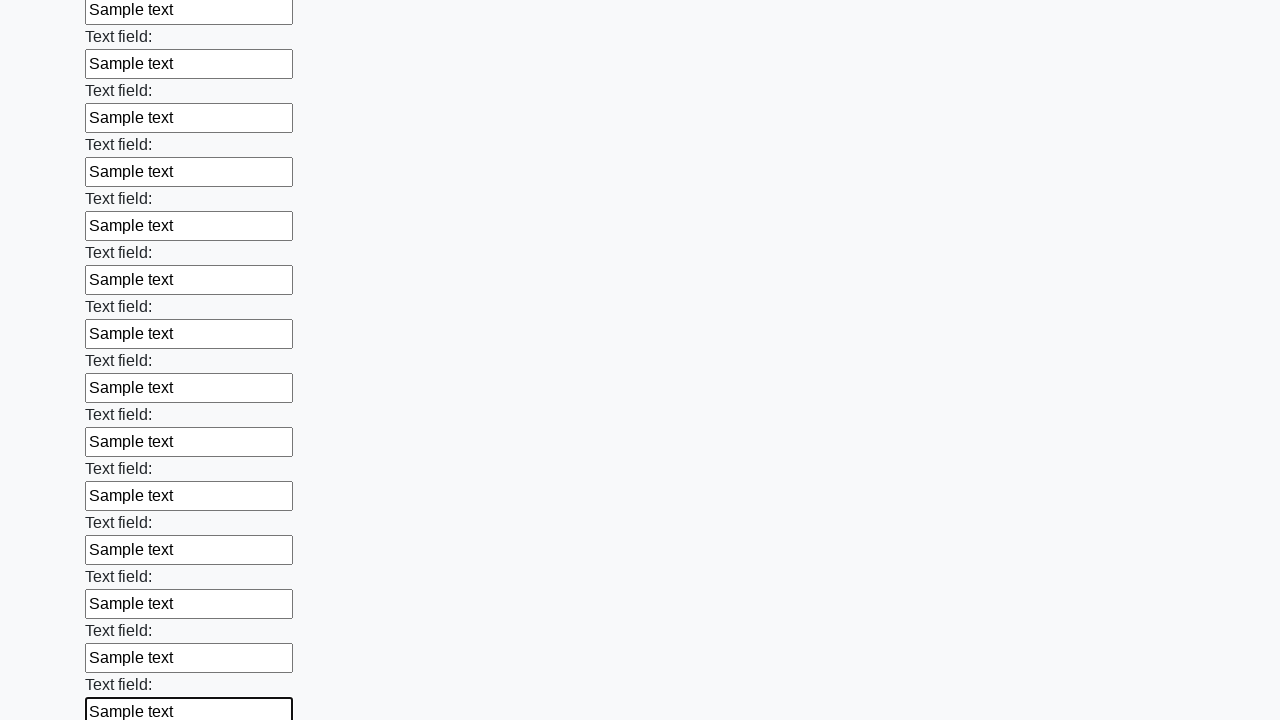

Filled field with generic 'Sample text'
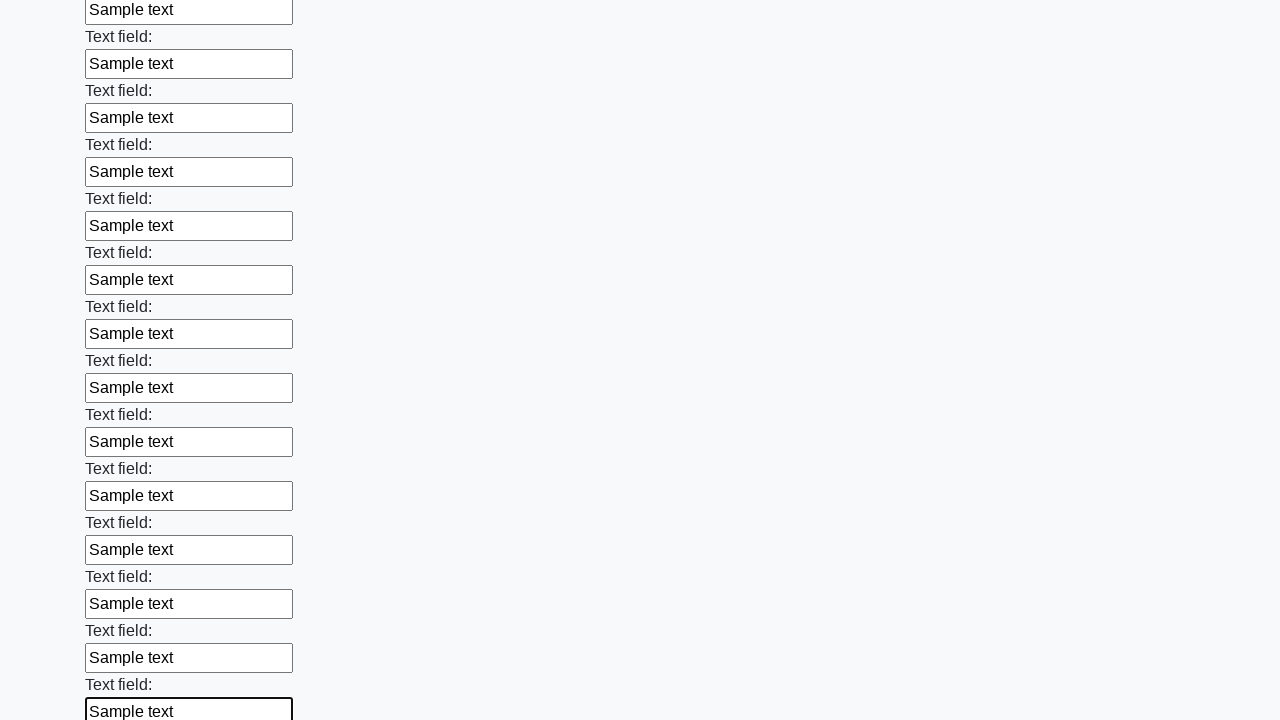

Filled field with generic 'Sample text'
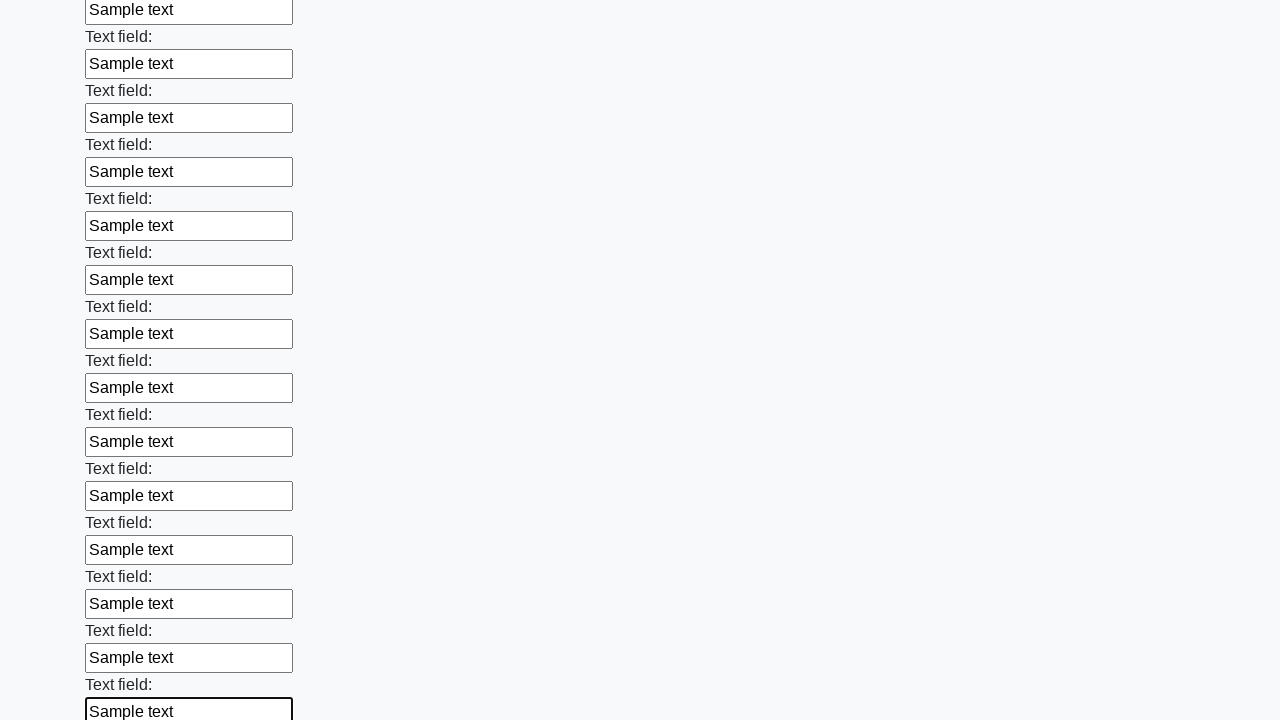

Filled field with generic 'Sample text'
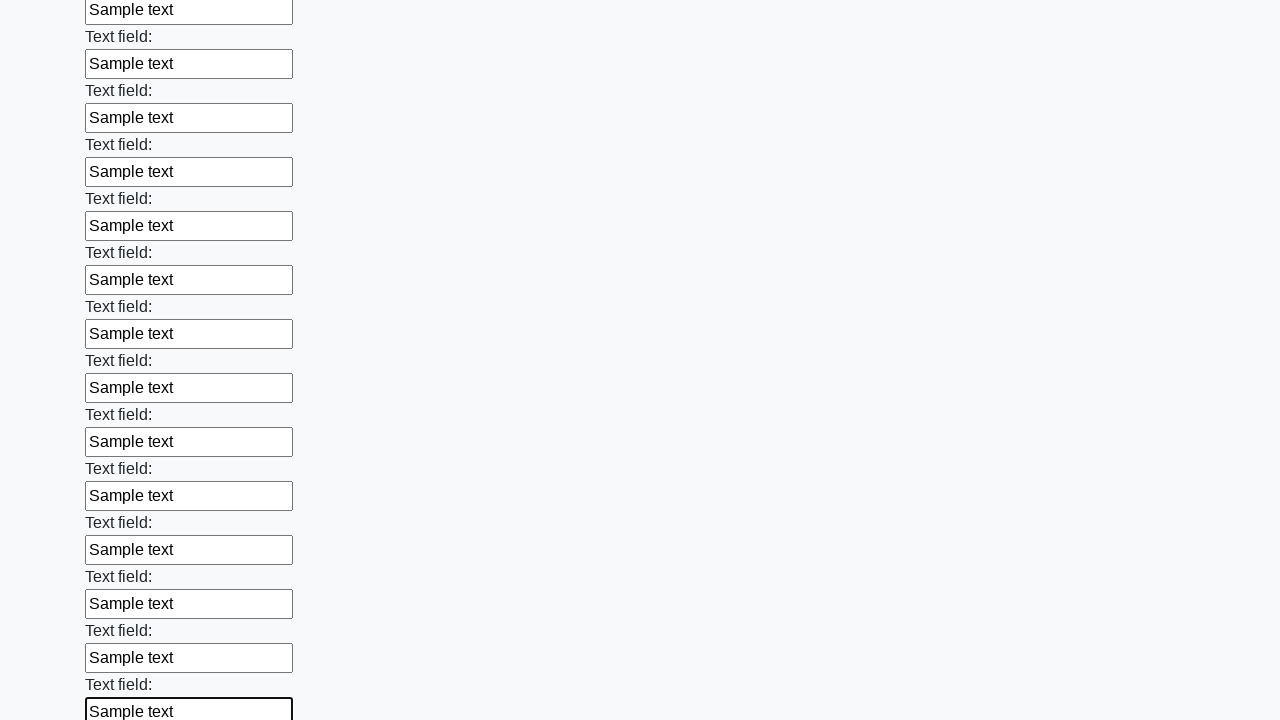

Filled field with generic 'Sample text'
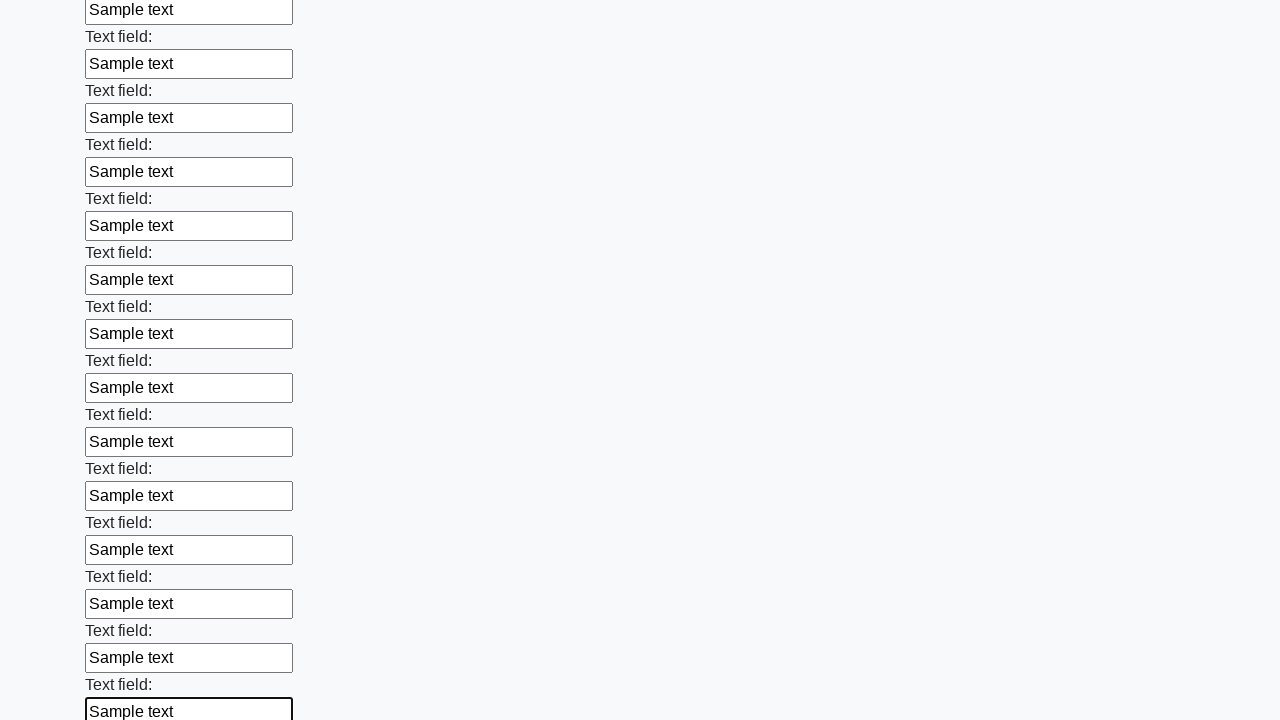

Filled field with generic 'Sample text'
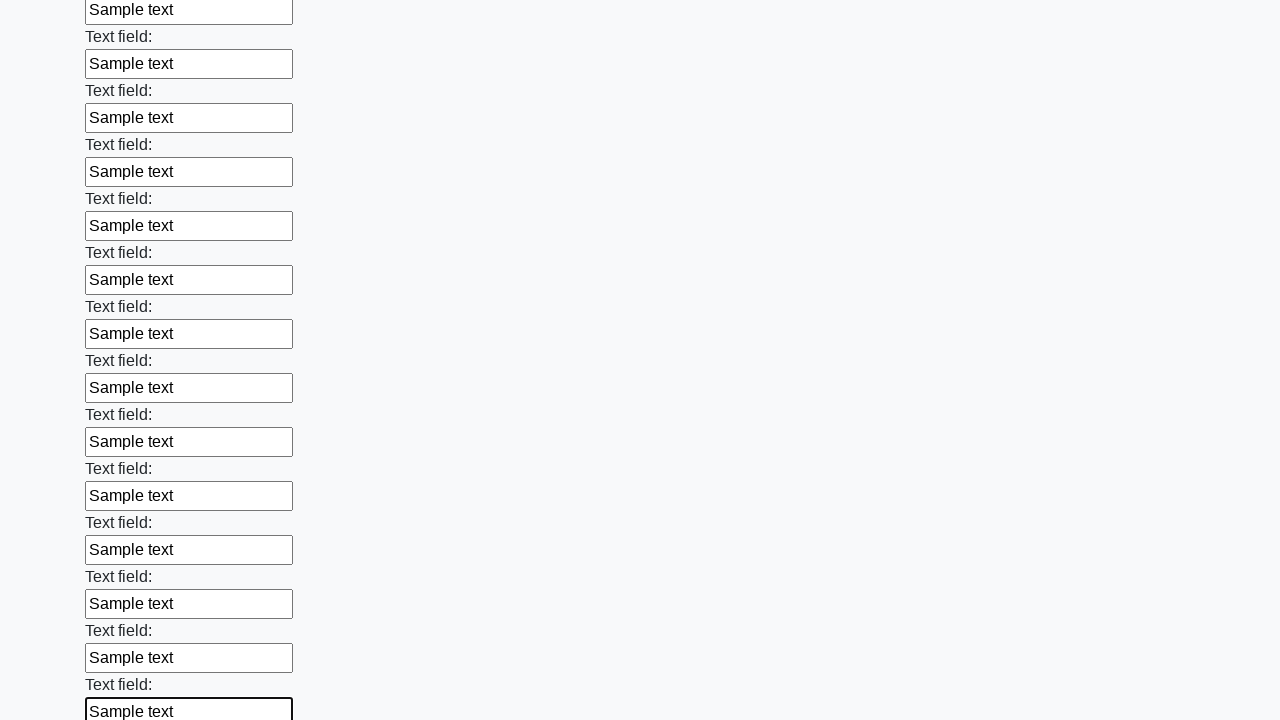

Filled field with generic 'Sample text'
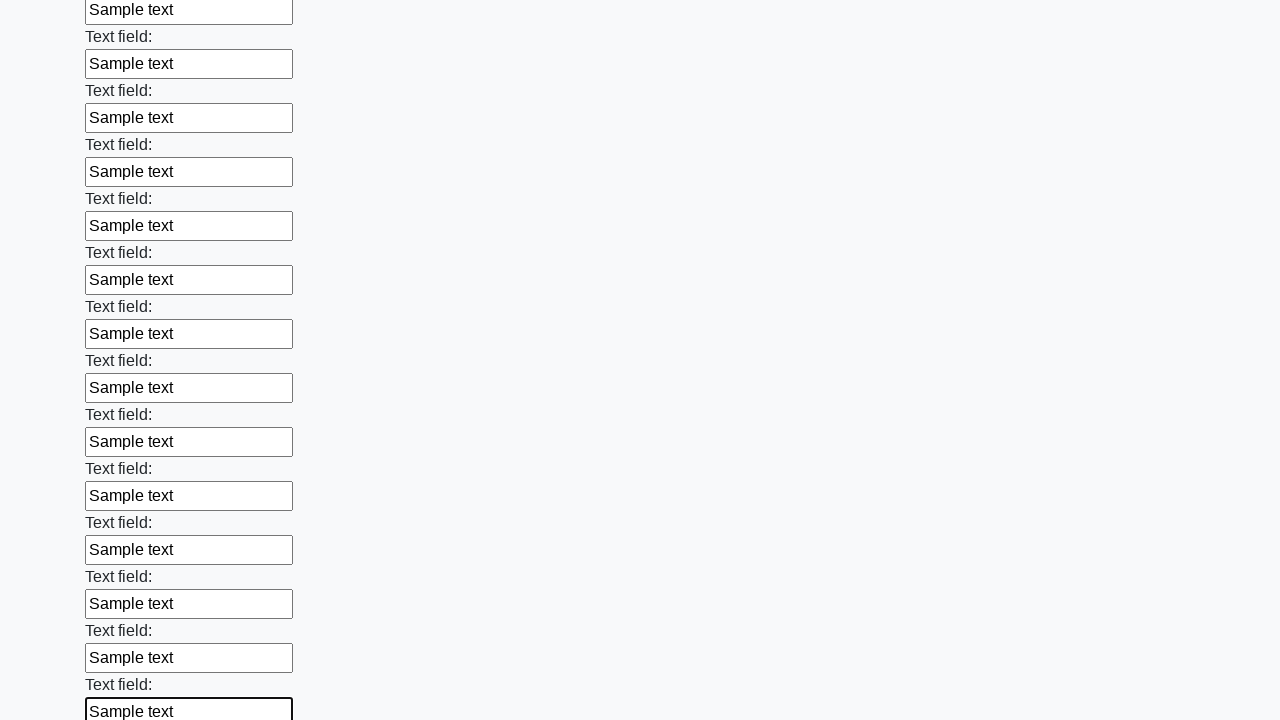

Filled field with generic 'Sample text'
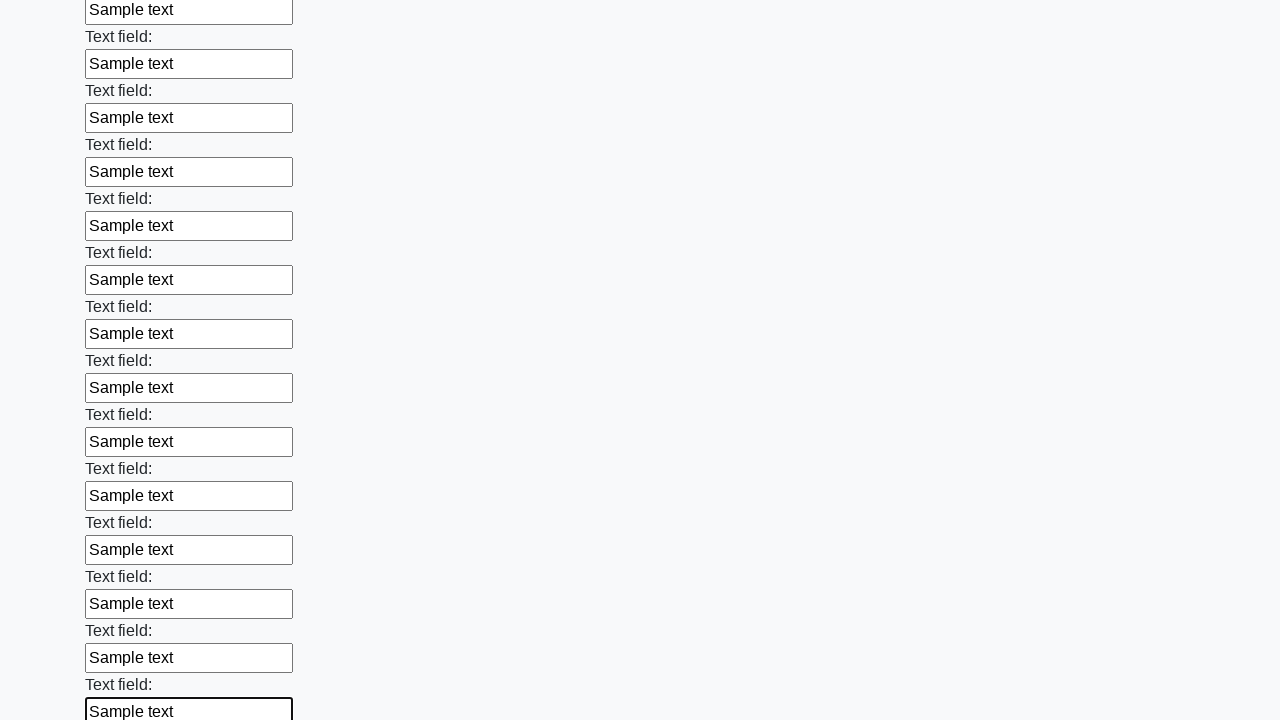

Filled field with generic 'Sample text'
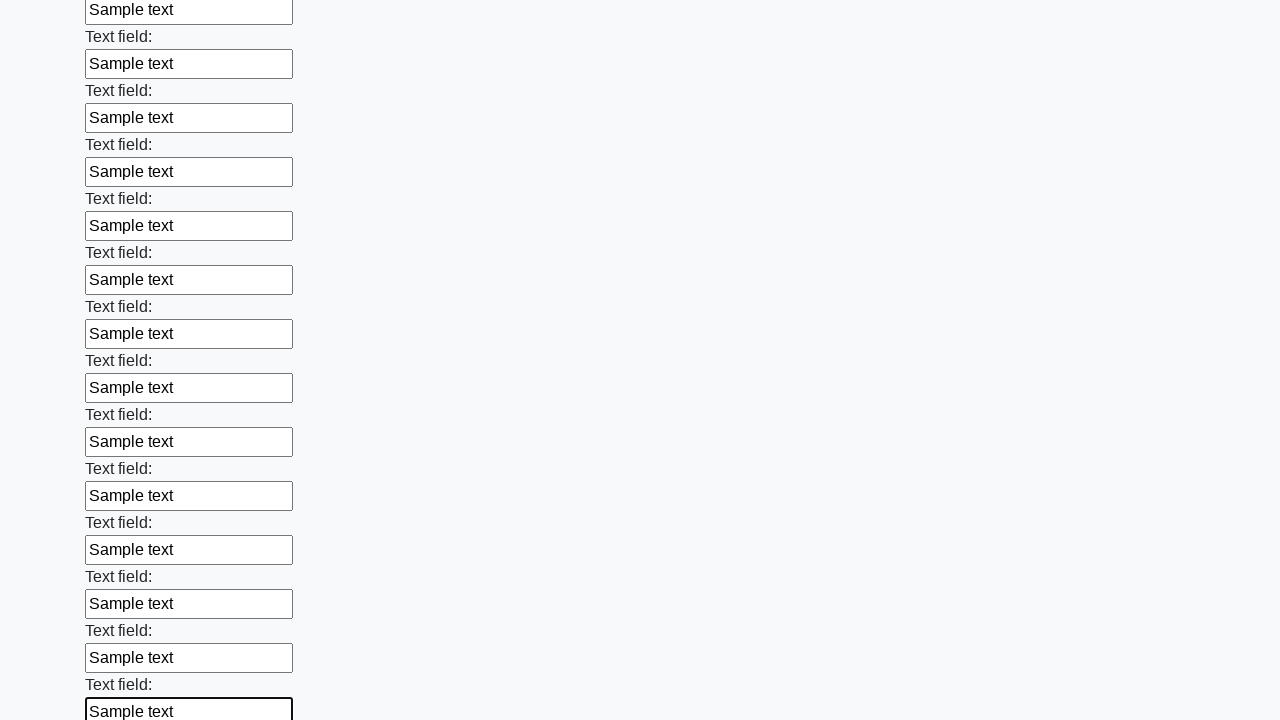

Filled field with generic 'Sample text'
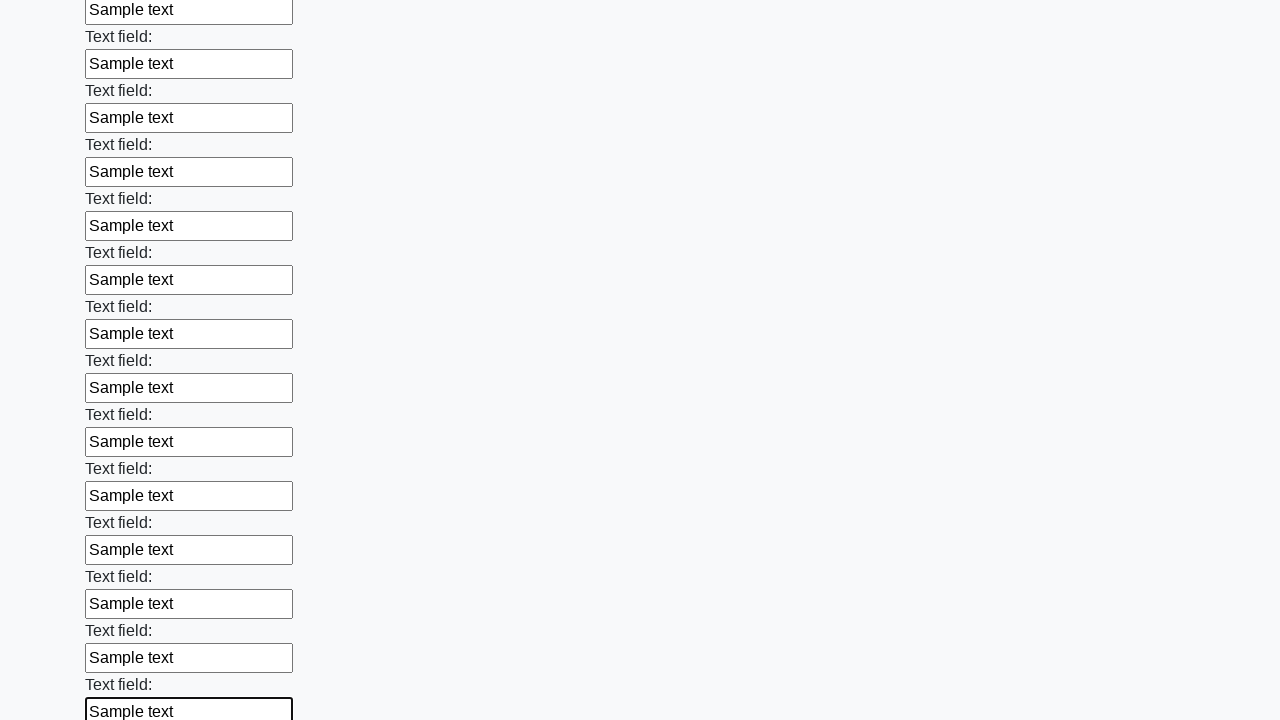

Filled field with generic 'Sample text'
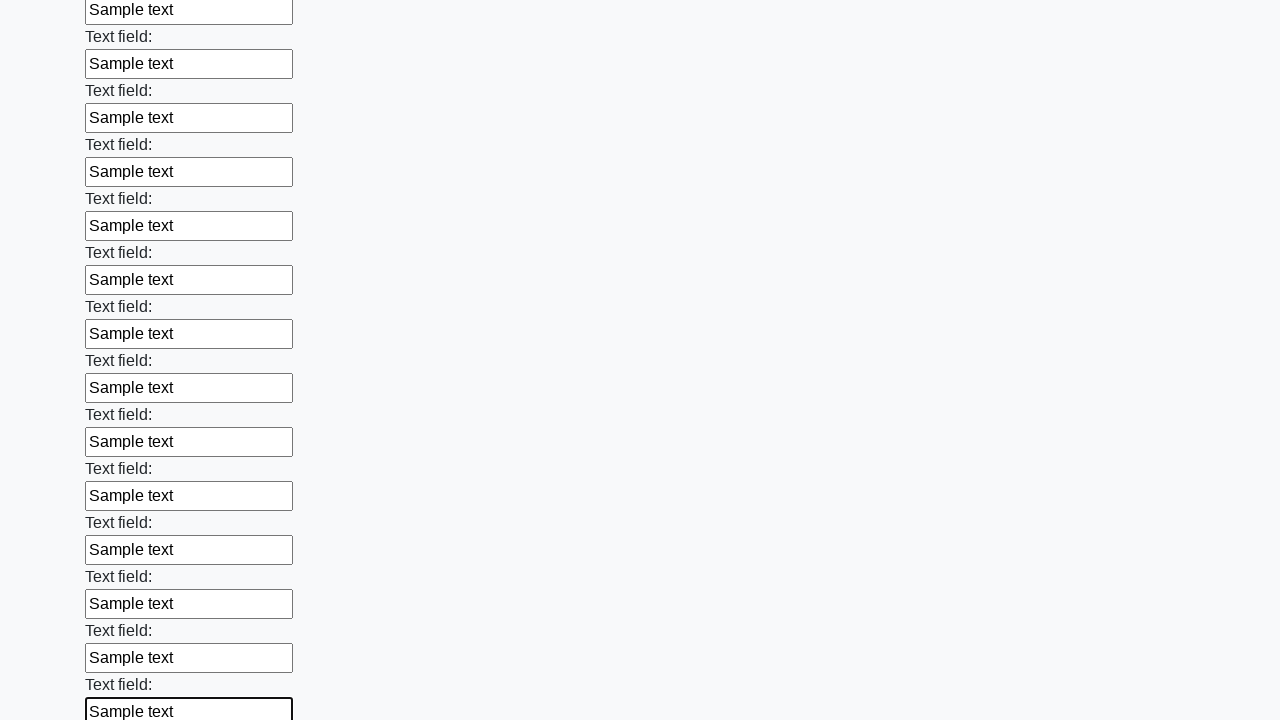

Filled field with generic 'Sample text'
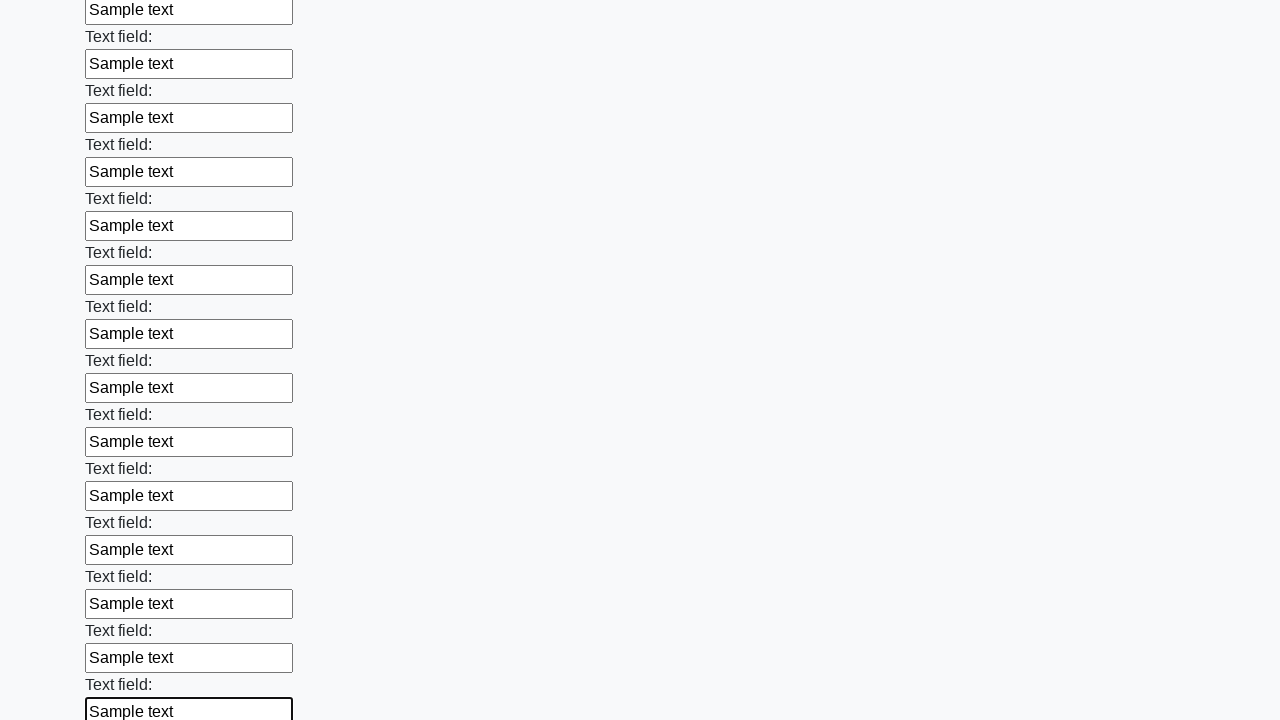

Filled field with generic 'Sample text'
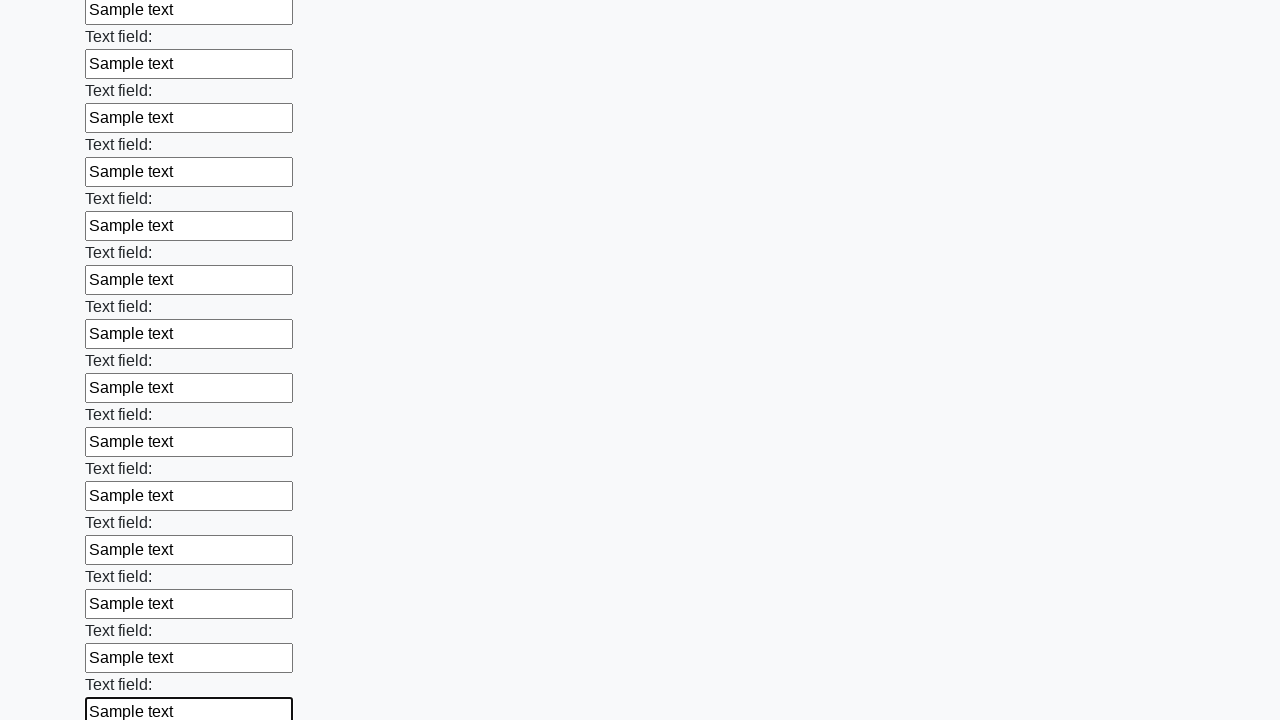

Filled field with generic 'Sample text'
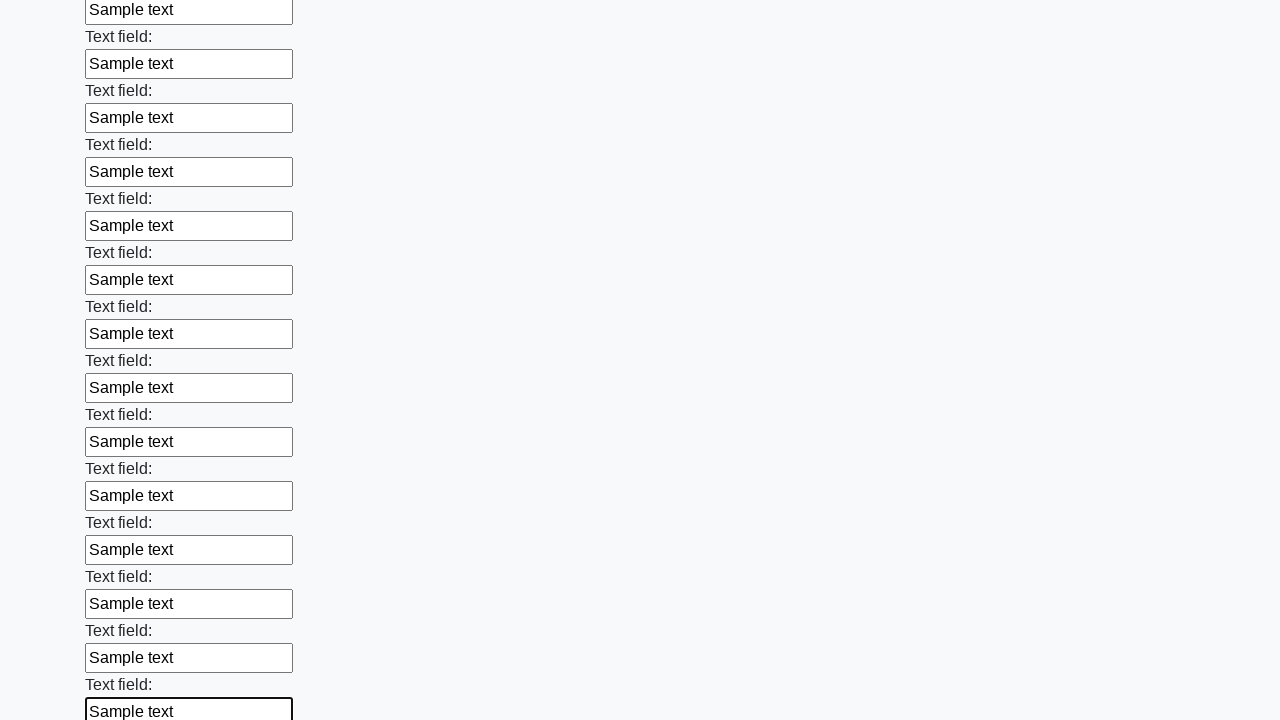

Filled field with generic 'Sample text'
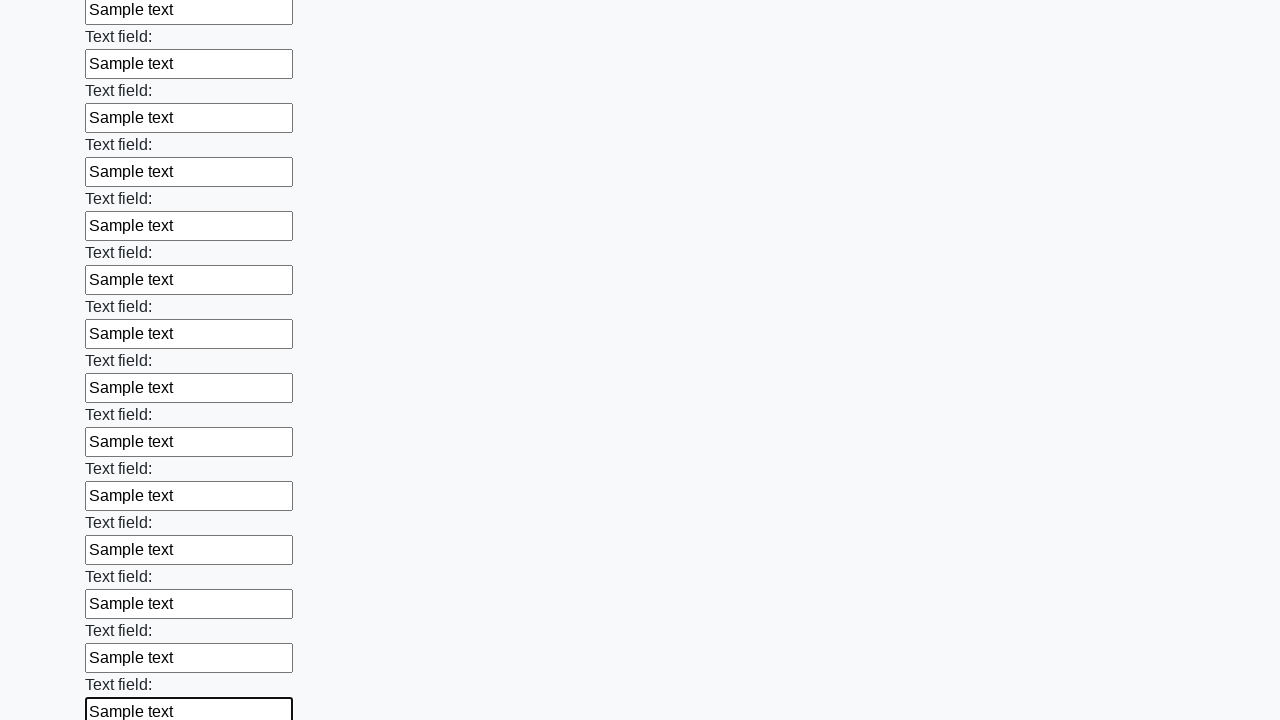

Filled field with generic 'Sample text'
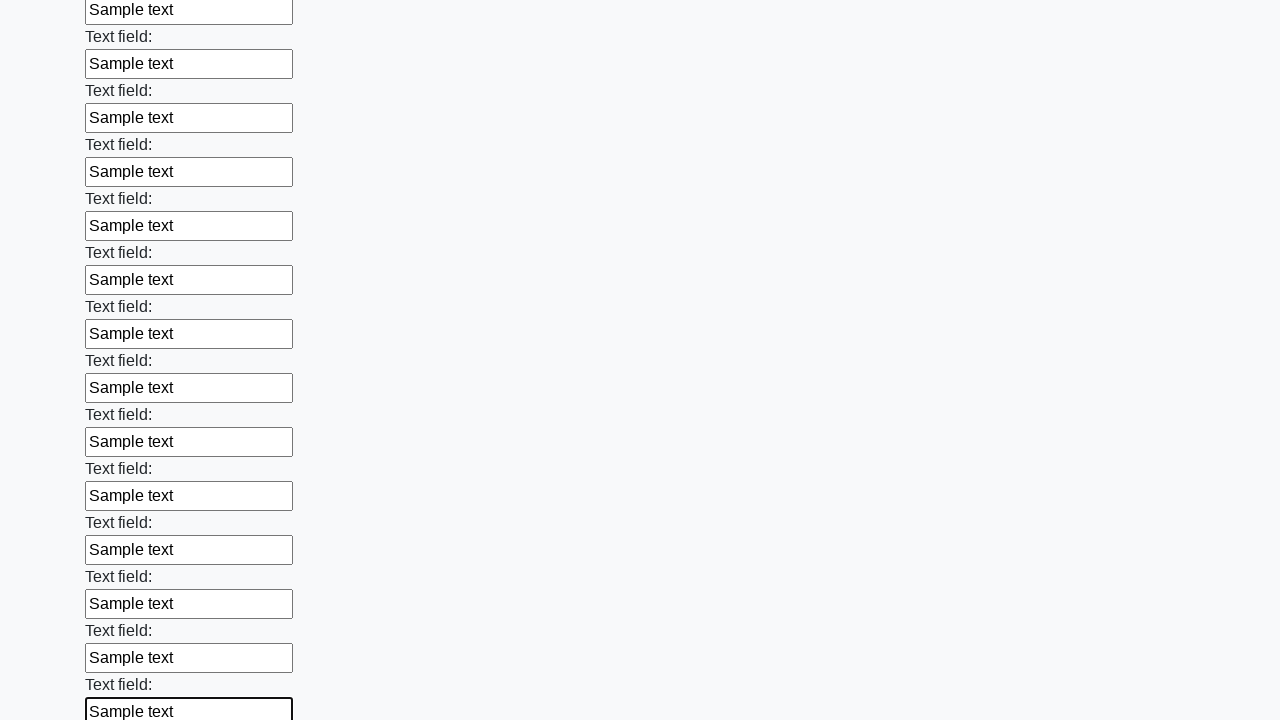

Filled field with generic 'Sample text'
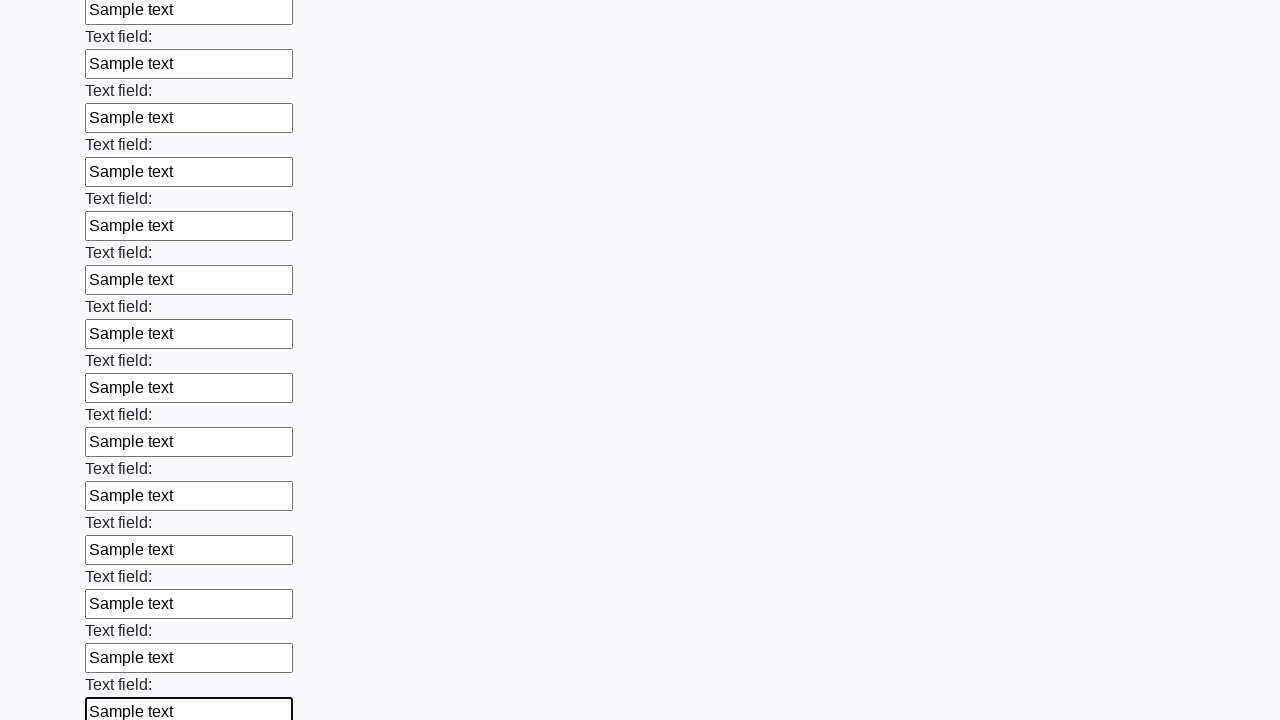

Filled field with generic 'Sample text'
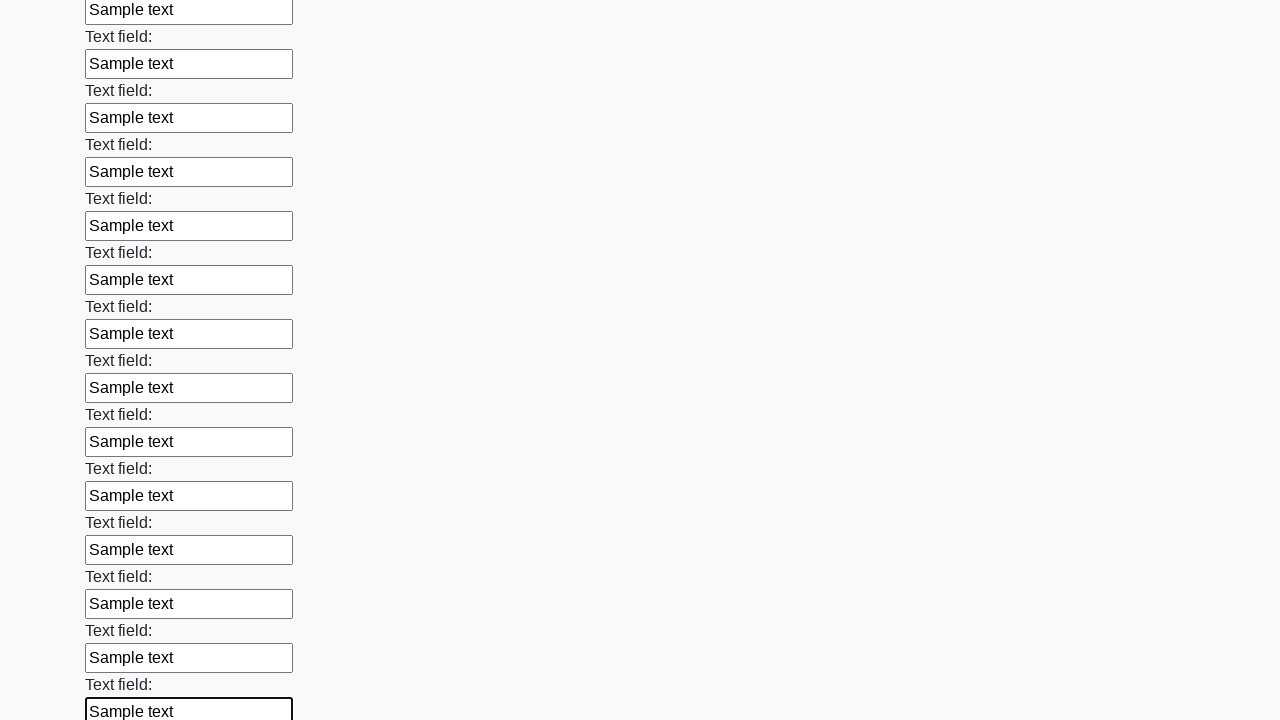

Filled field with generic 'Sample text'
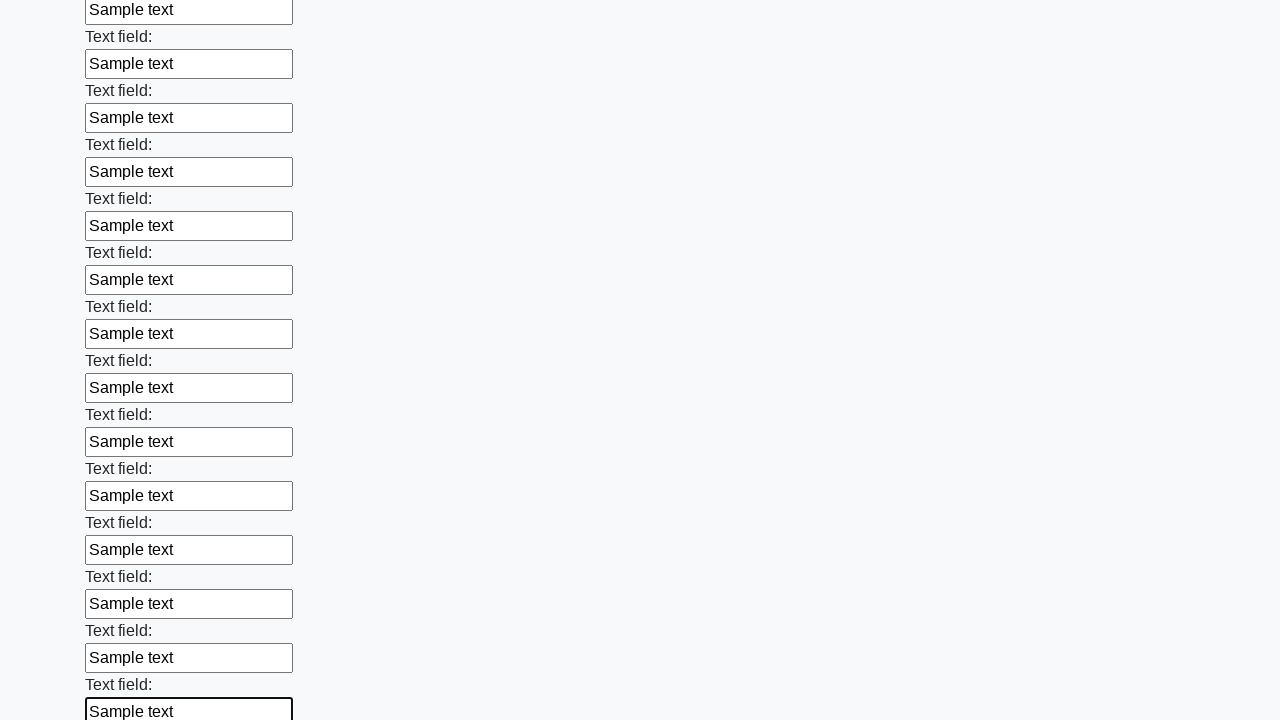

Filled field with generic 'Sample text'
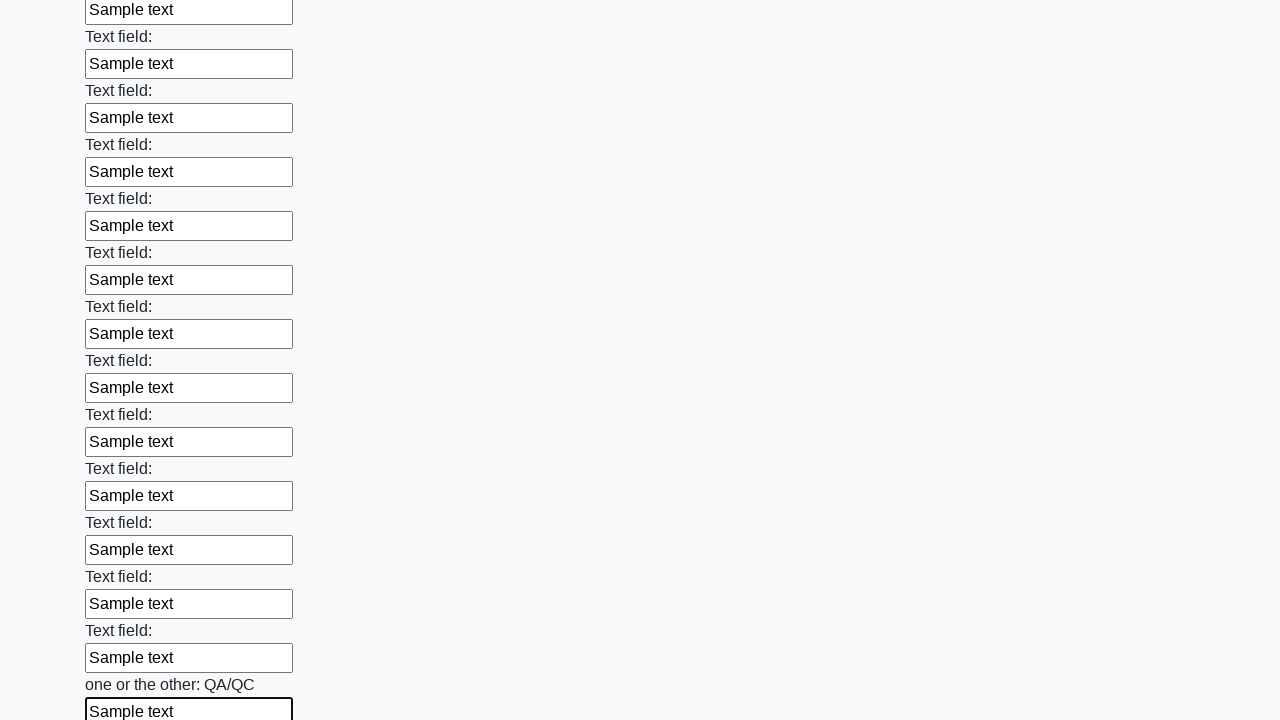

Filled field with generic 'Sample text'
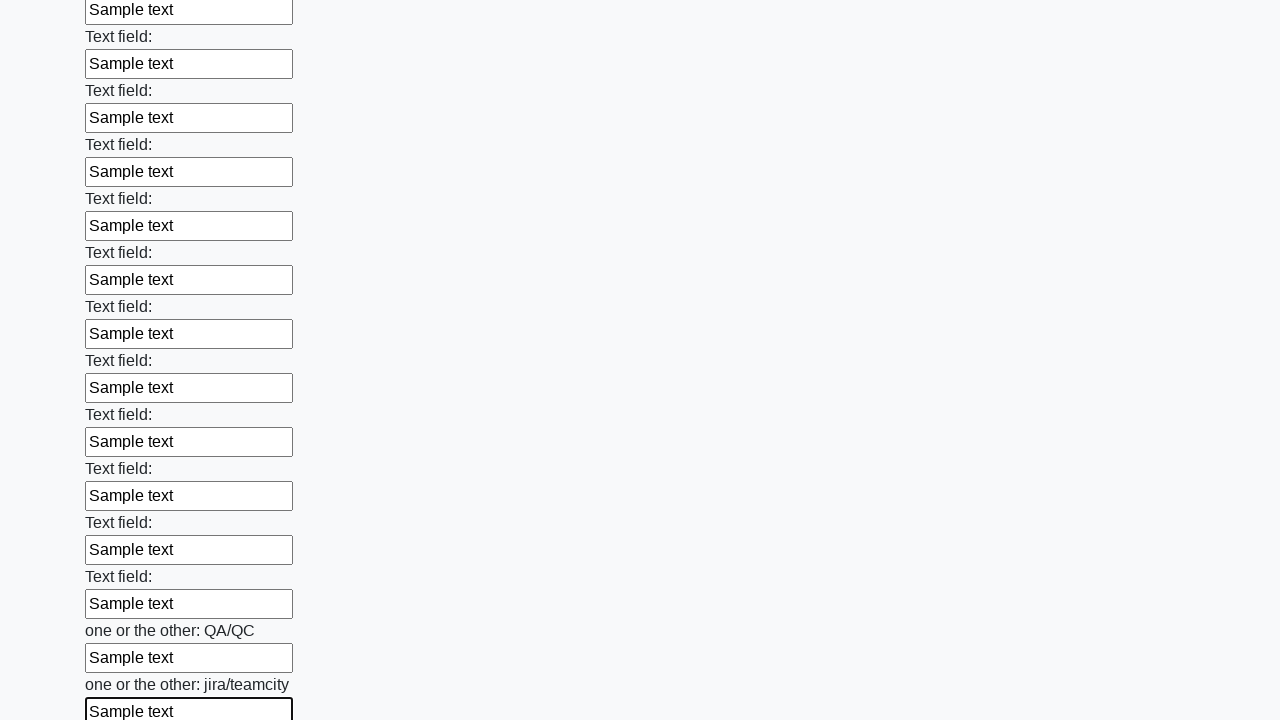

Filled field with generic 'Sample text'
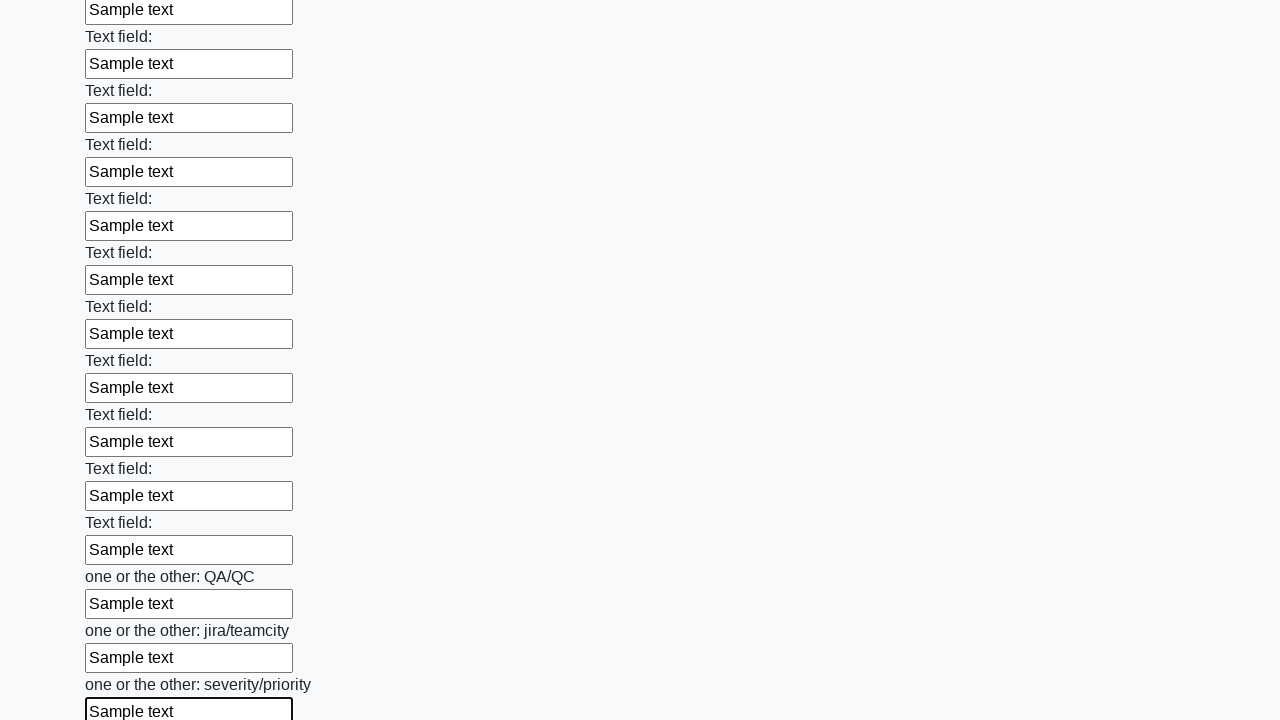

Filled field with generic 'Sample text'
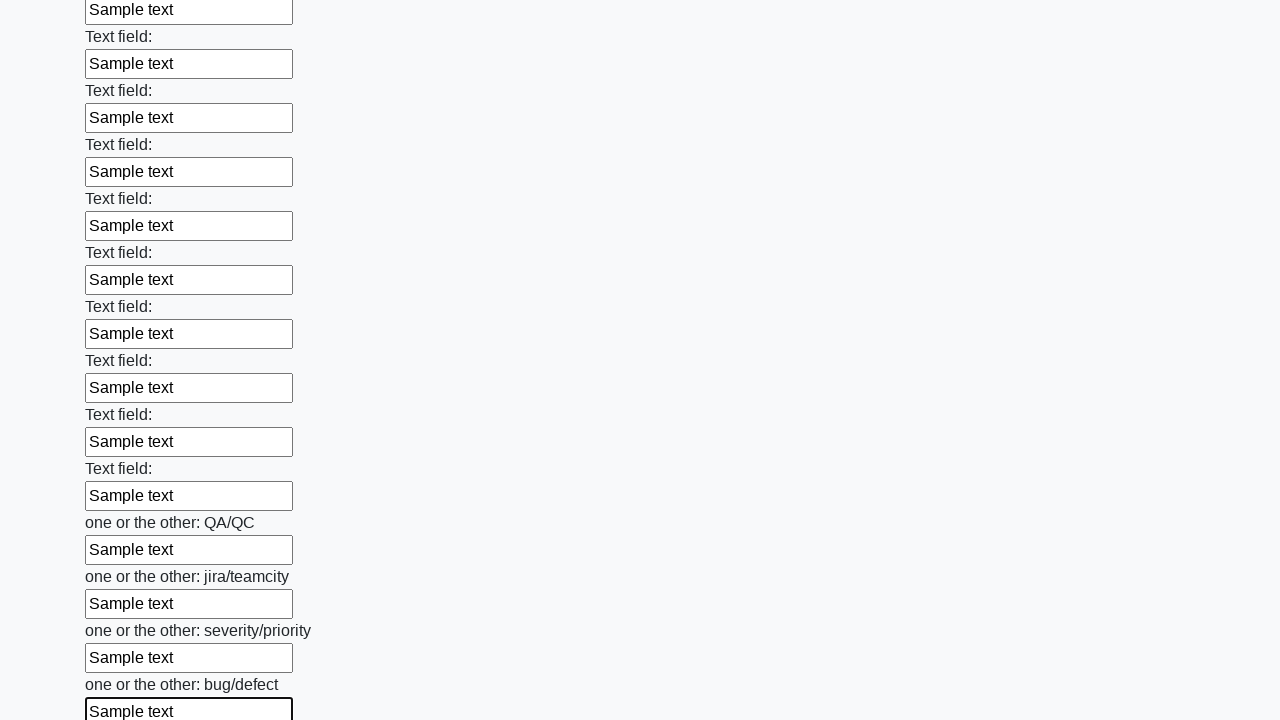

Filled field with generic 'Sample text'
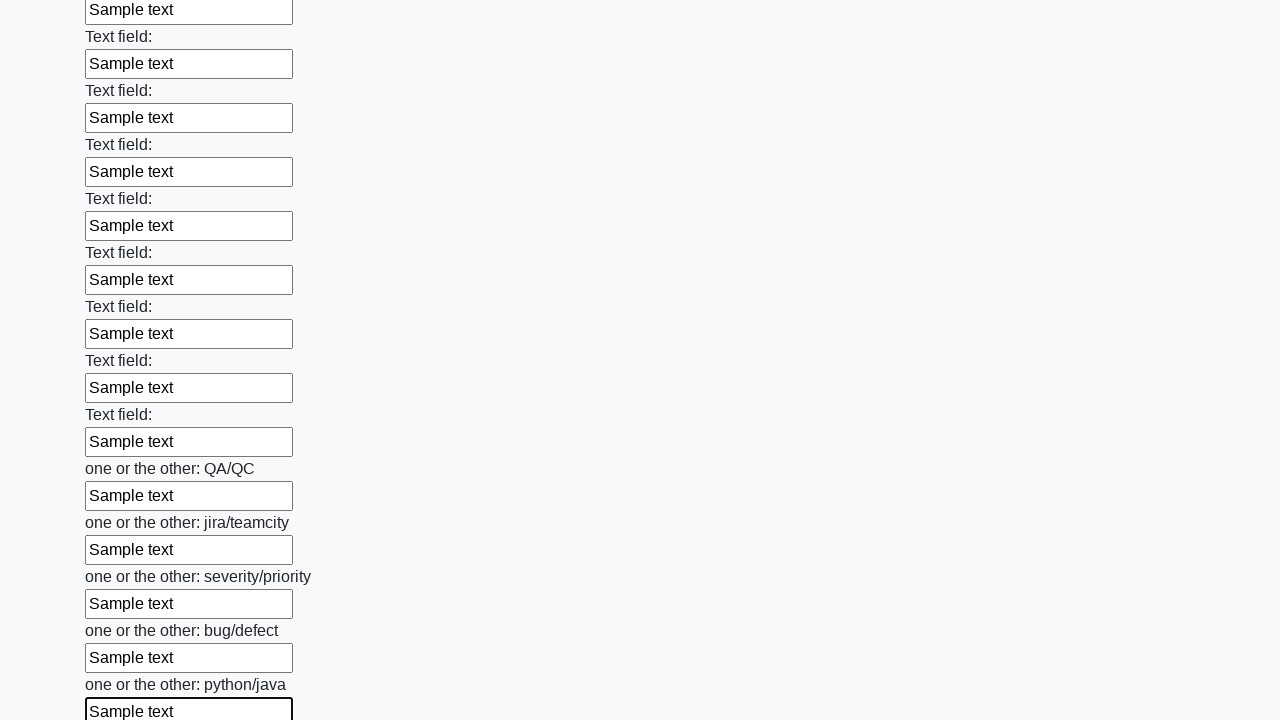

Filled field with generic 'Sample text'
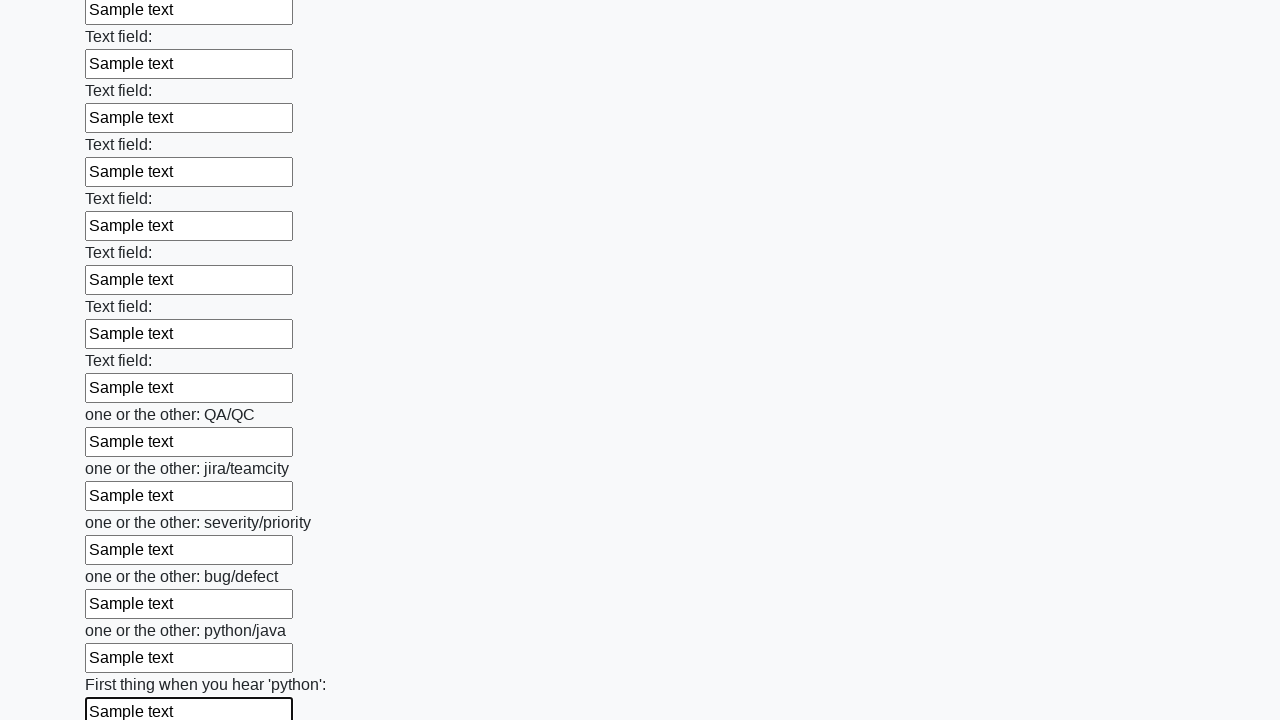

Filled field with generic 'Sample text'
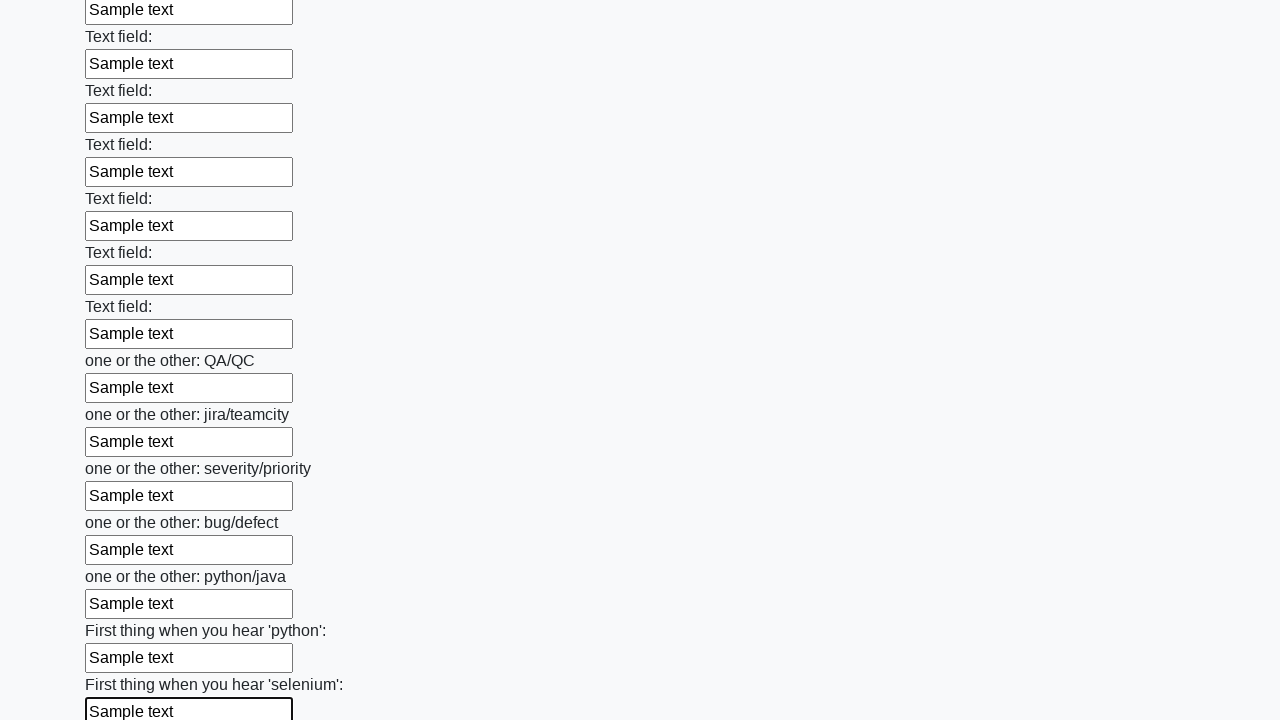

Filled field with generic 'Sample text'
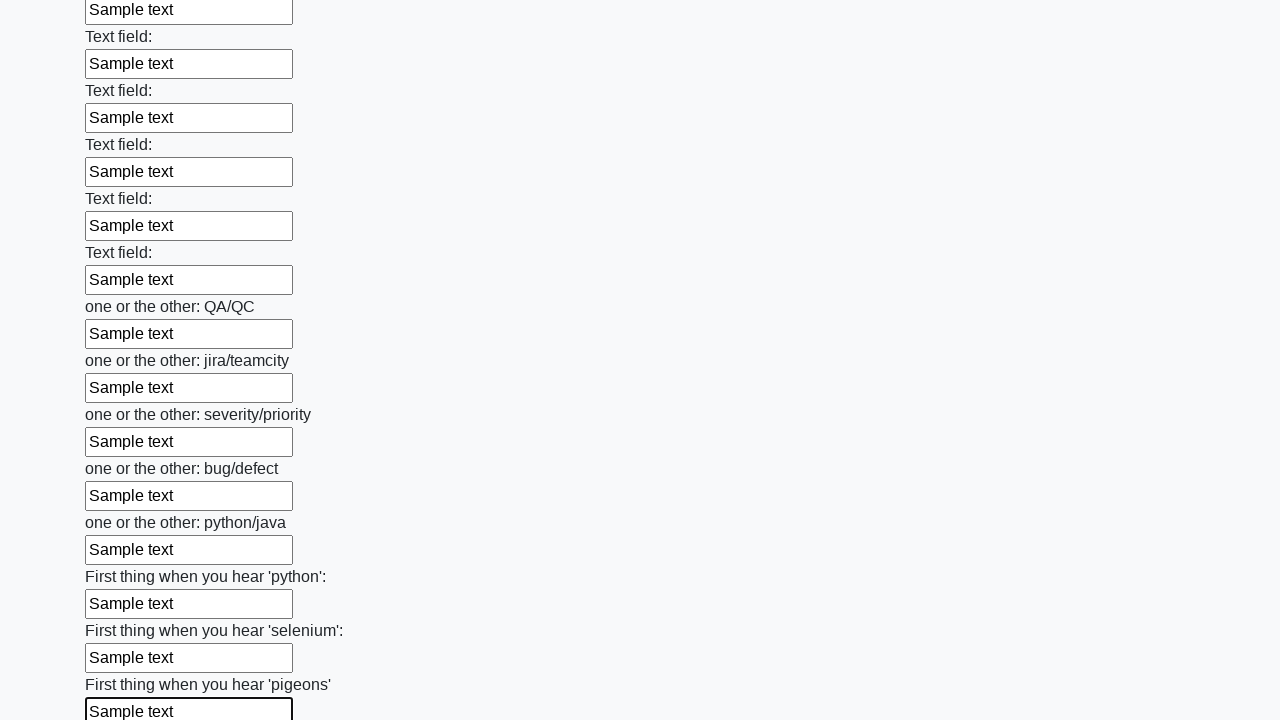

Filled field with generic 'Sample text'
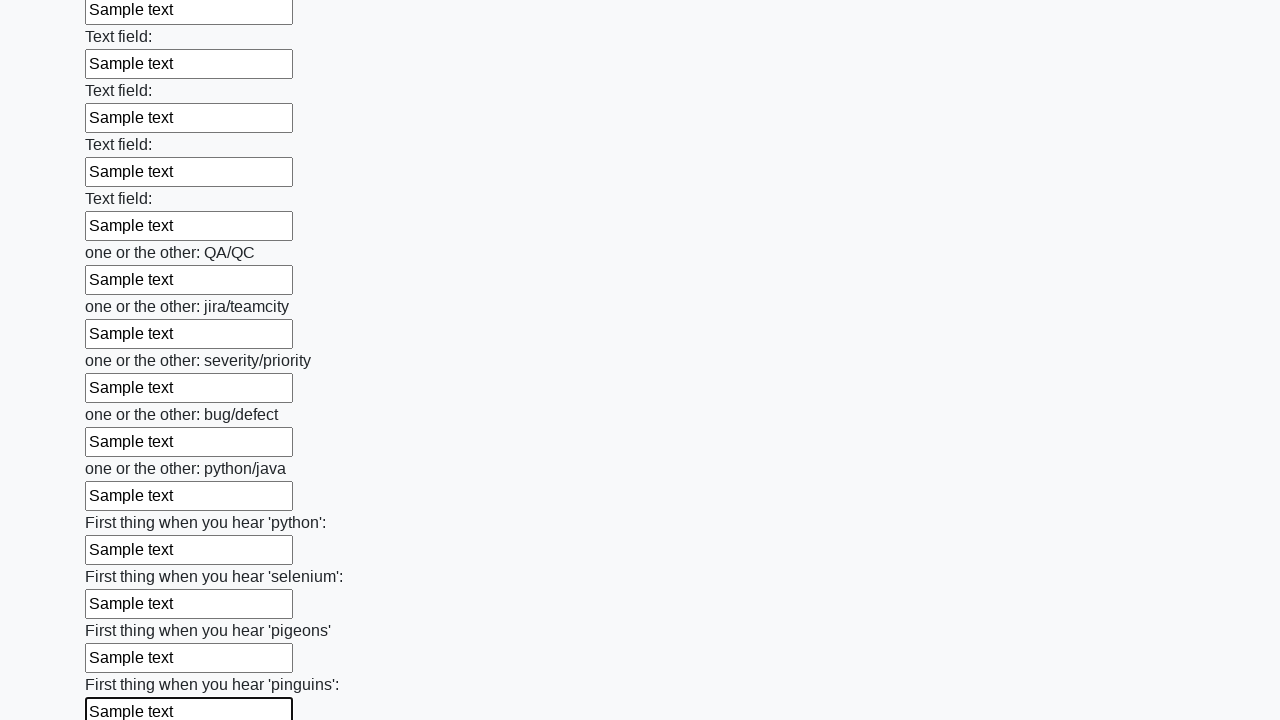

Filled field with generic 'Sample text'
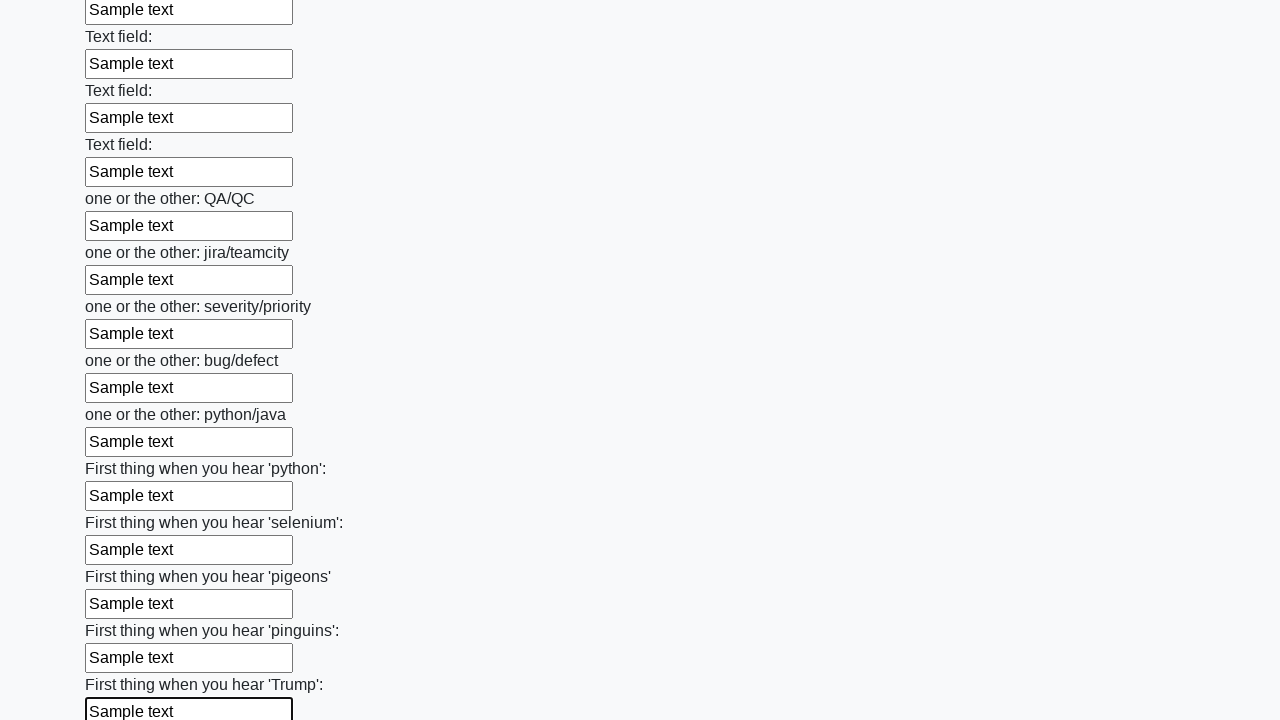

Filled field with generic 'Sample text'
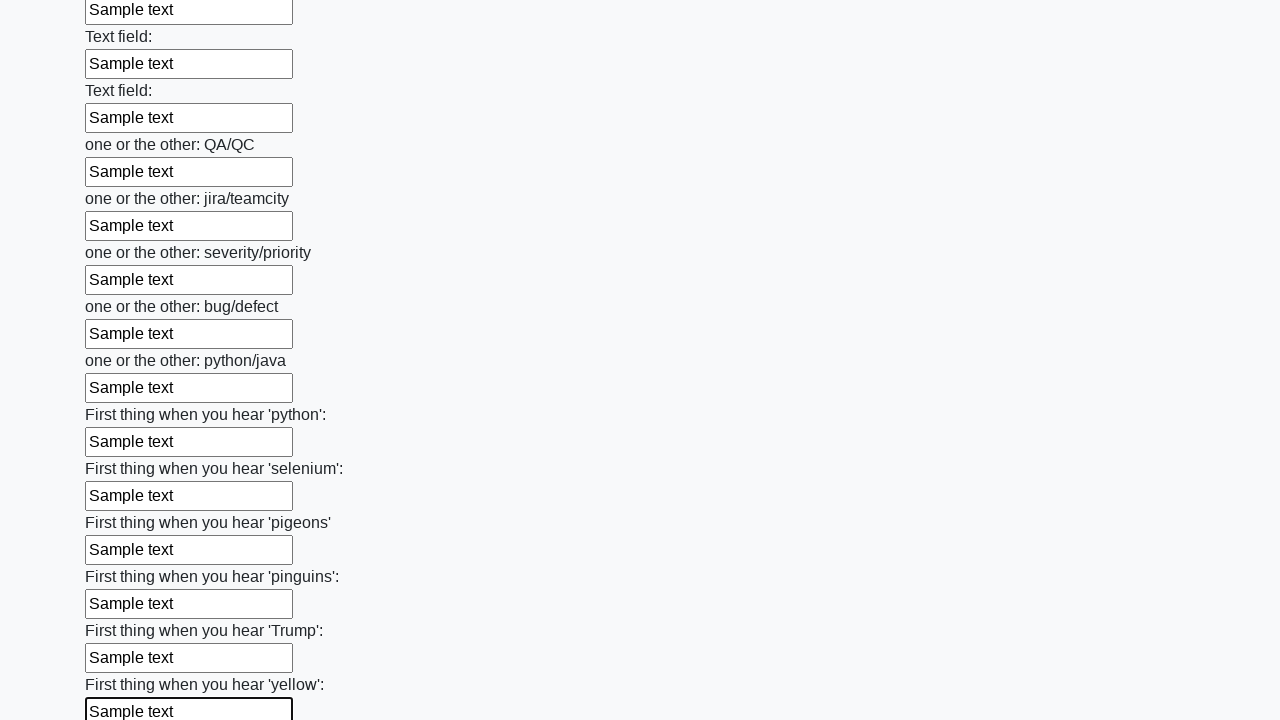

Filled field with generic 'Sample text'
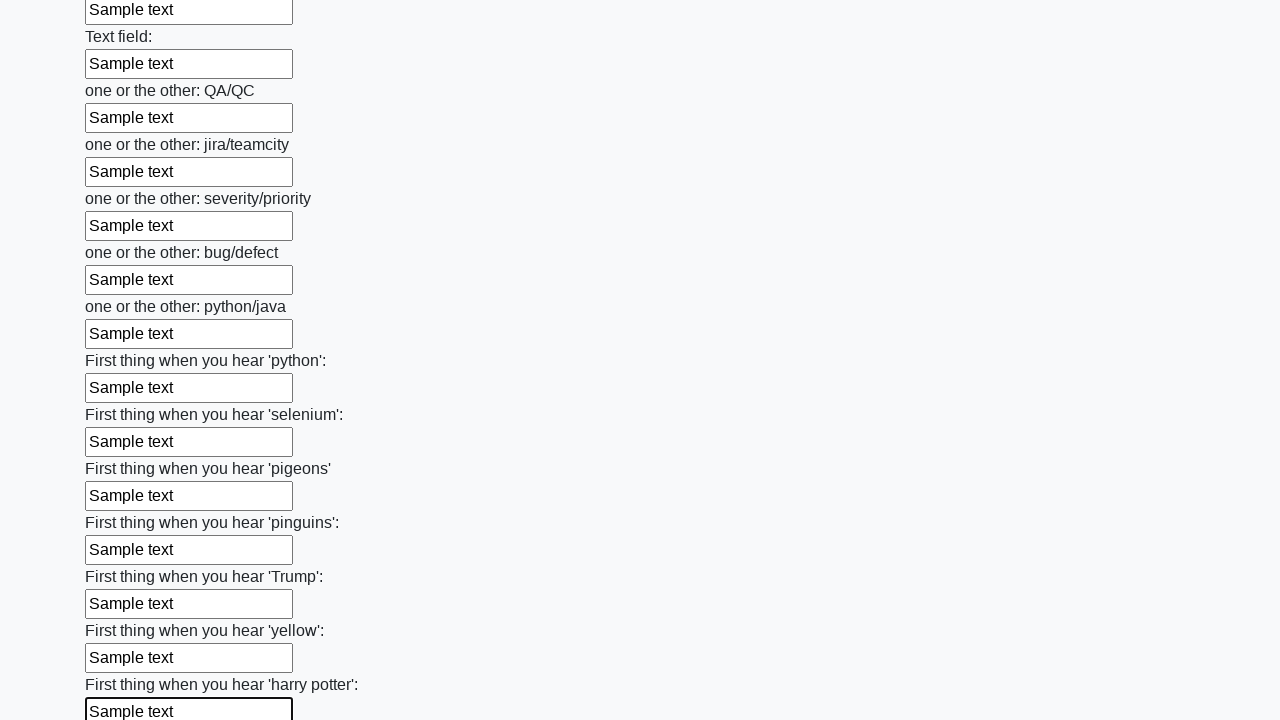

Filled field with generic 'Sample text'
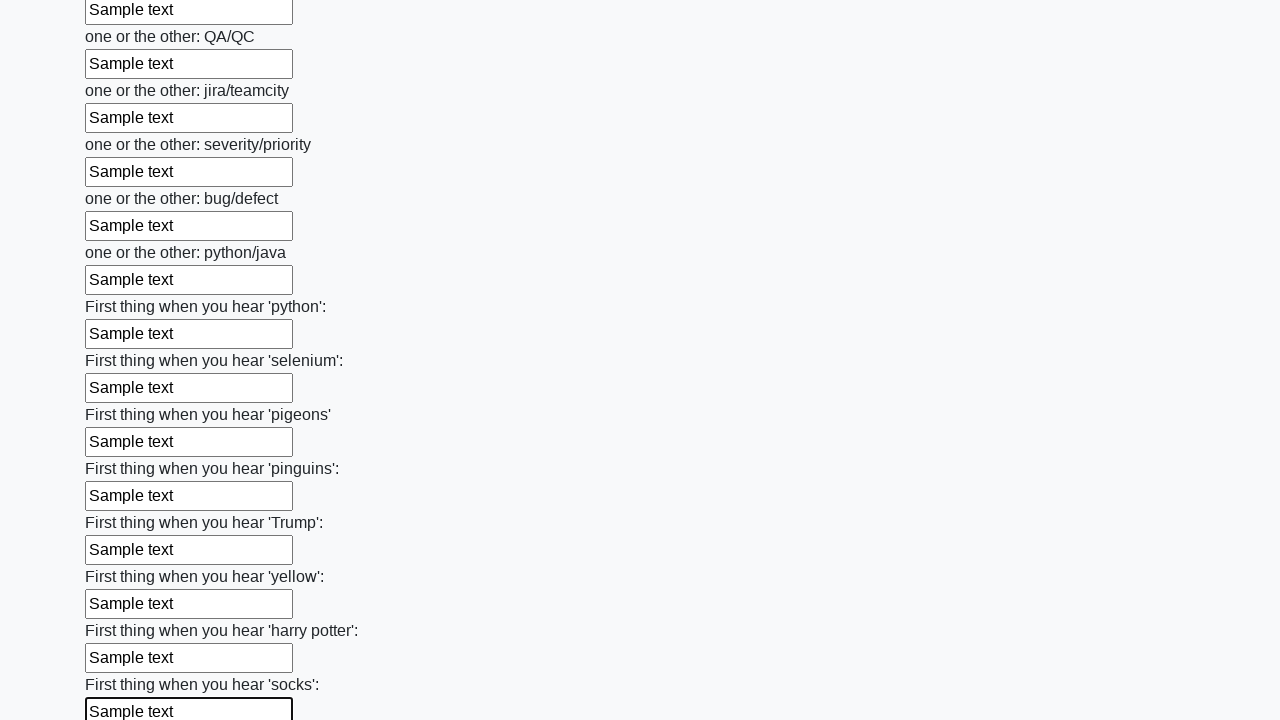

Clicked submit button to submit the form at (123, 611) on button.btn
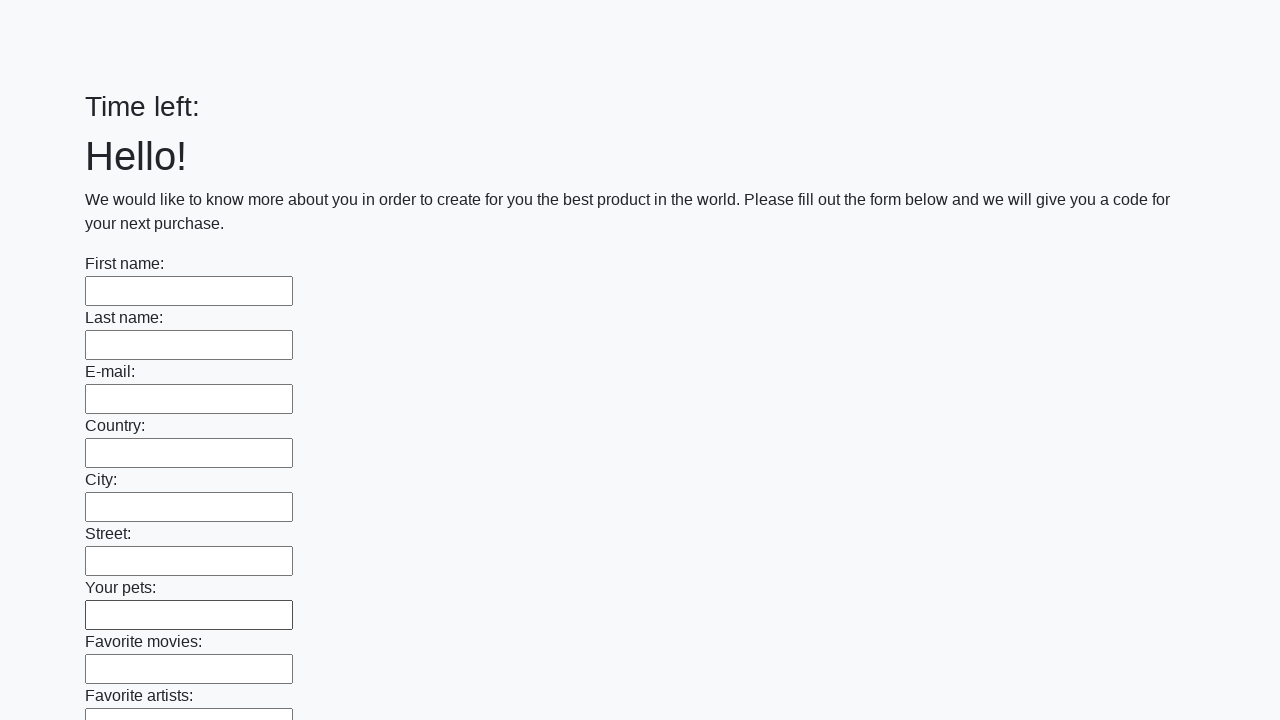

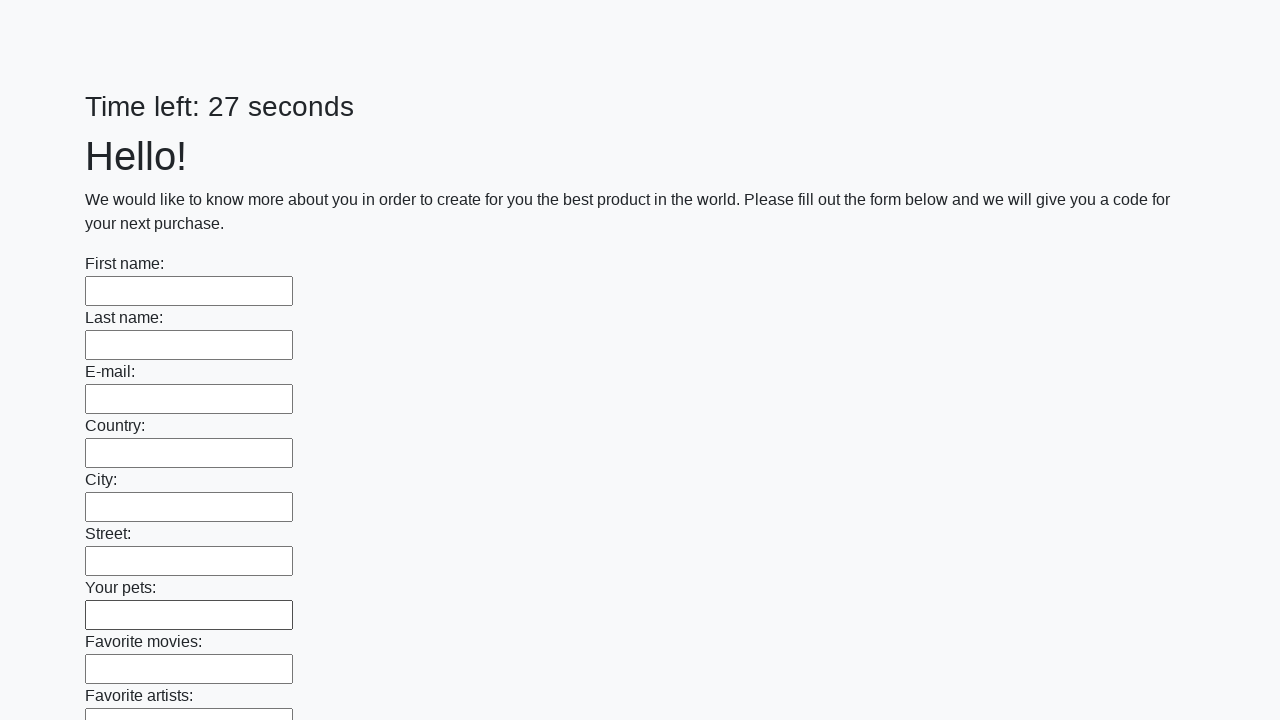